Navigates to a Miyoushe article page and scrolls to the bottom to load all lazy-loaded content including reply cards and inner replies.

Starting URL: https://www.miyoushe.com/ys/article/37459160

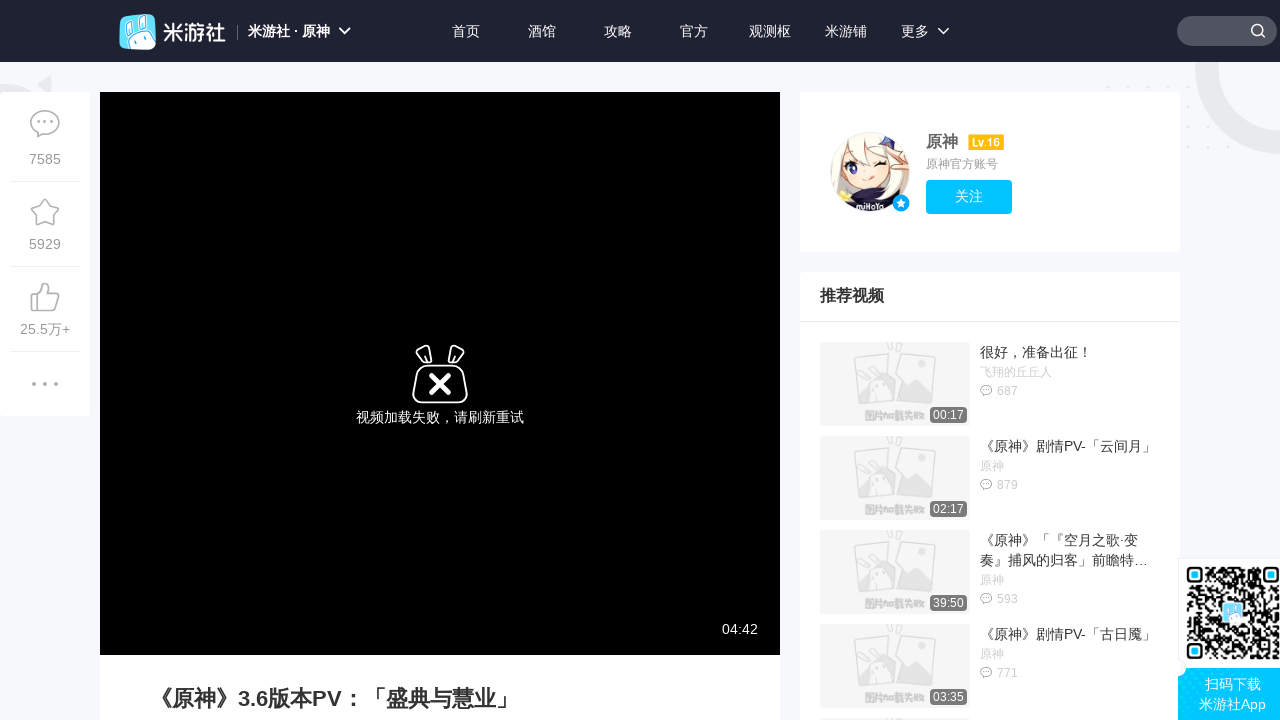

Navigated to Miyoushe article page
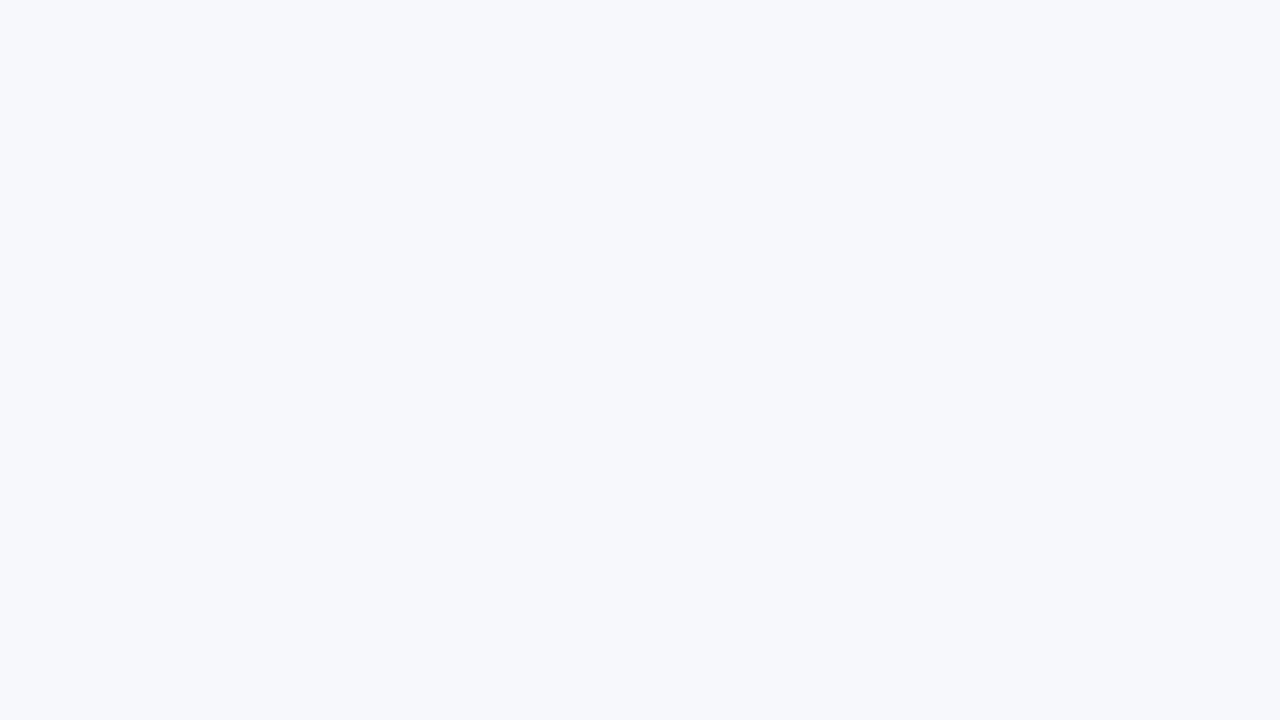

Retrieved initial page scroll height
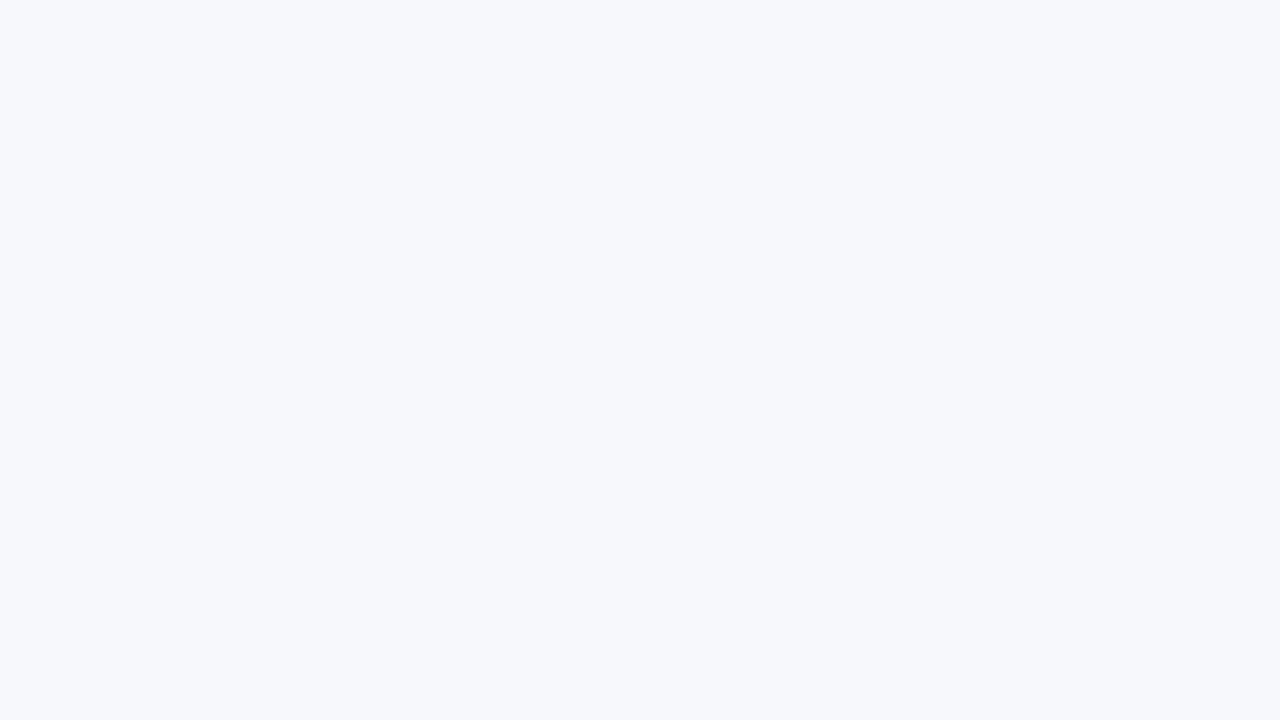

Scrolled to bottom of page
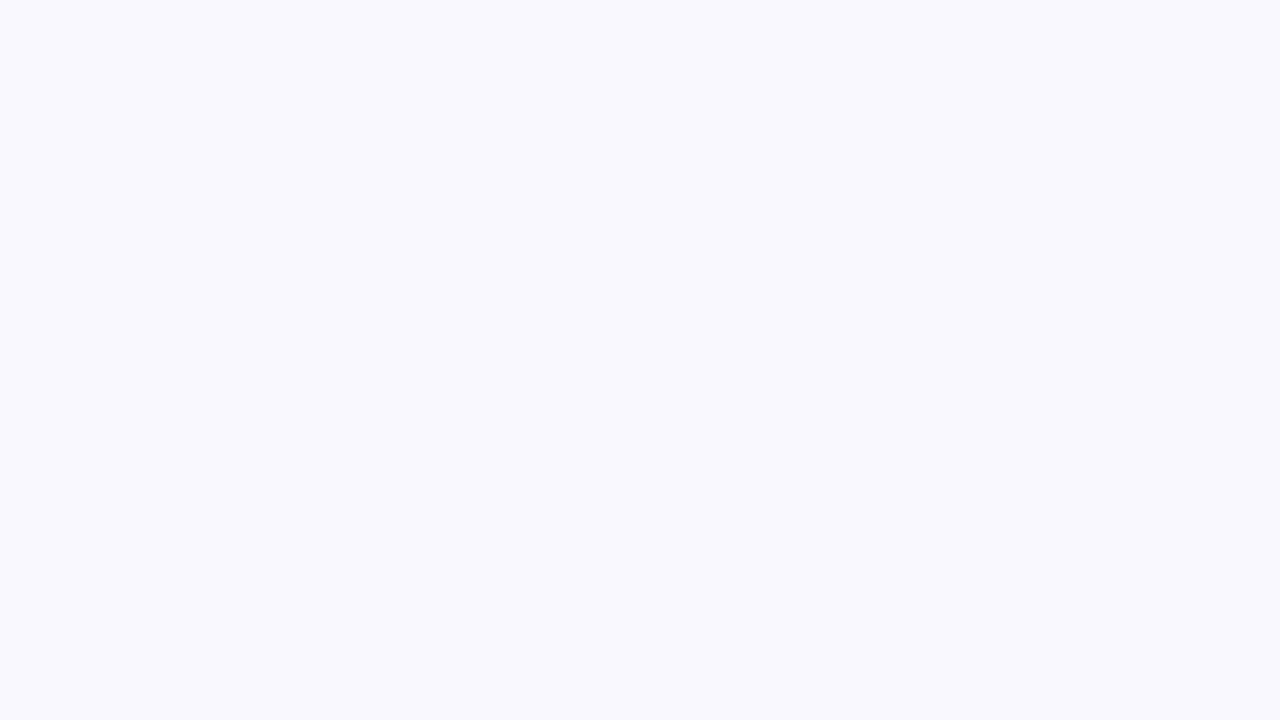

Waited 3 seconds for lazy-loaded content to load
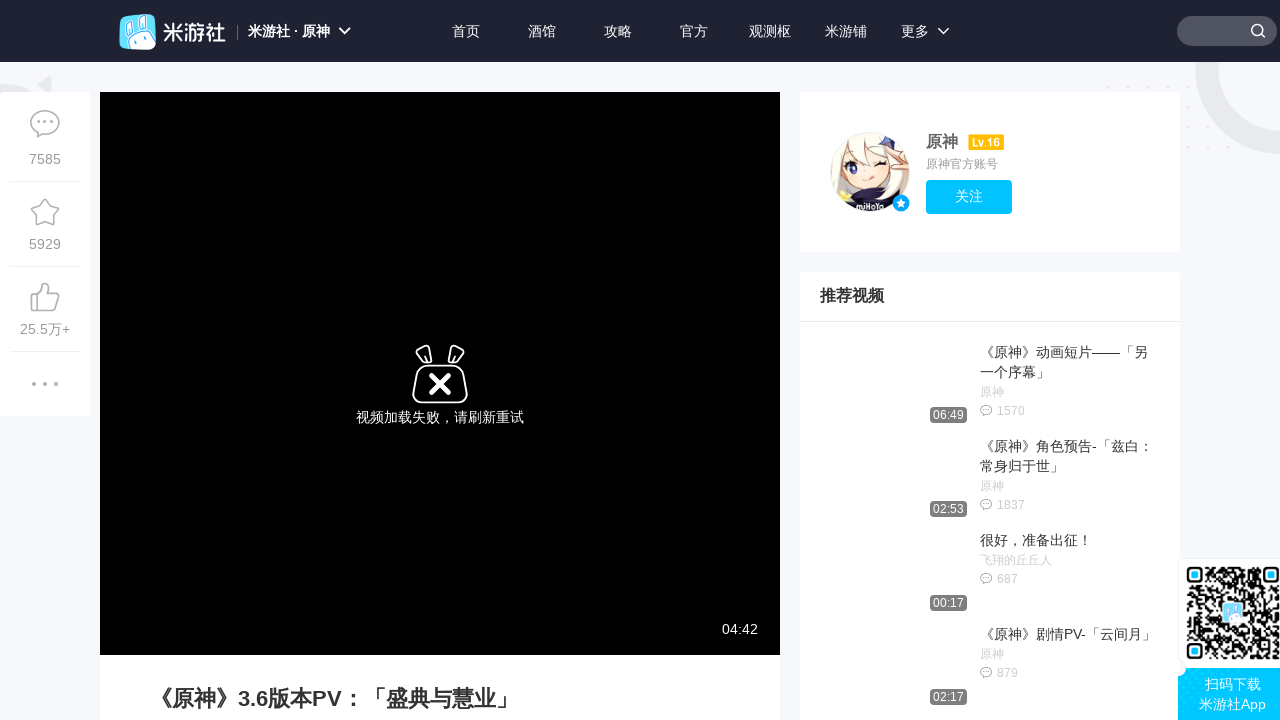

Retrieved updated page scroll height
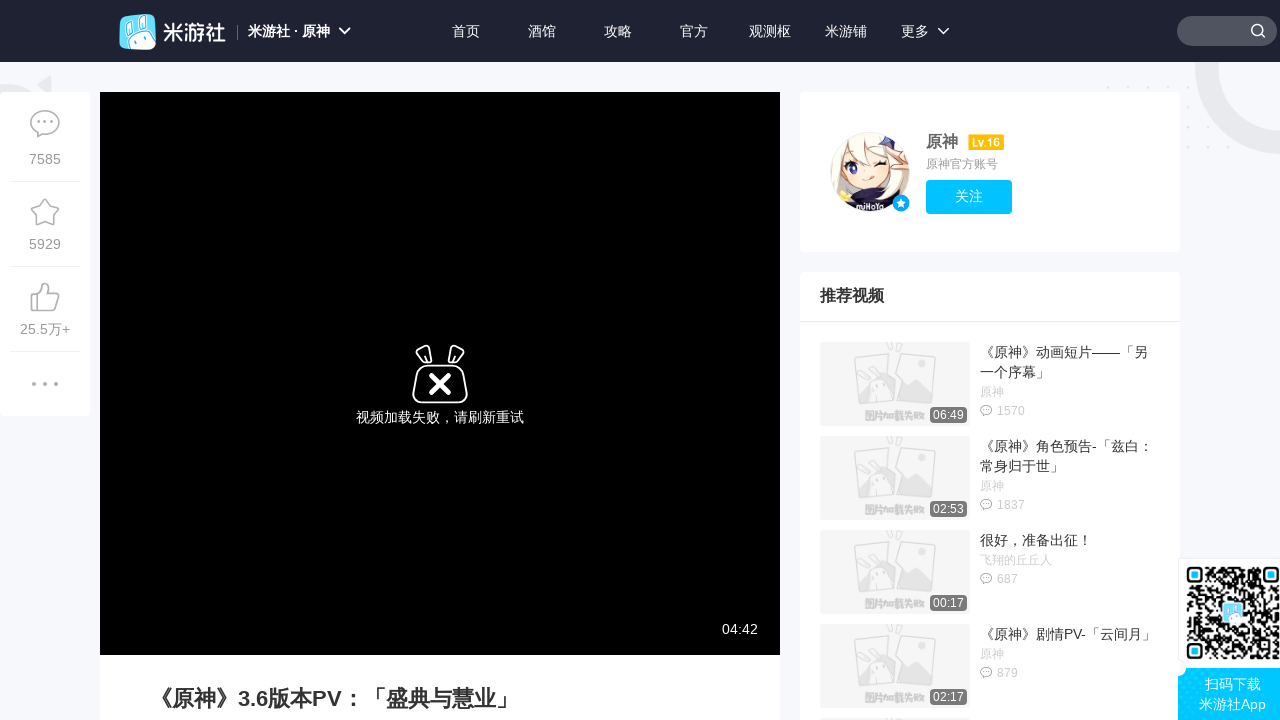

New content detected, continuing scroll
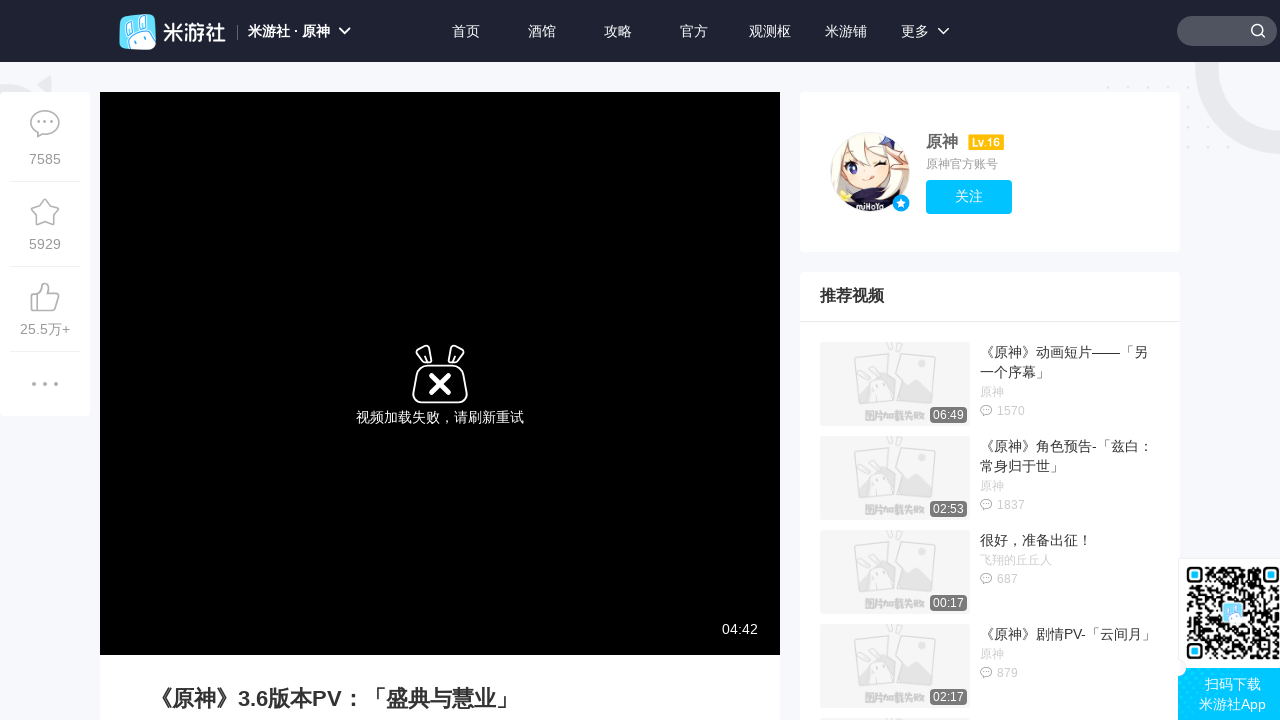

Scrolled to bottom of page
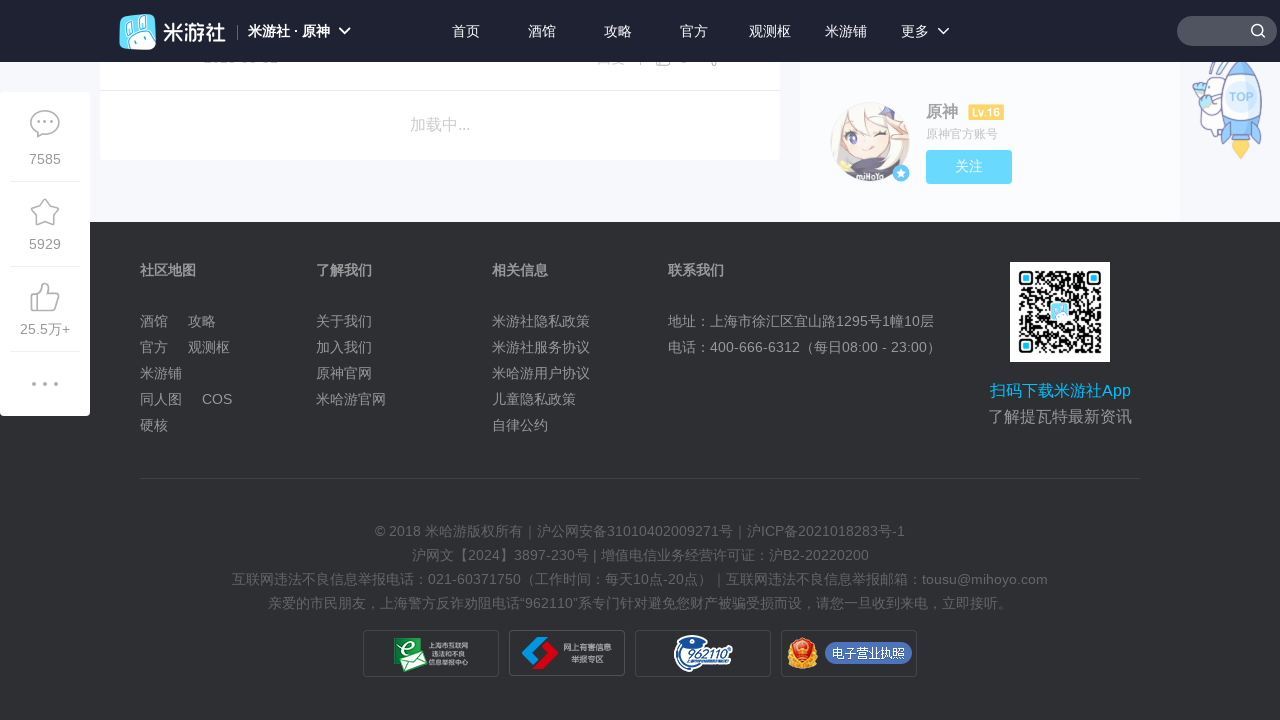

Waited 3 seconds for lazy-loaded content to load
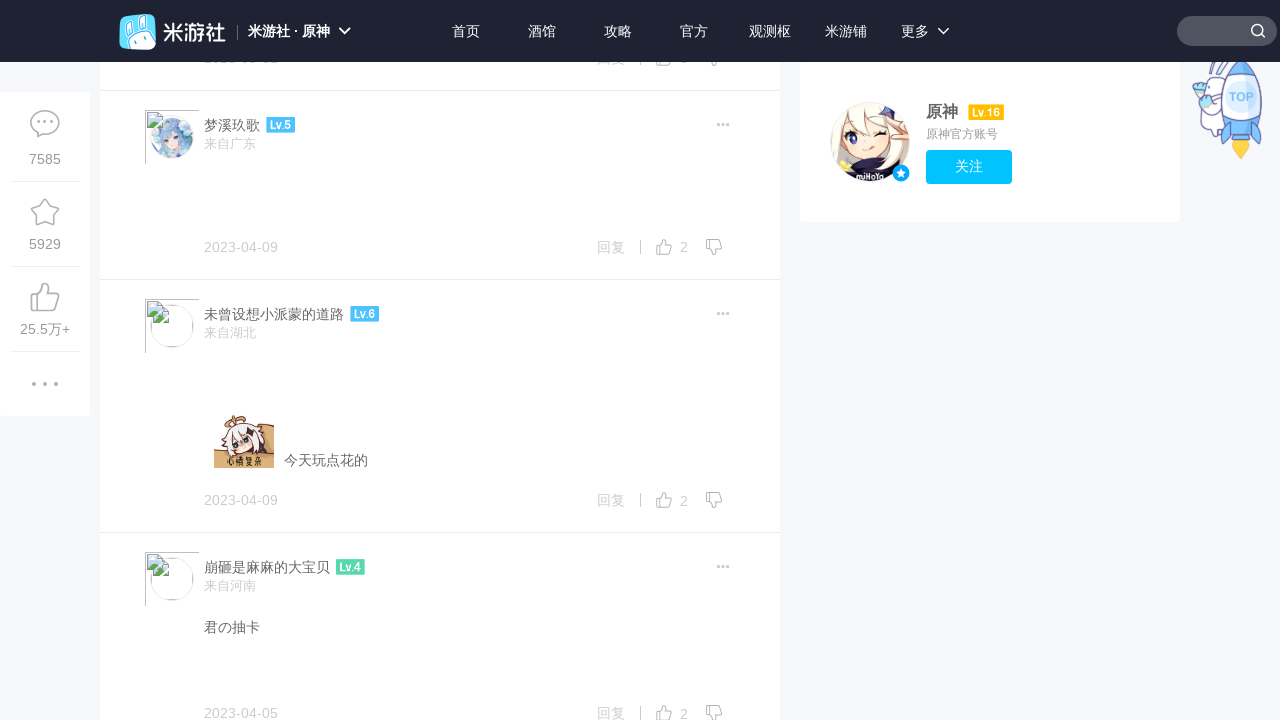

Retrieved updated page scroll height
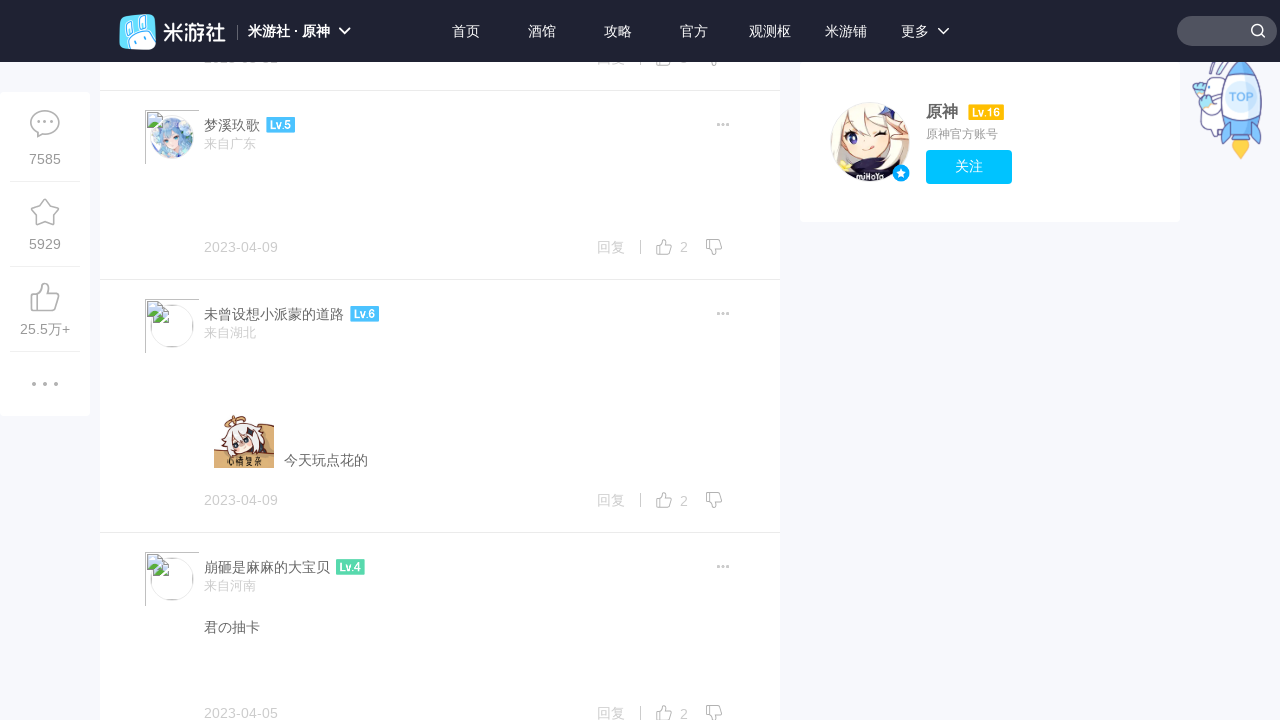

New content detected, continuing scroll
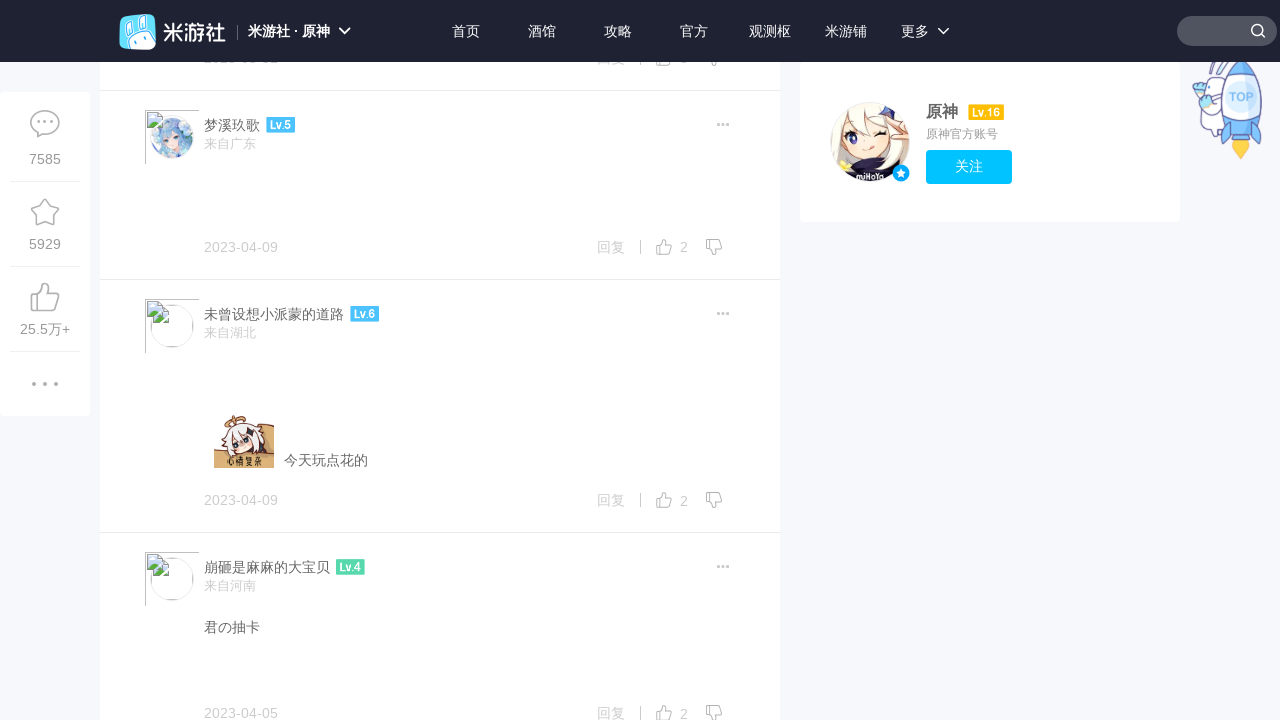

Scrolled to bottom of page
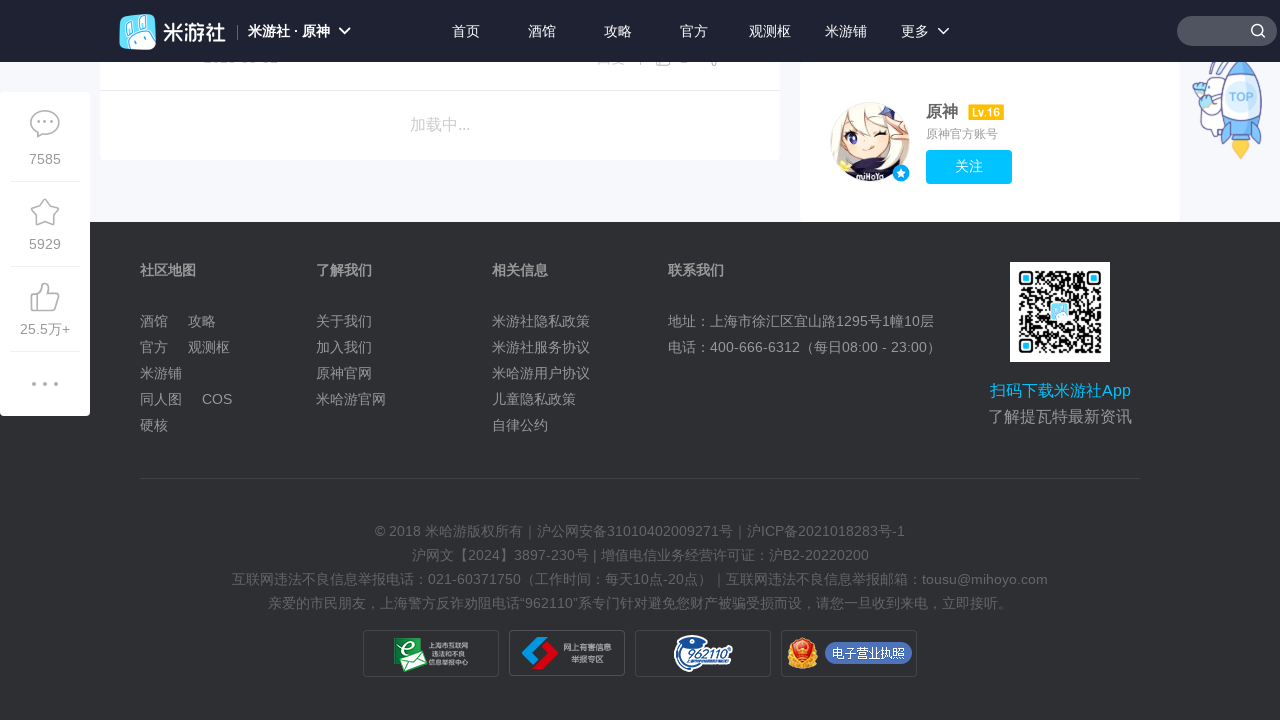

Waited 3 seconds for lazy-loaded content to load
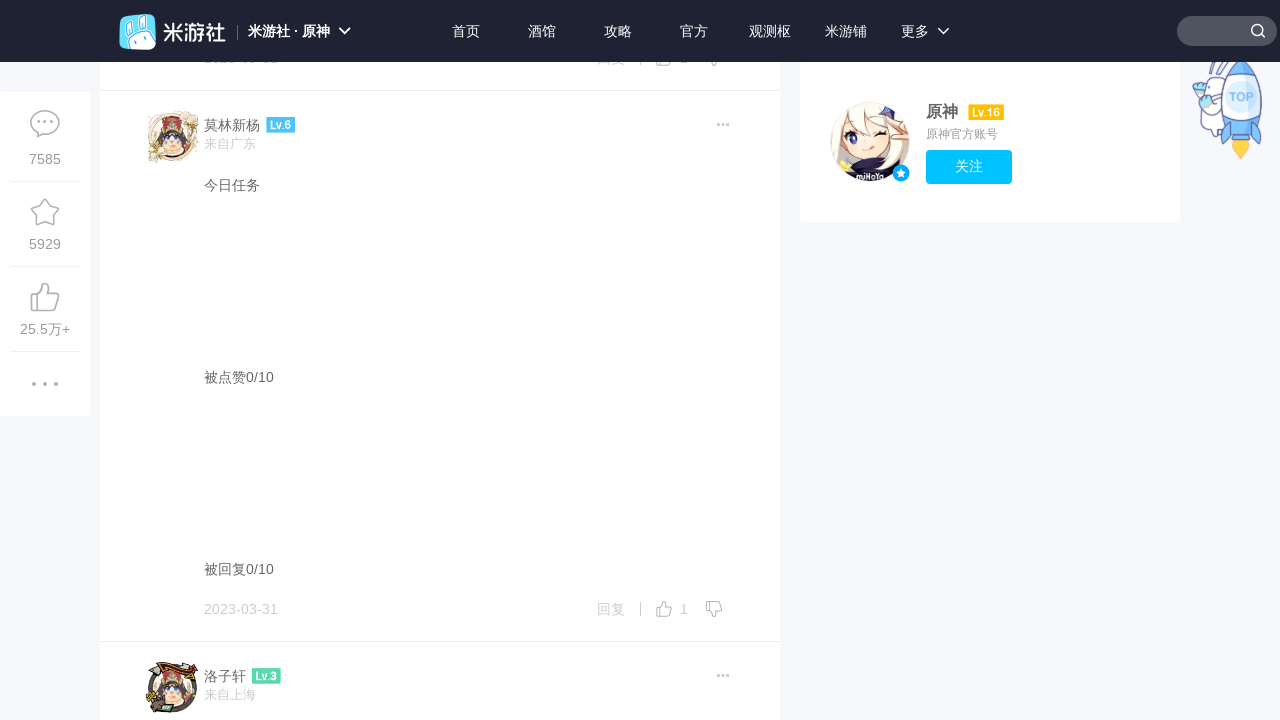

Retrieved updated page scroll height
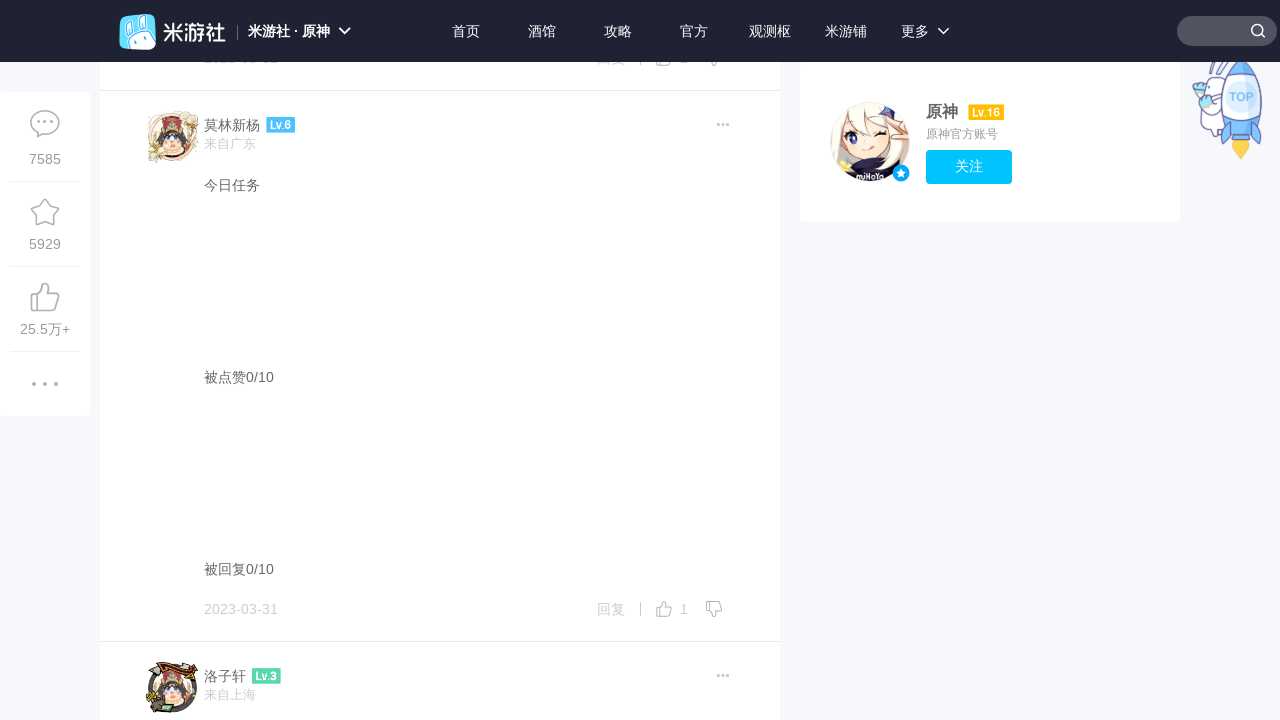

New content detected, continuing scroll
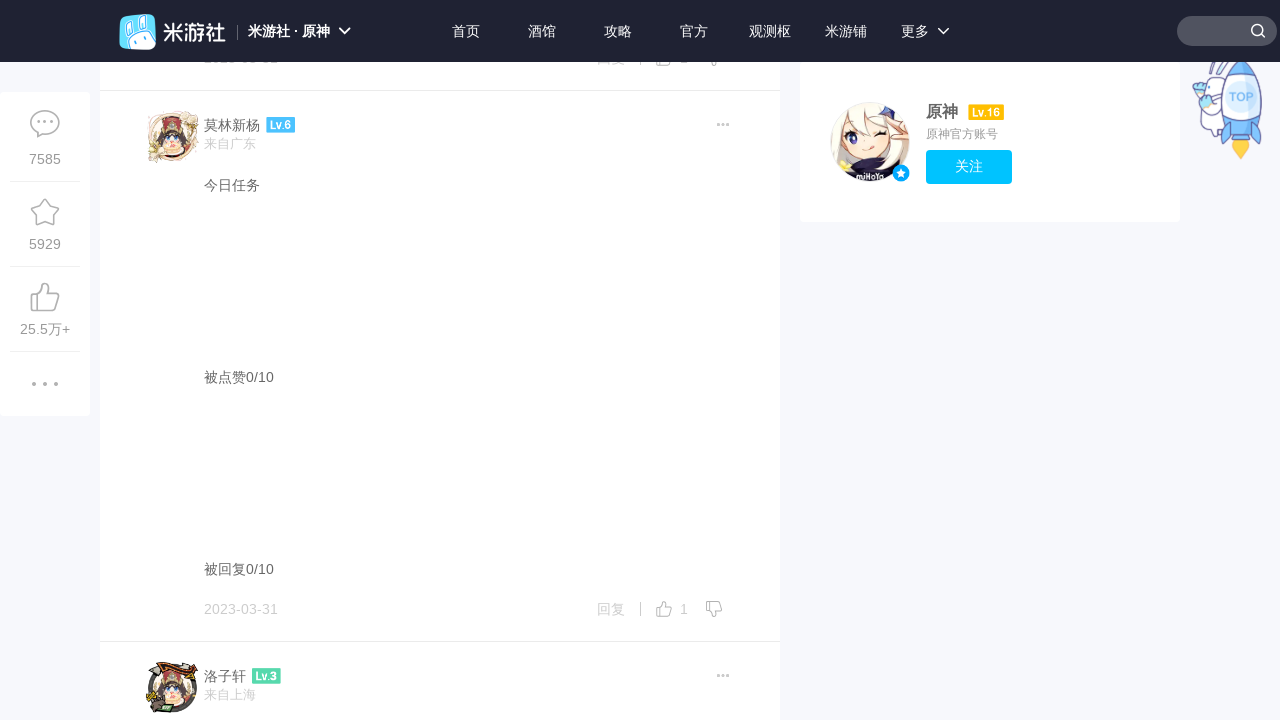

Scrolled to bottom of page
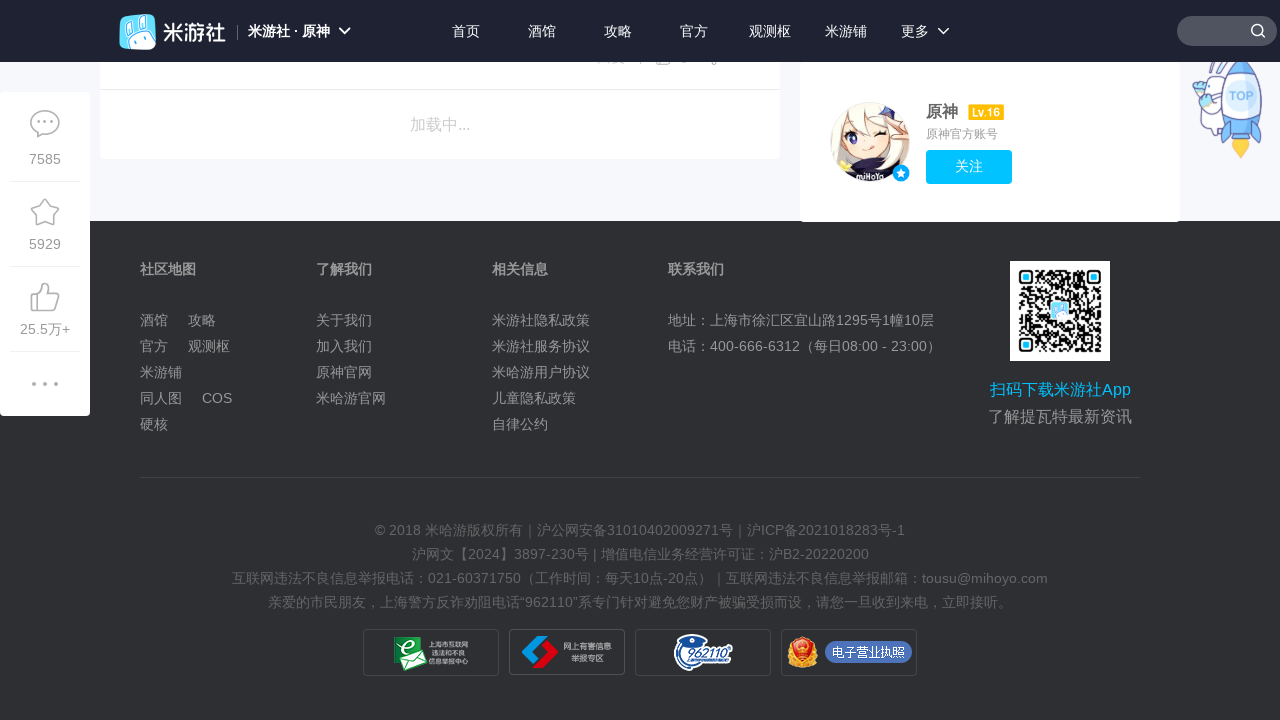

Waited 3 seconds for lazy-loaded content to load
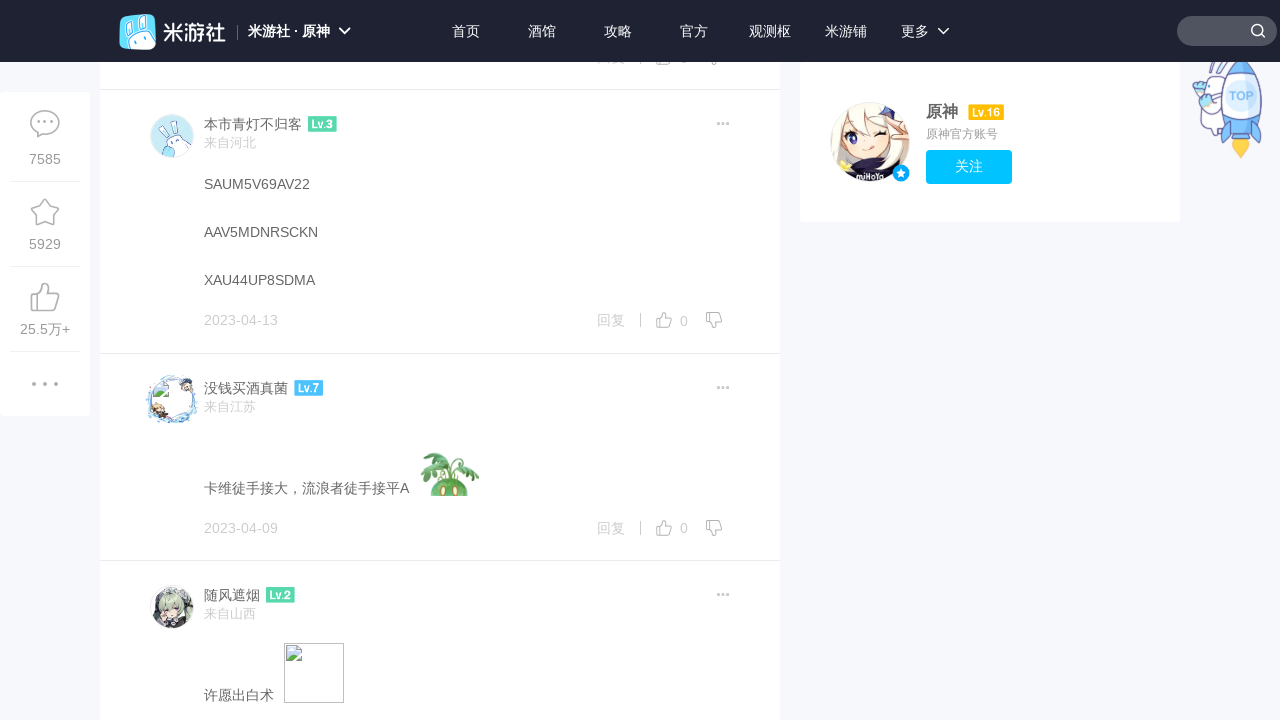

Retrieved updated page scroll height
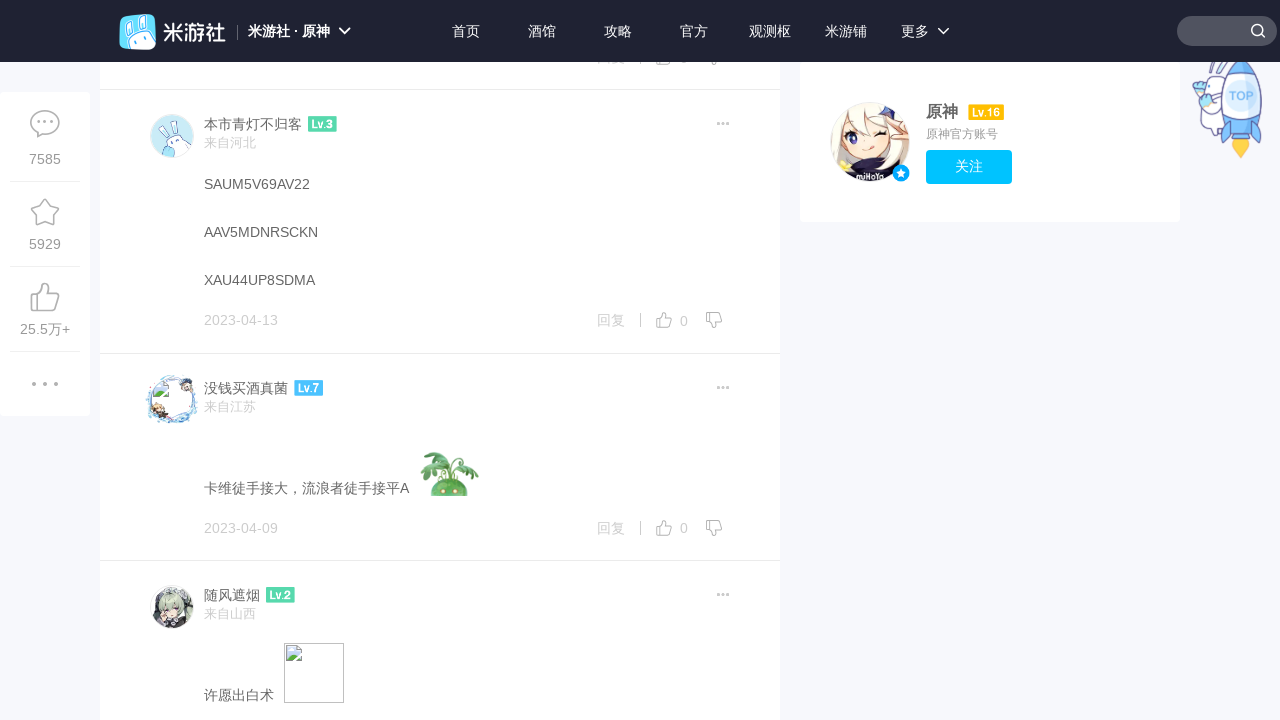

New content detected, continuing scroll
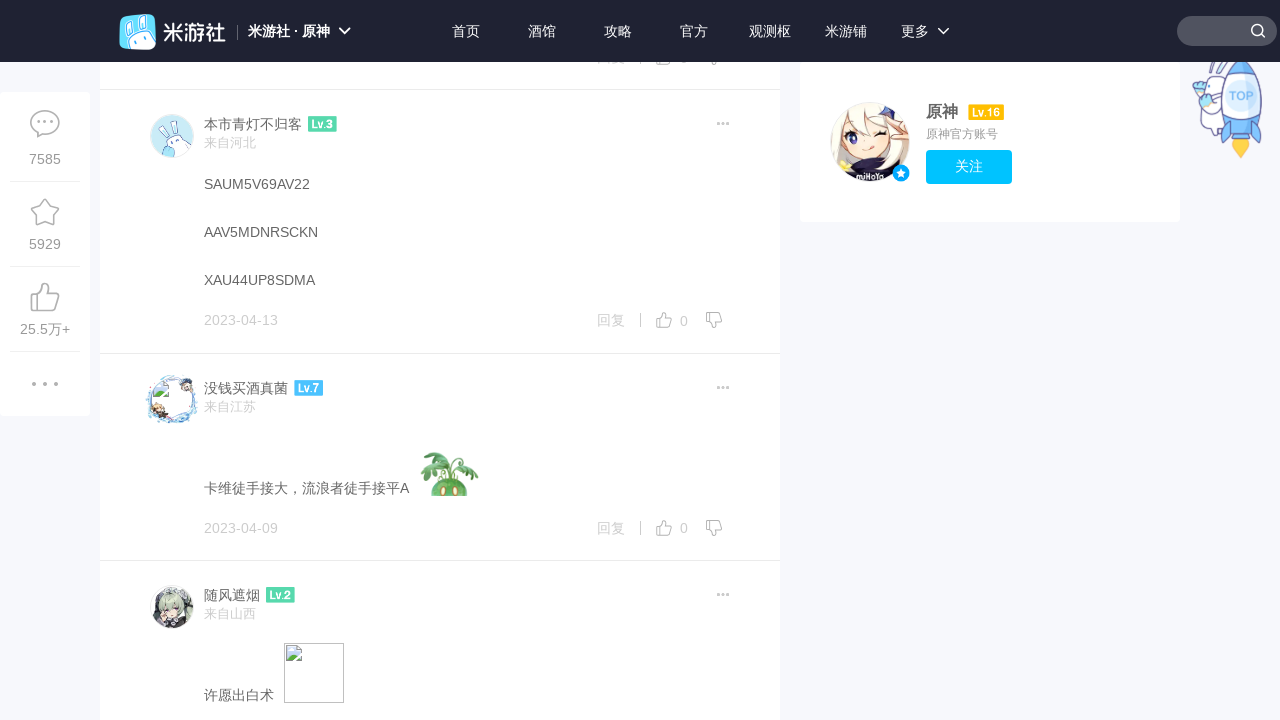

Scrolled to bottom of page
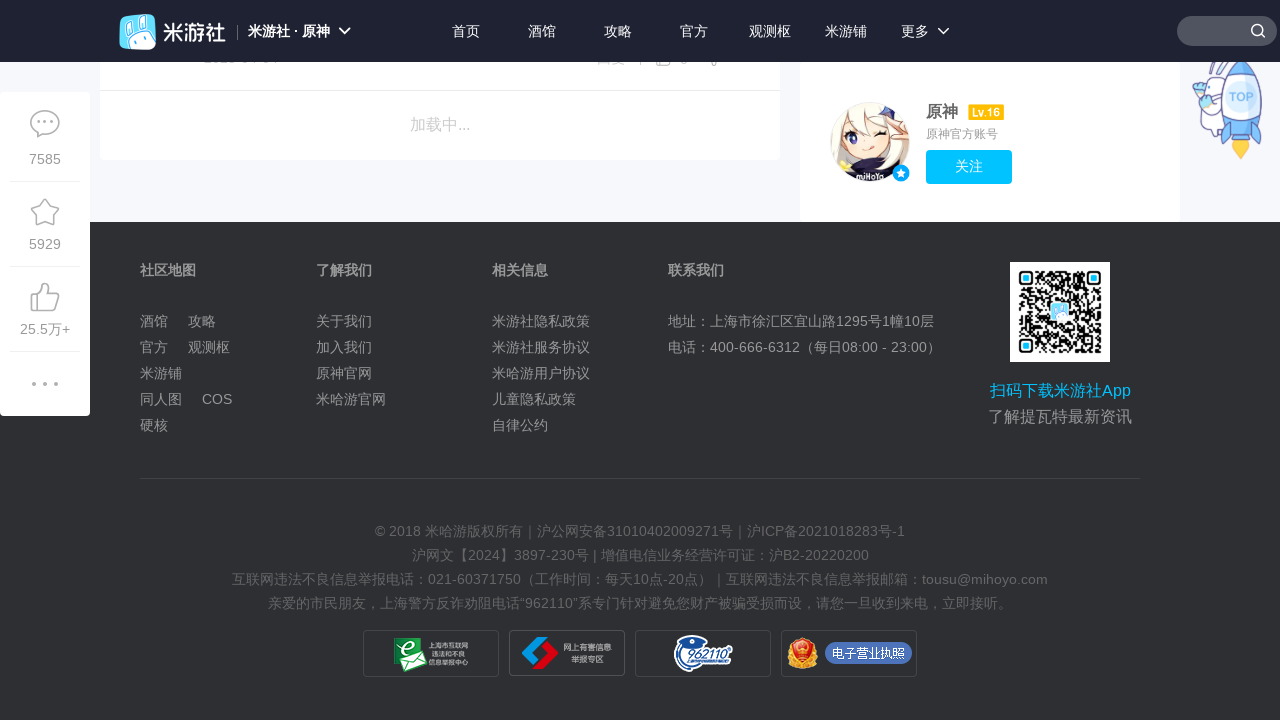

Waited 3 seconds for lazy-loaded content to load
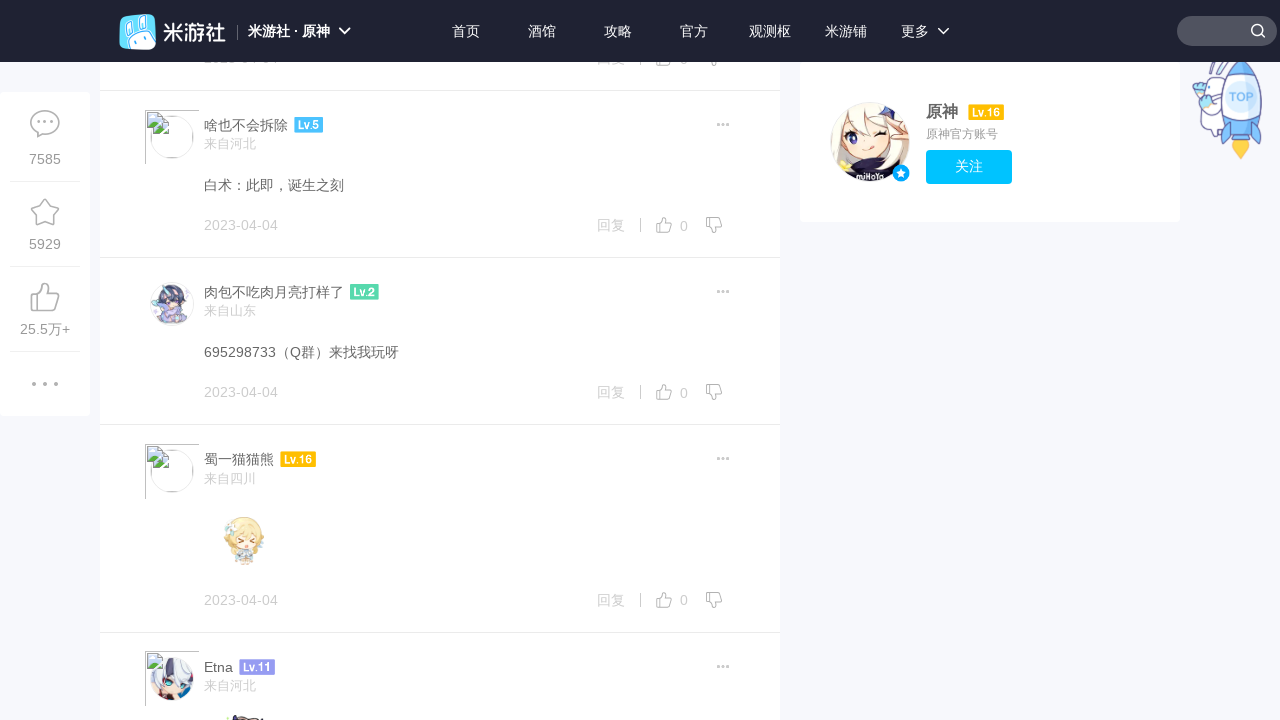

Retrieved updated page scroll height
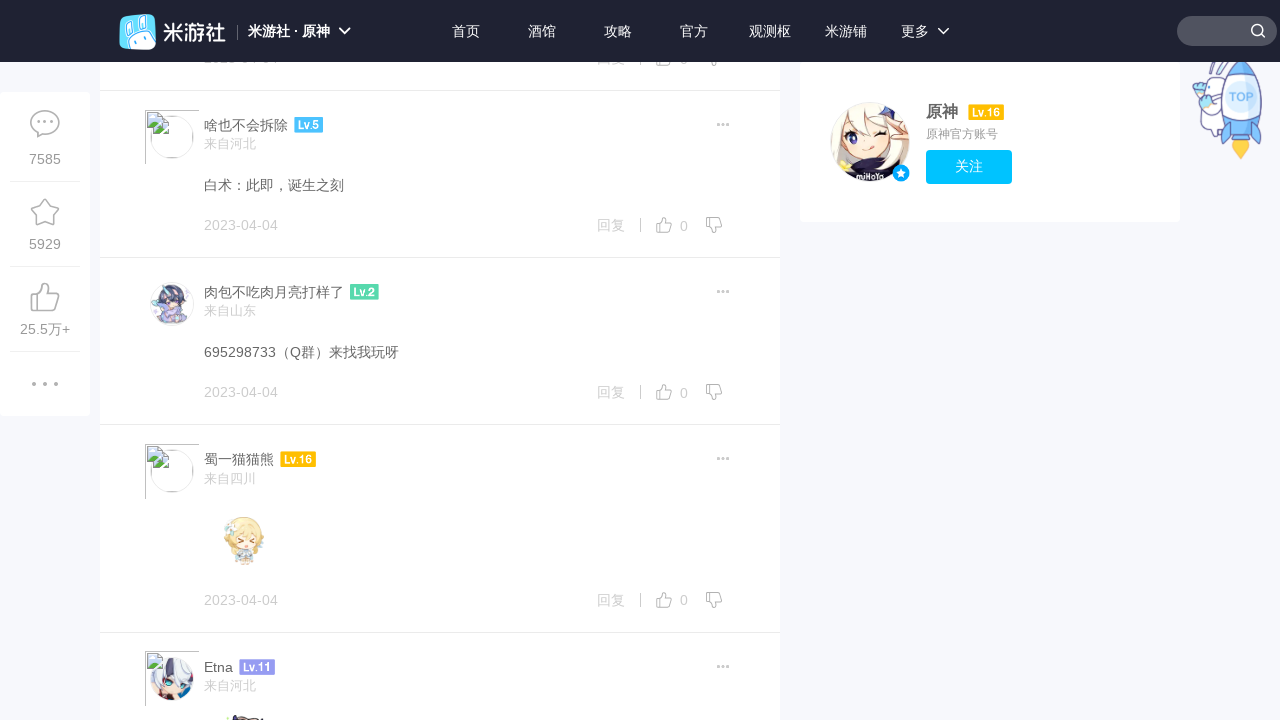

New content detected, continuing scroll
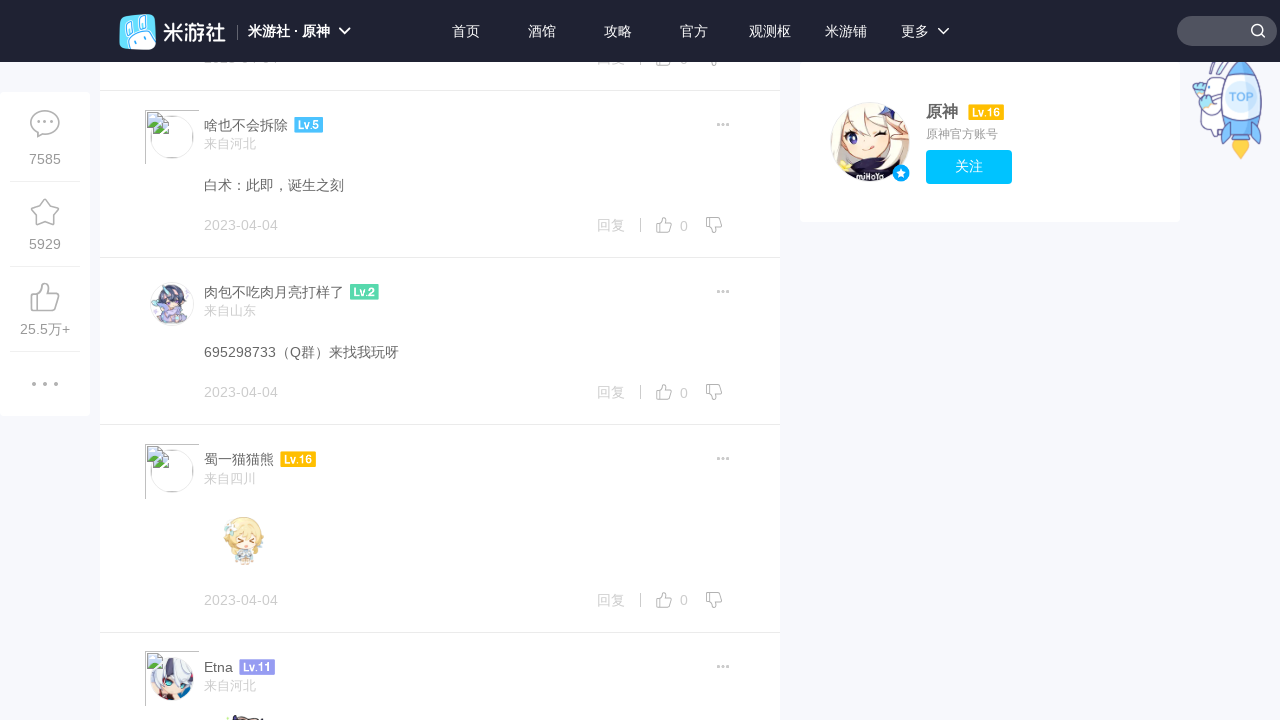

Scrolled to bottom of page
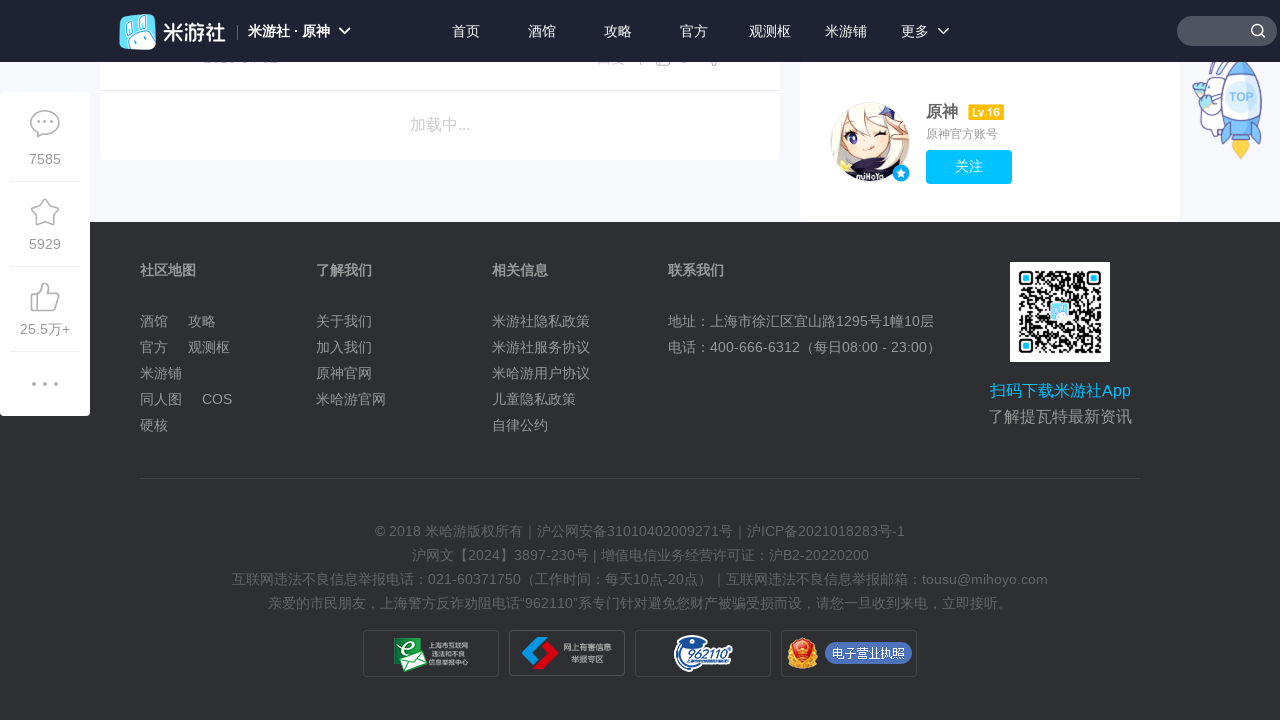

Waited 3 seconds for lazy-loaded content to load
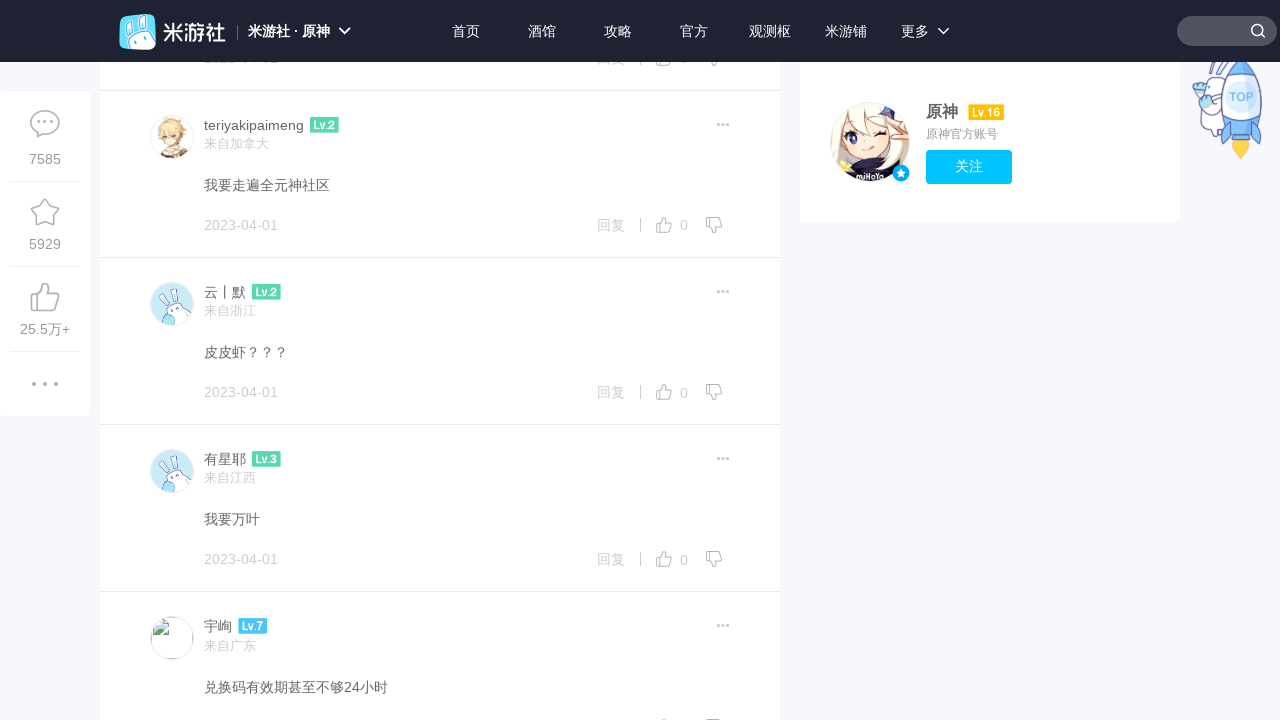

Retrieved updated page scroll height
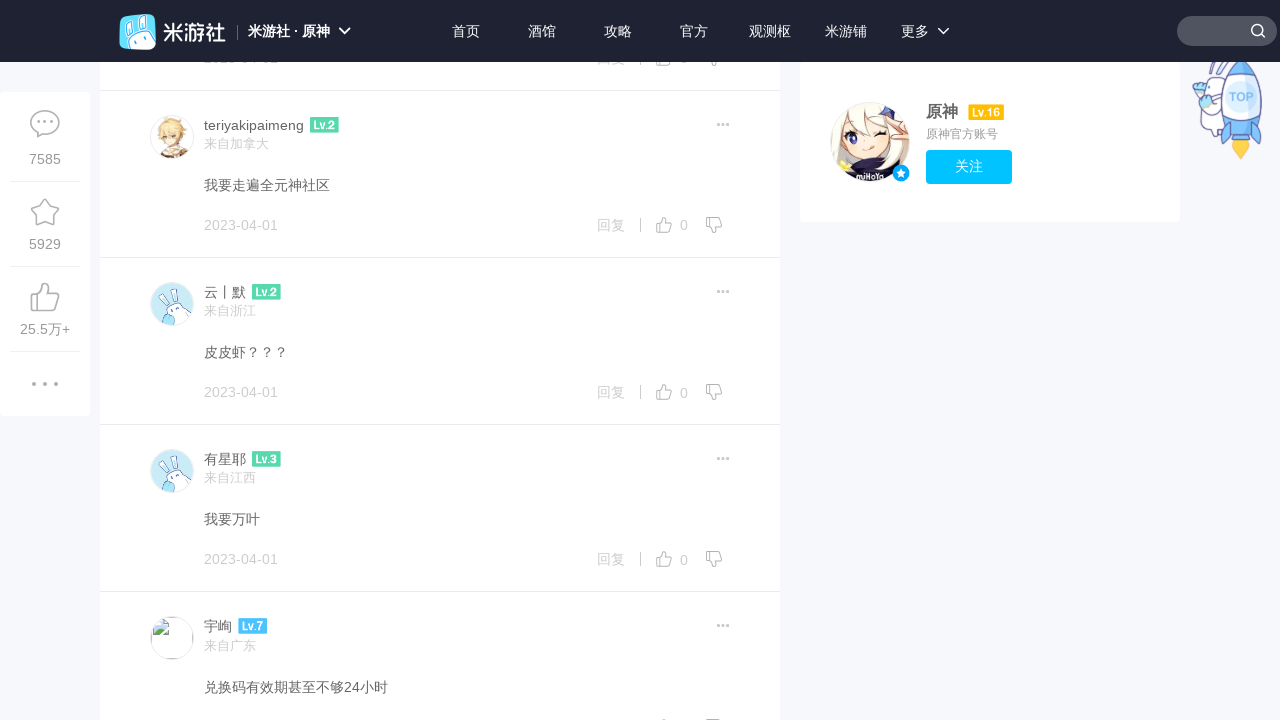

New content detected, continuing scroll
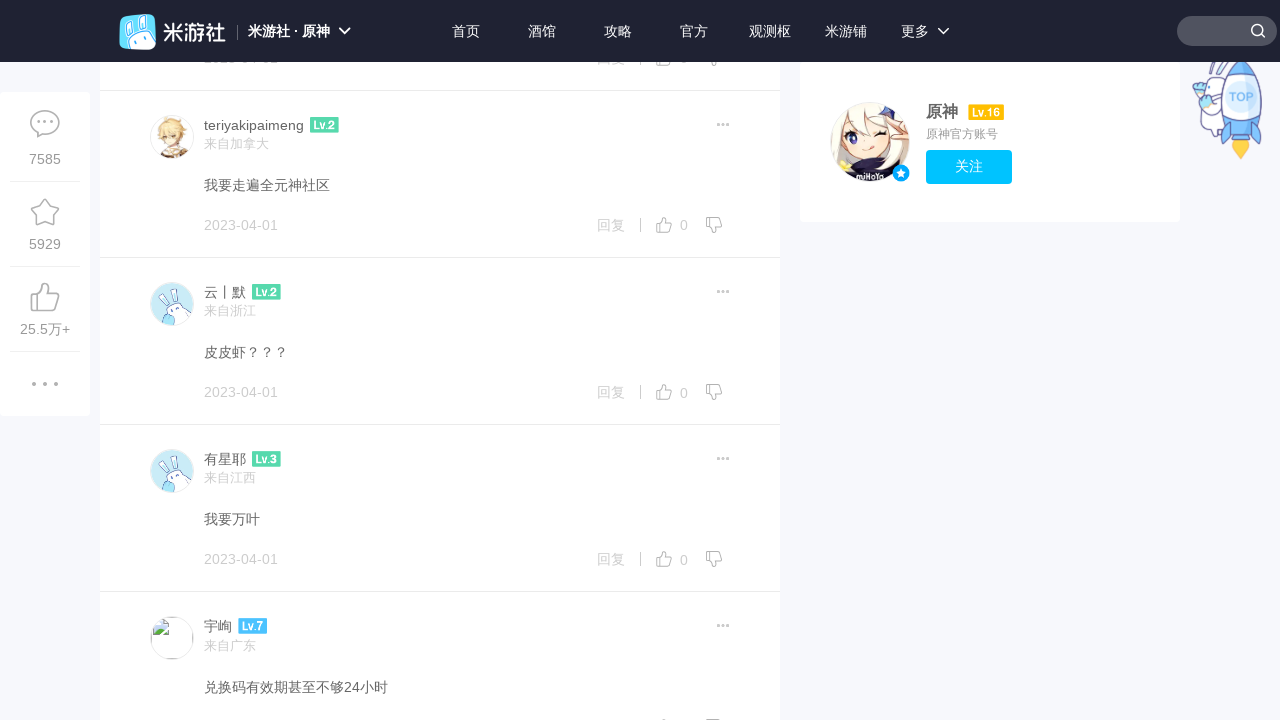

Scrolled to bottom of page
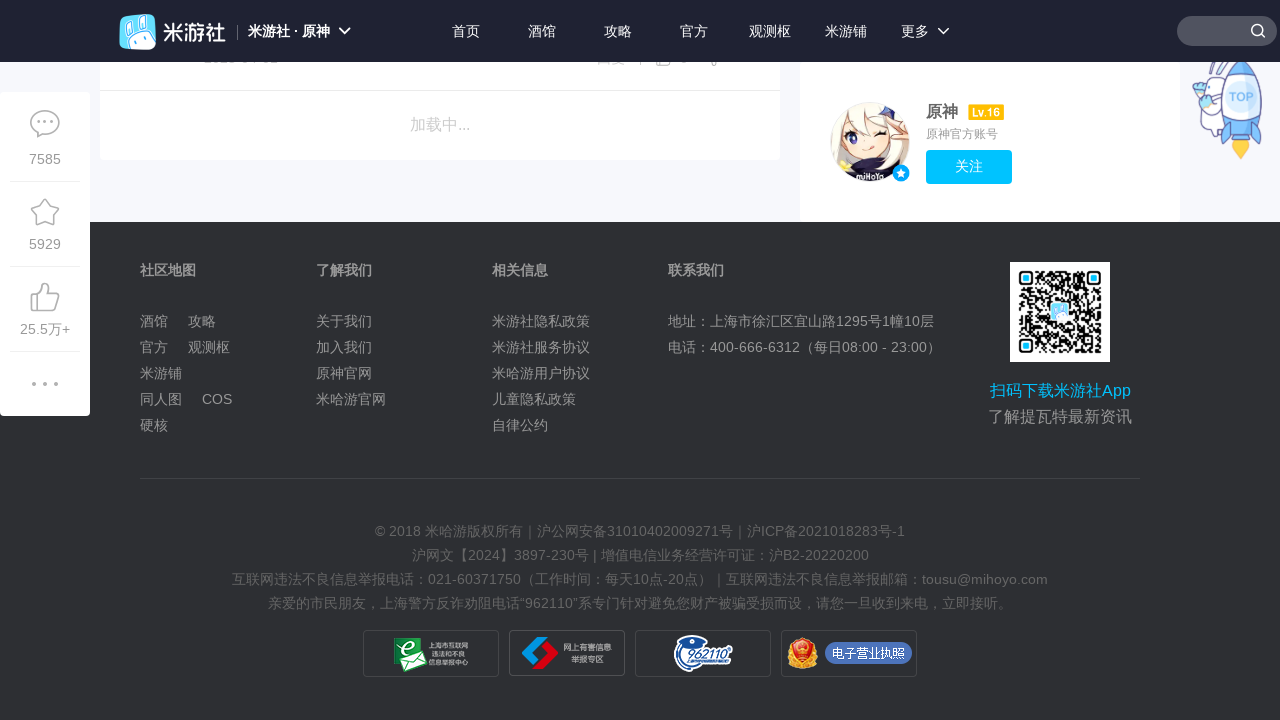

Waited 3 seconds for lazy-loaded content to load
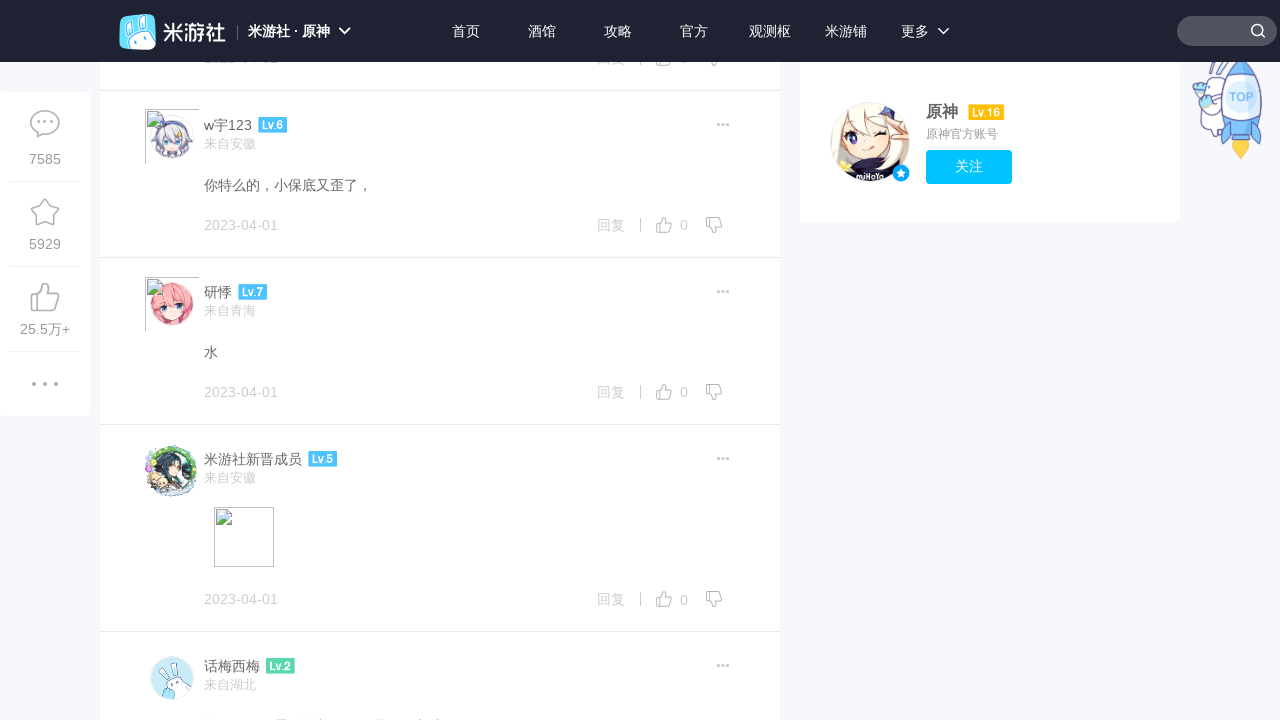

Retrieved updated page scroll height
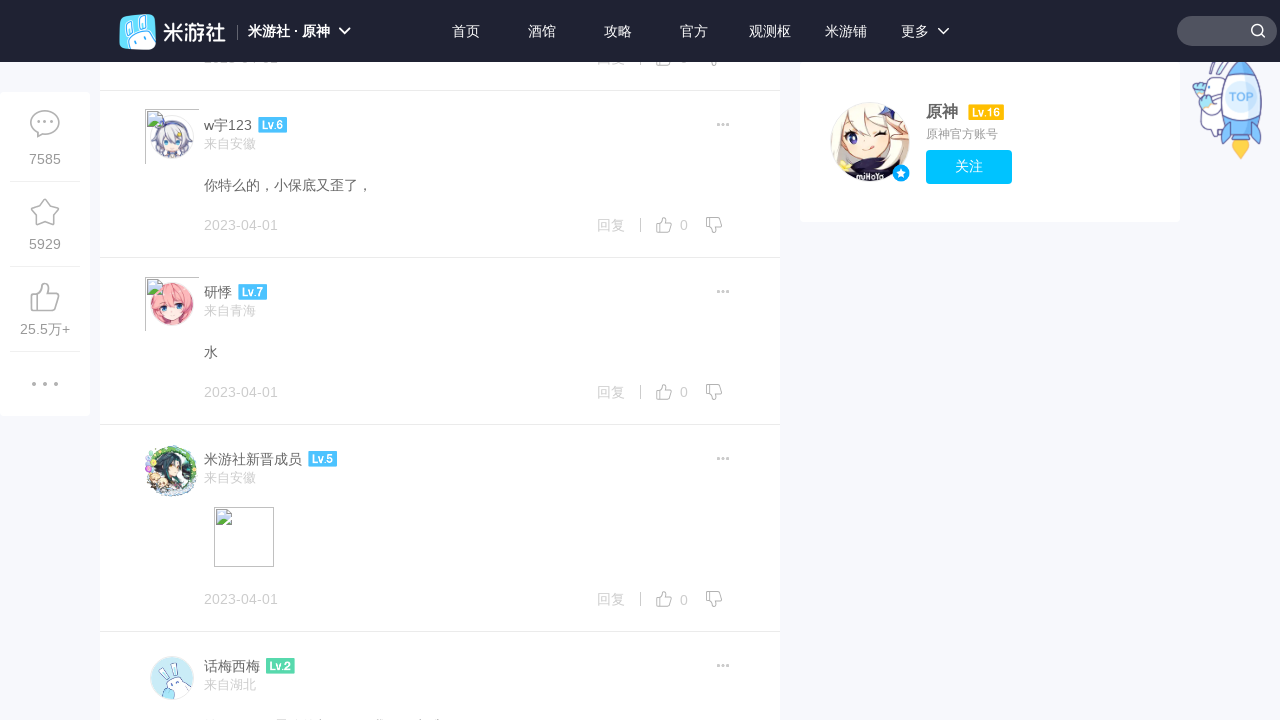

New content detected, continuing scroll
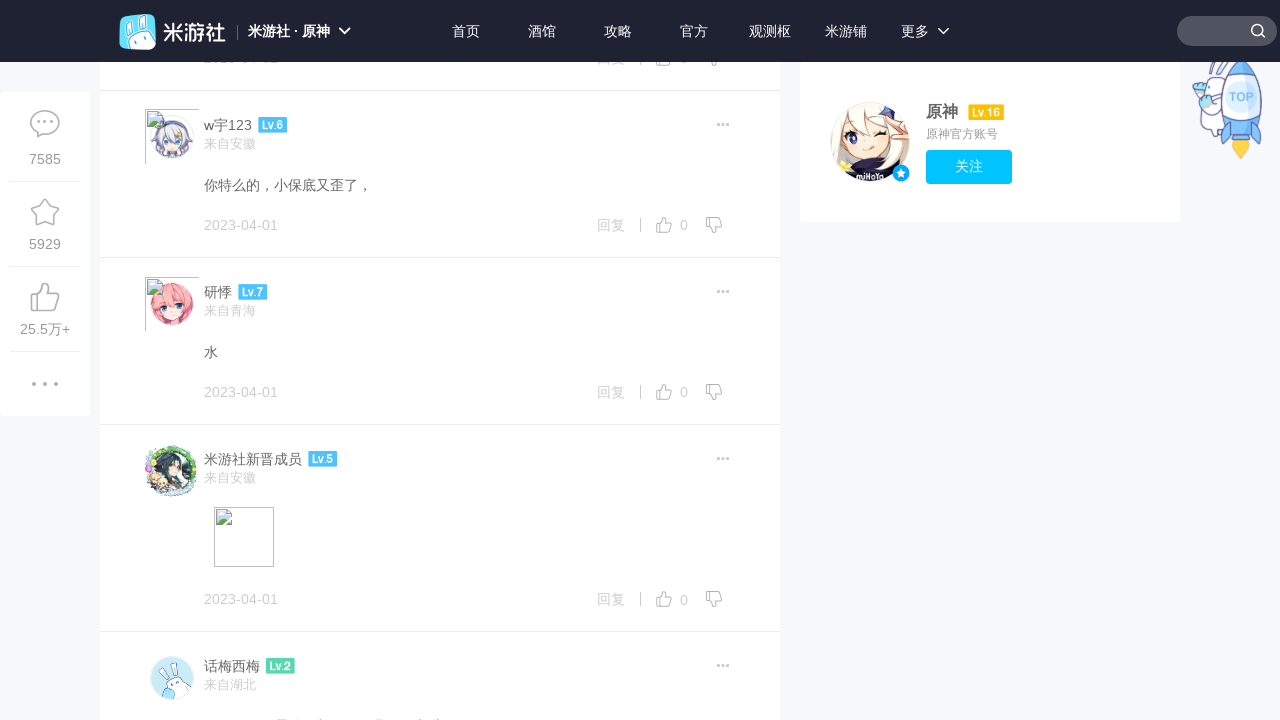

Scrolled to bottom of page
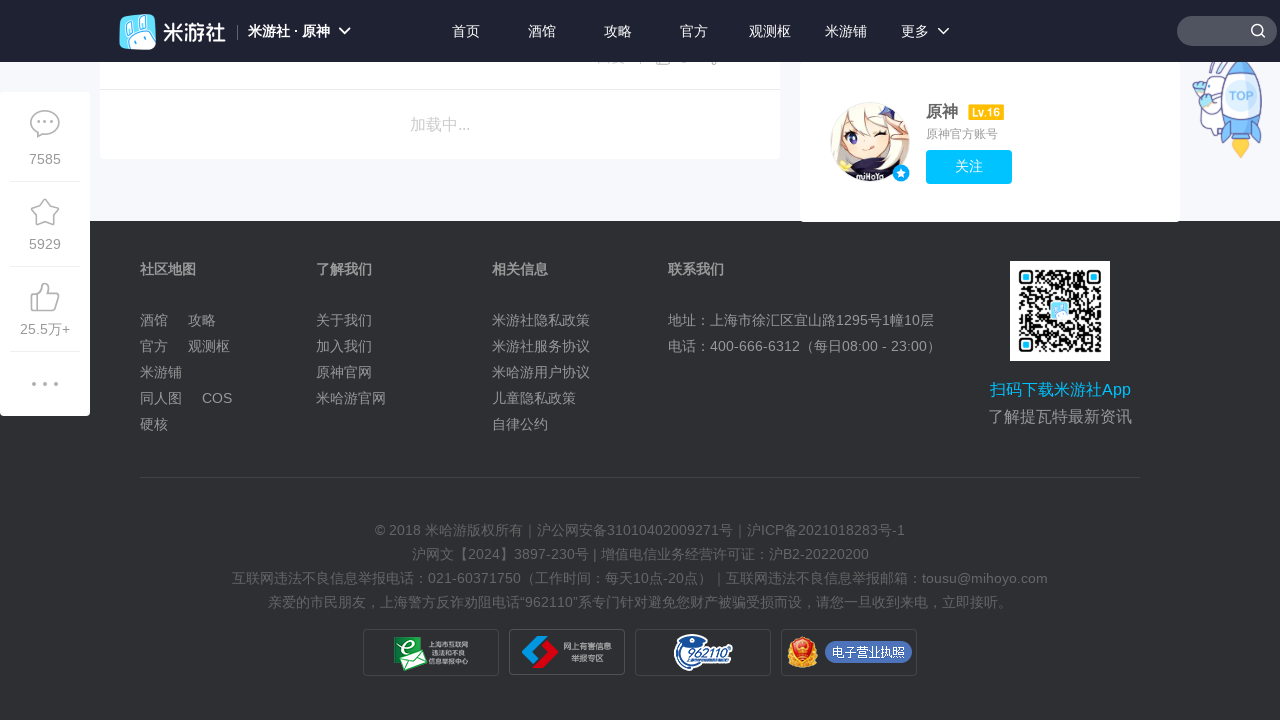

Waited 3 seconds for lazy-loaded content to load
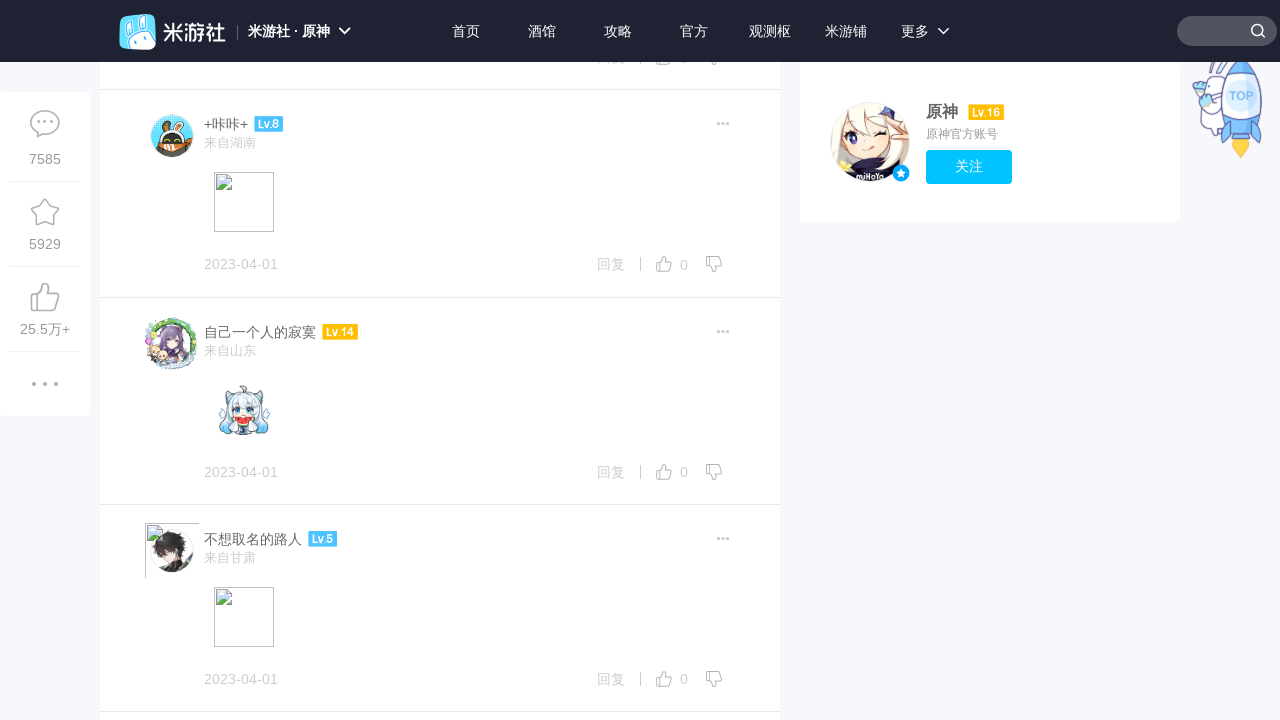

Retrieved updated page scroll height
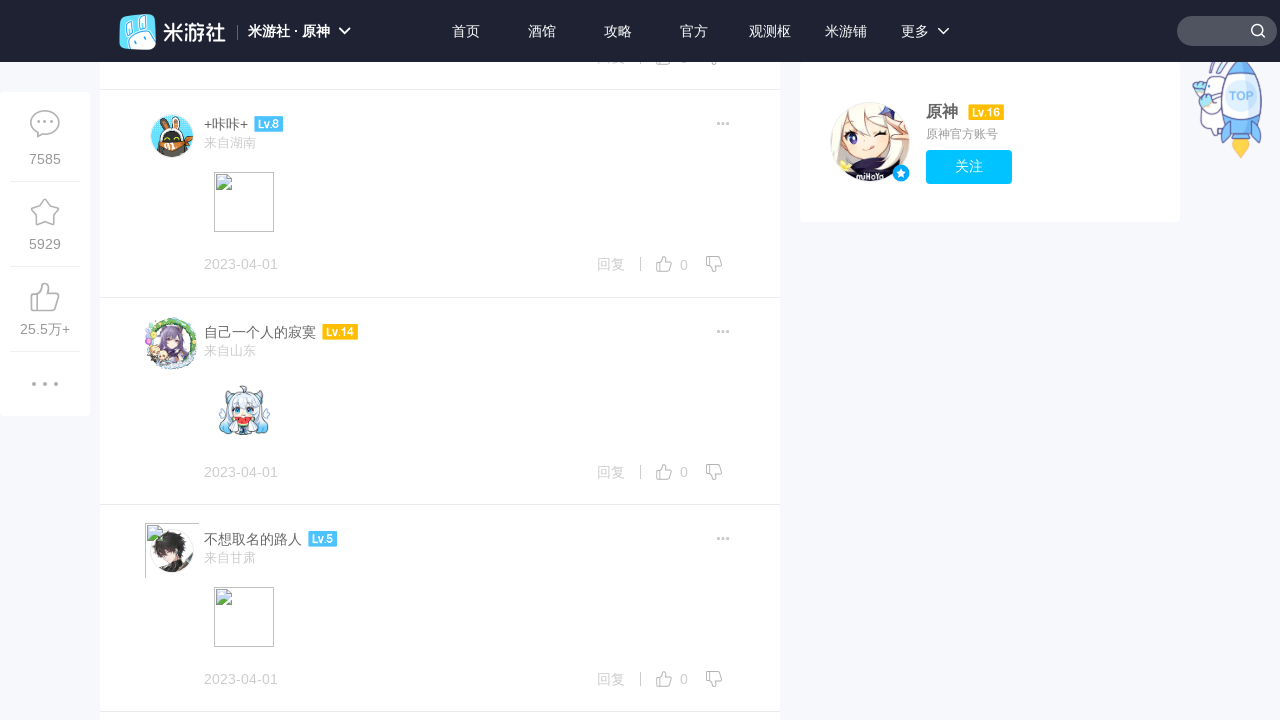

New content detected, continuing scroll
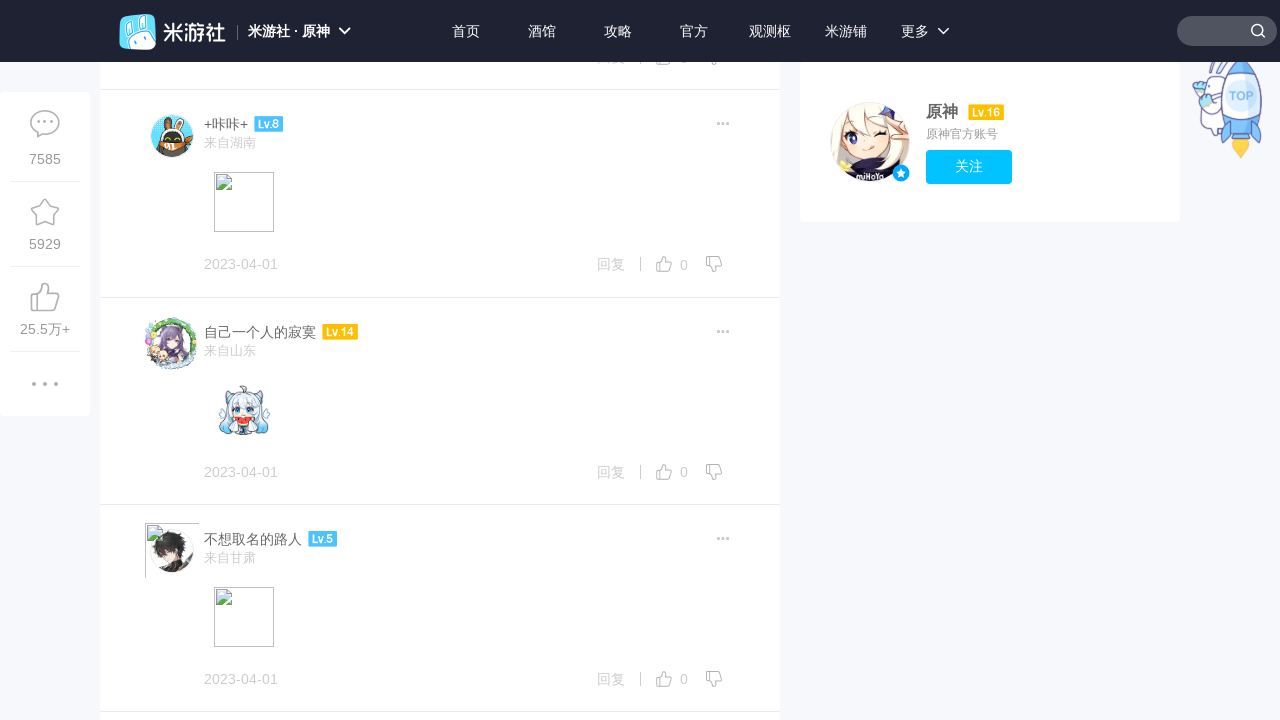

Scrolled to bottom of page
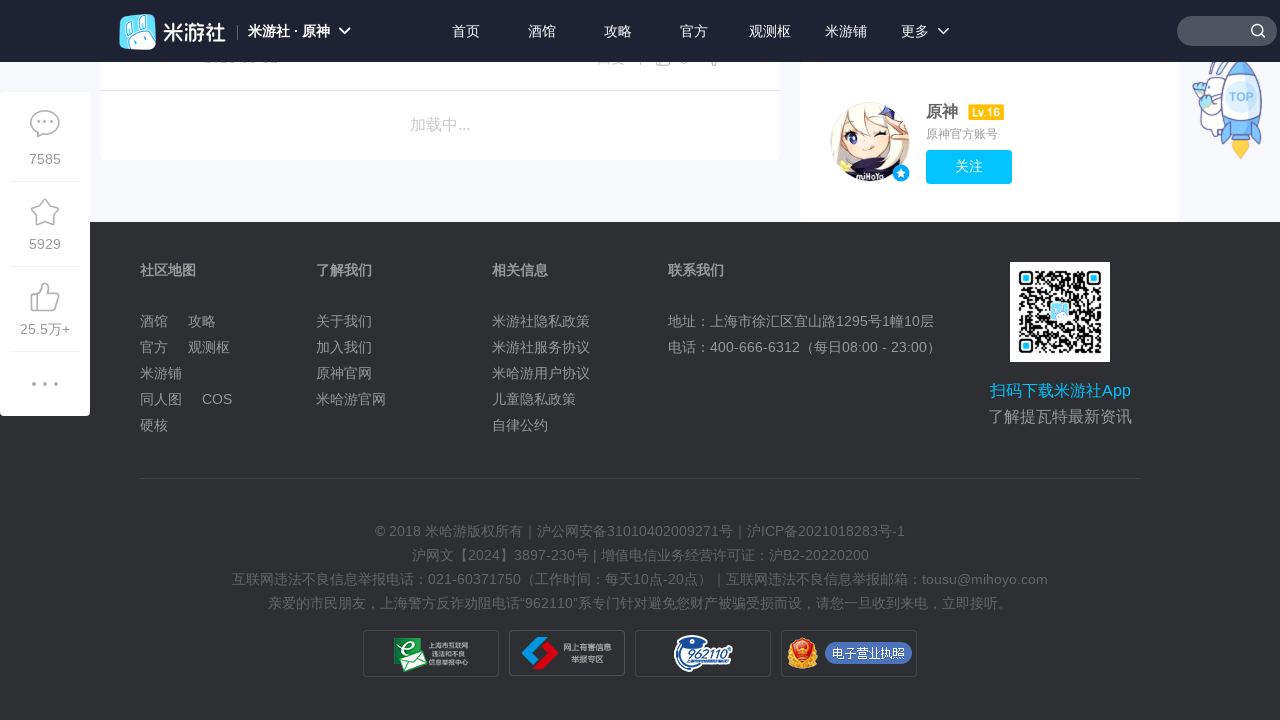

Waited 3 seconds for lazy-loaded content to load
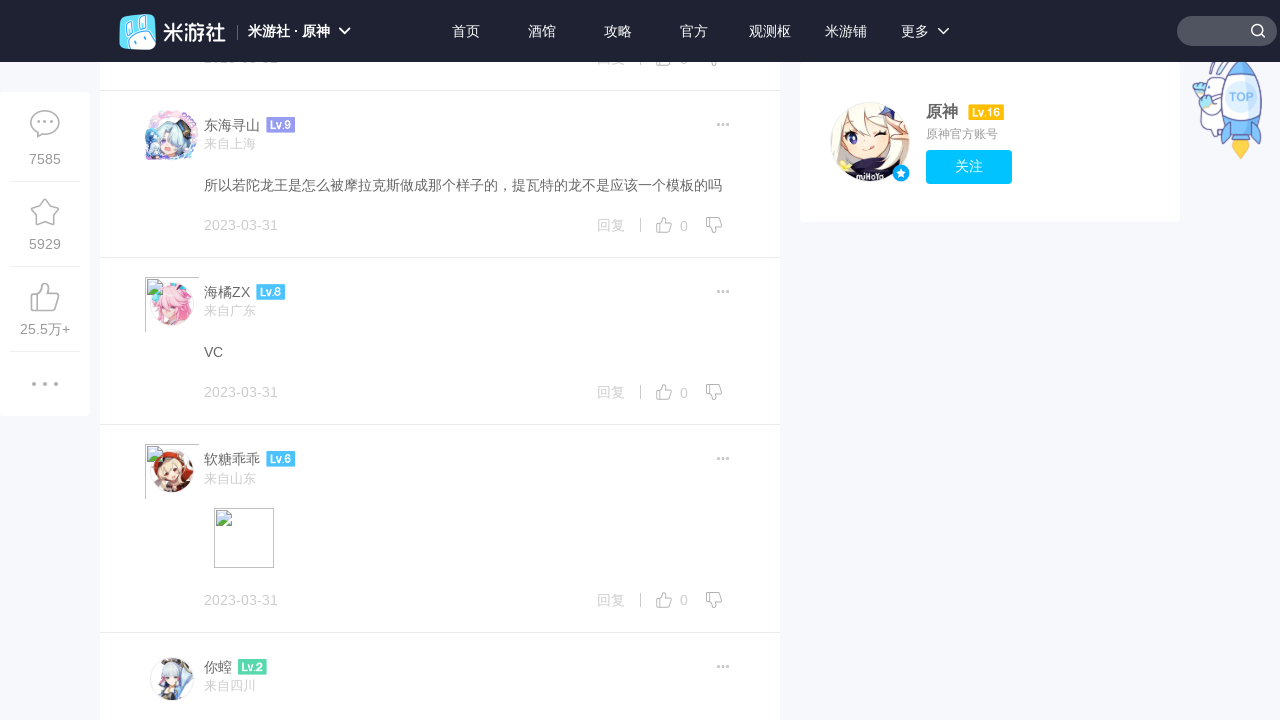

Retrieved updated page scroll height
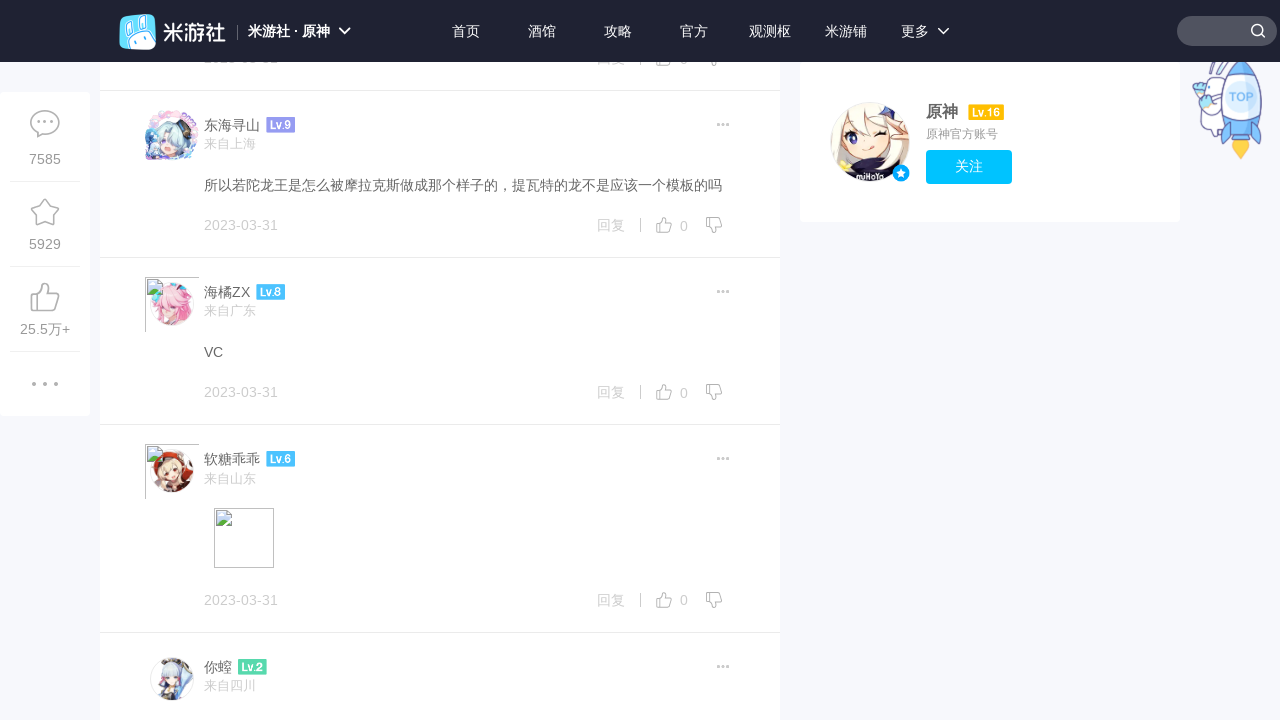

New content detected, continuing scroll
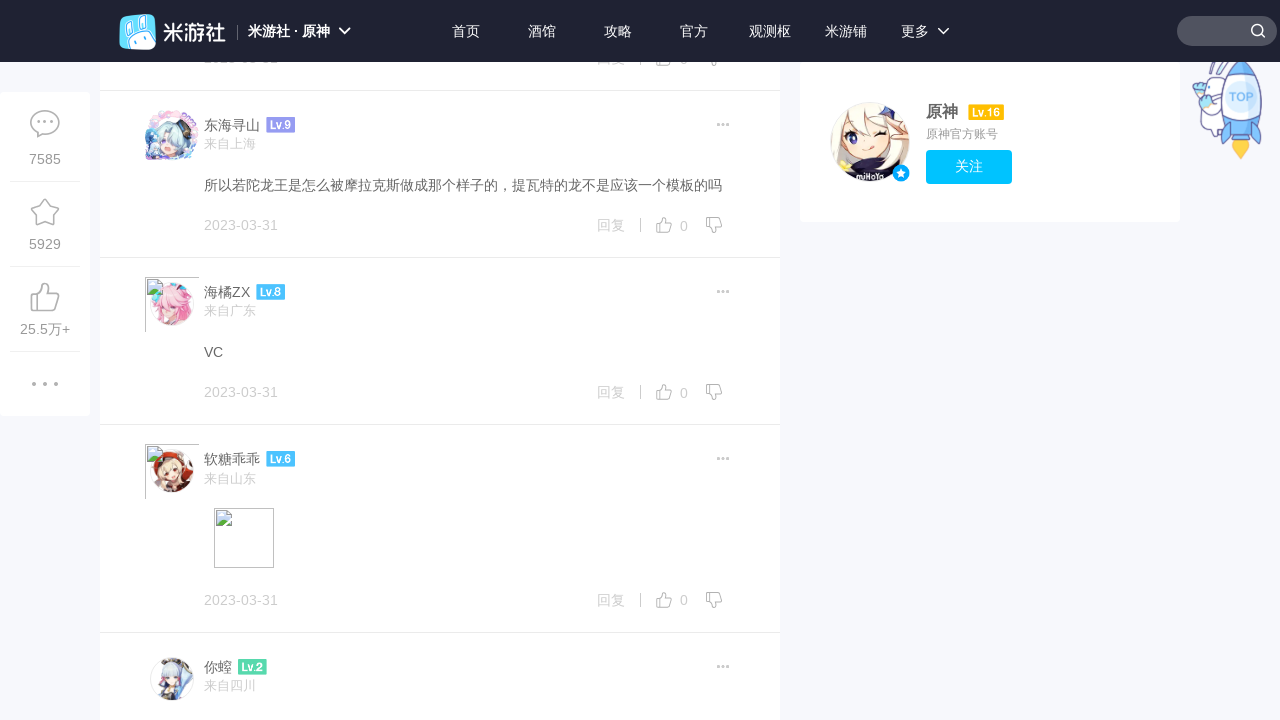

Scrolled to bottom of page
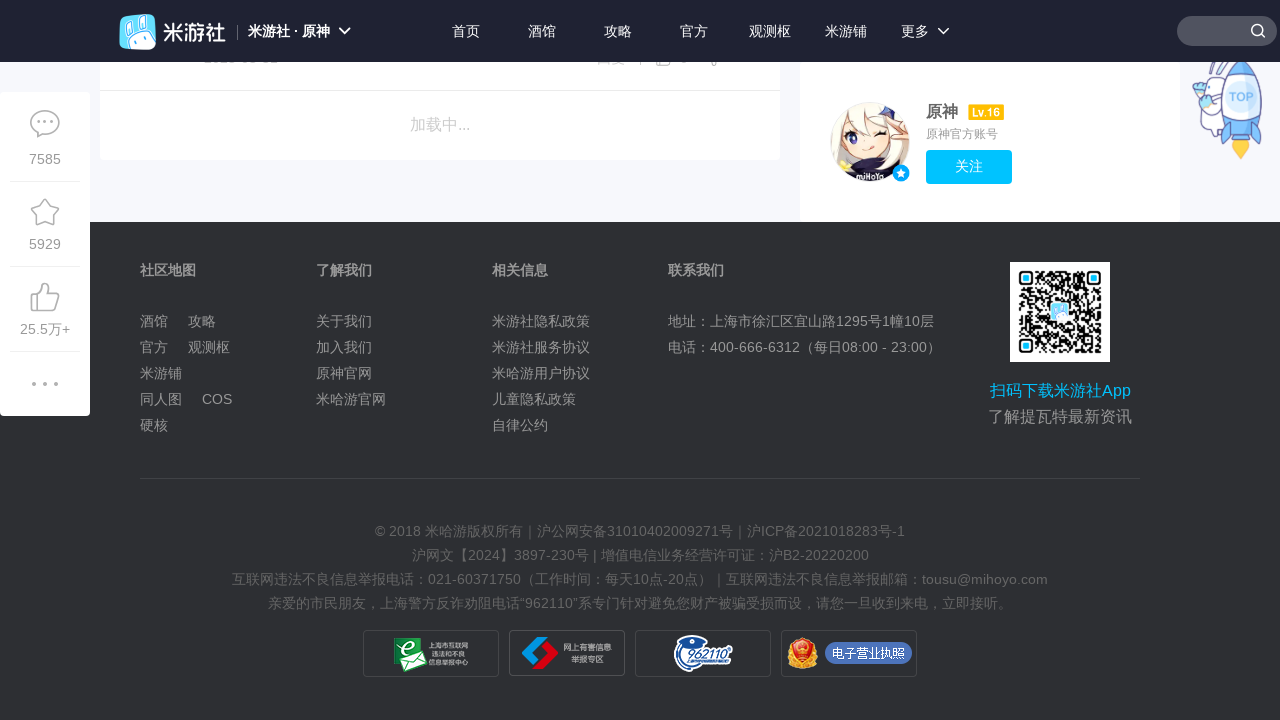

Waited 3 seconds for lazy-loaded content to load
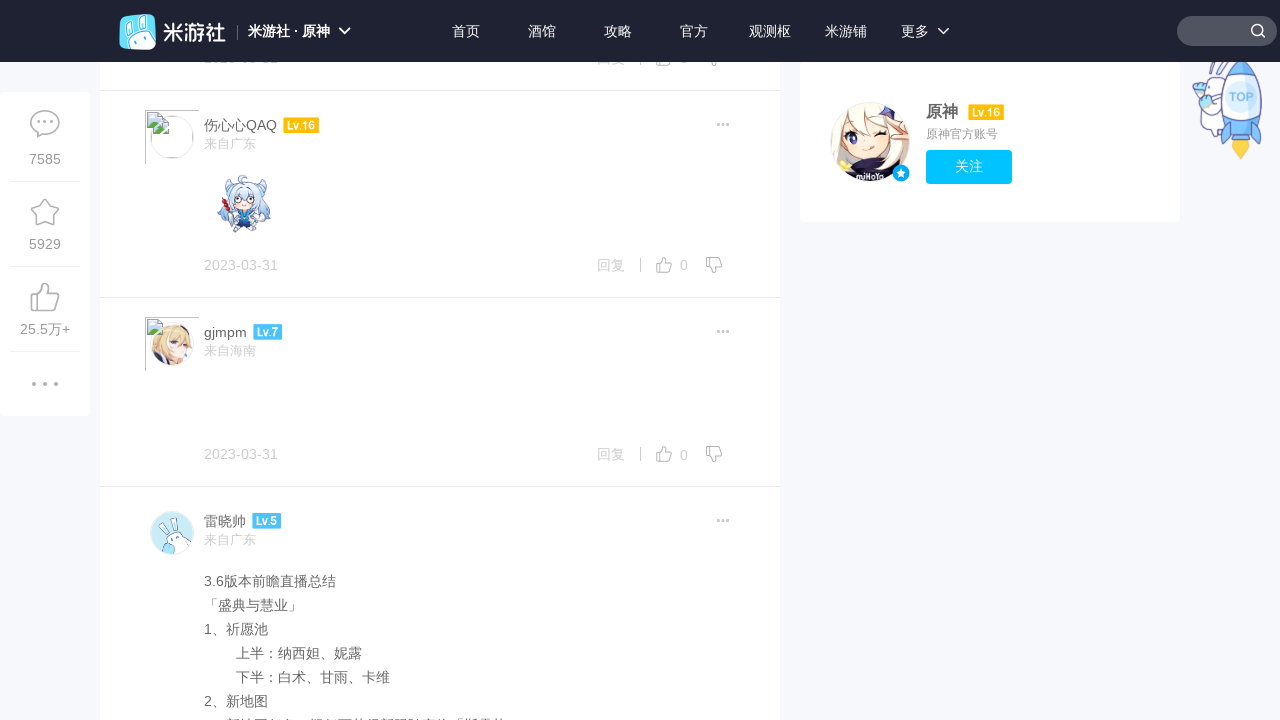

Retrieved updated page scroll height
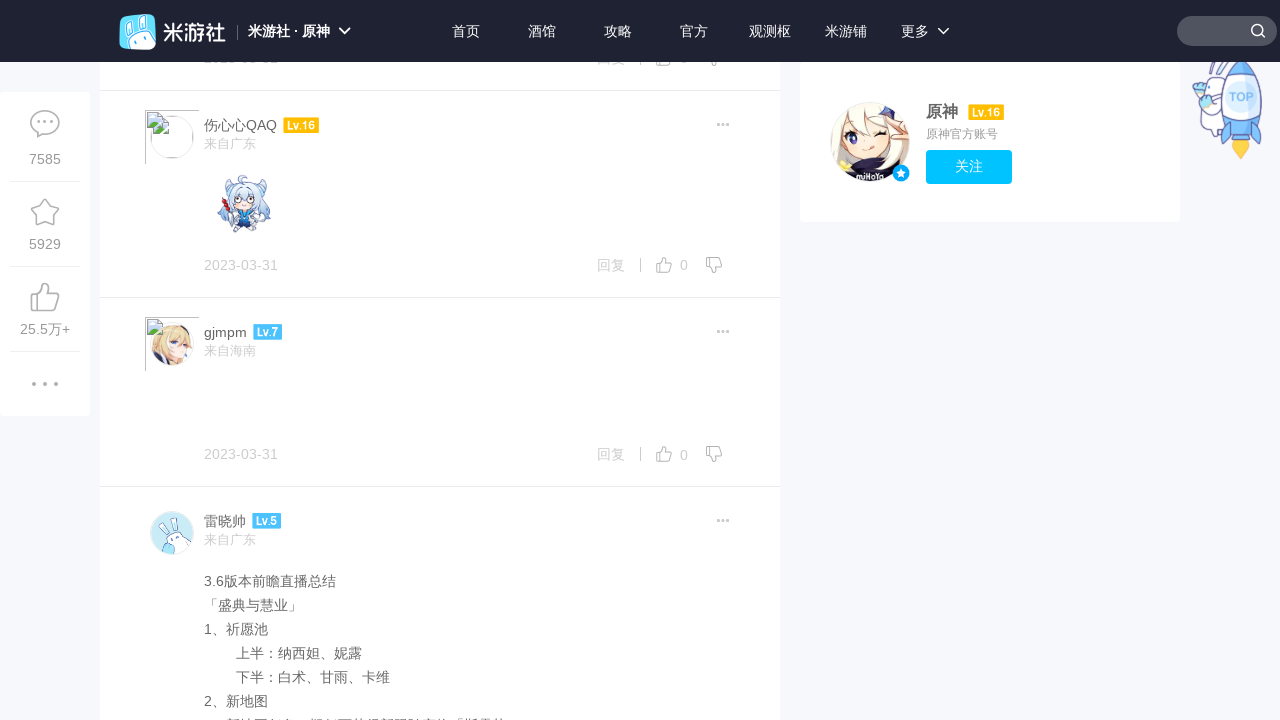

New content detected, continuing scroll
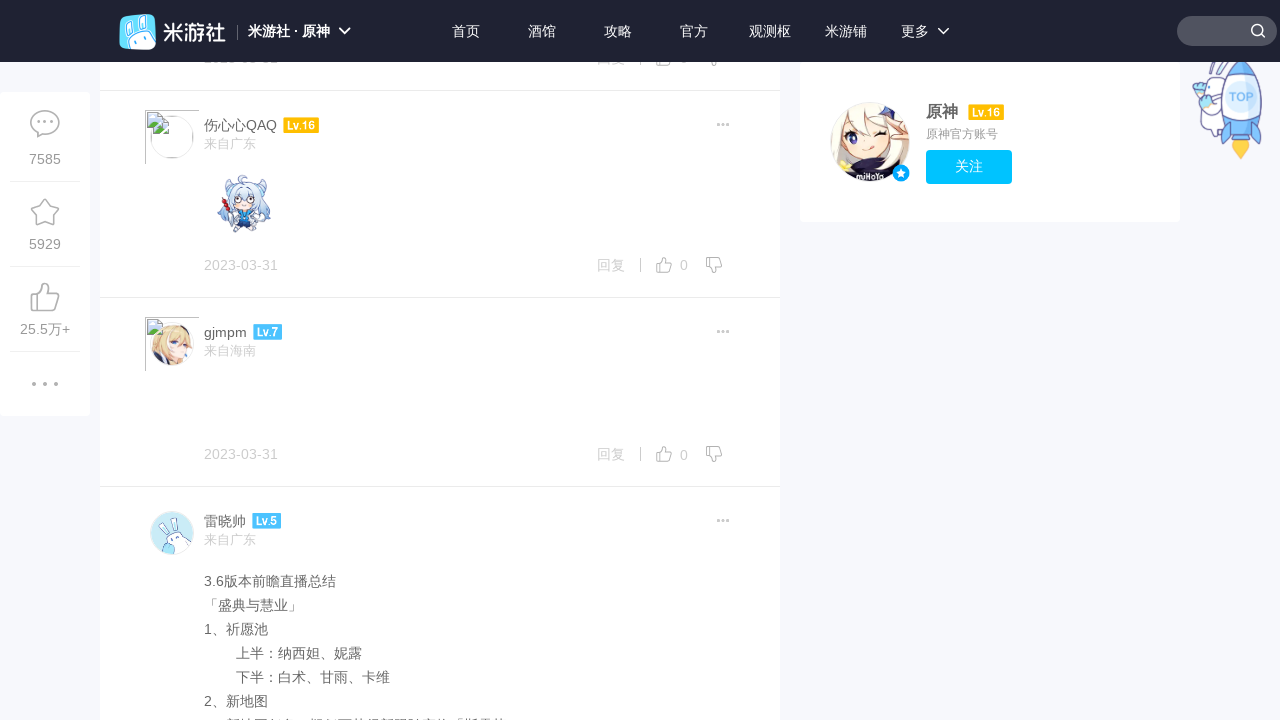

Scrolled to bottom of page
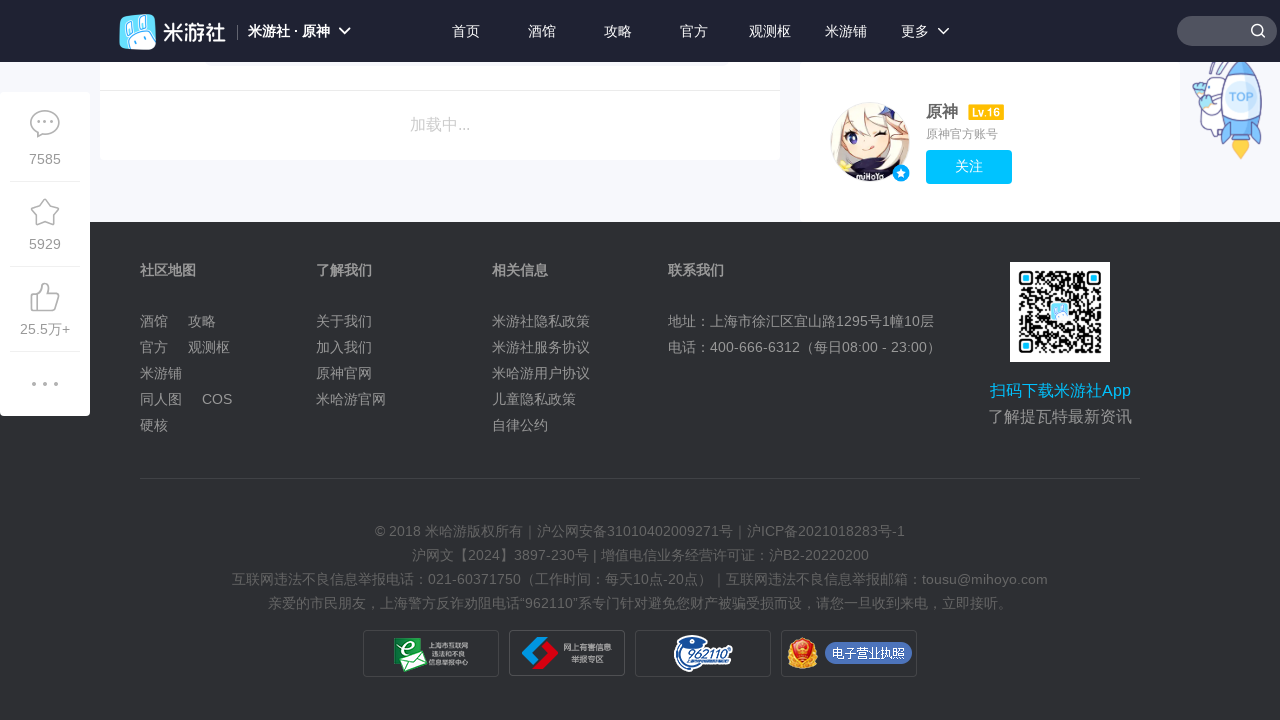

Waited 3 seconds for lazy-loaded content to load
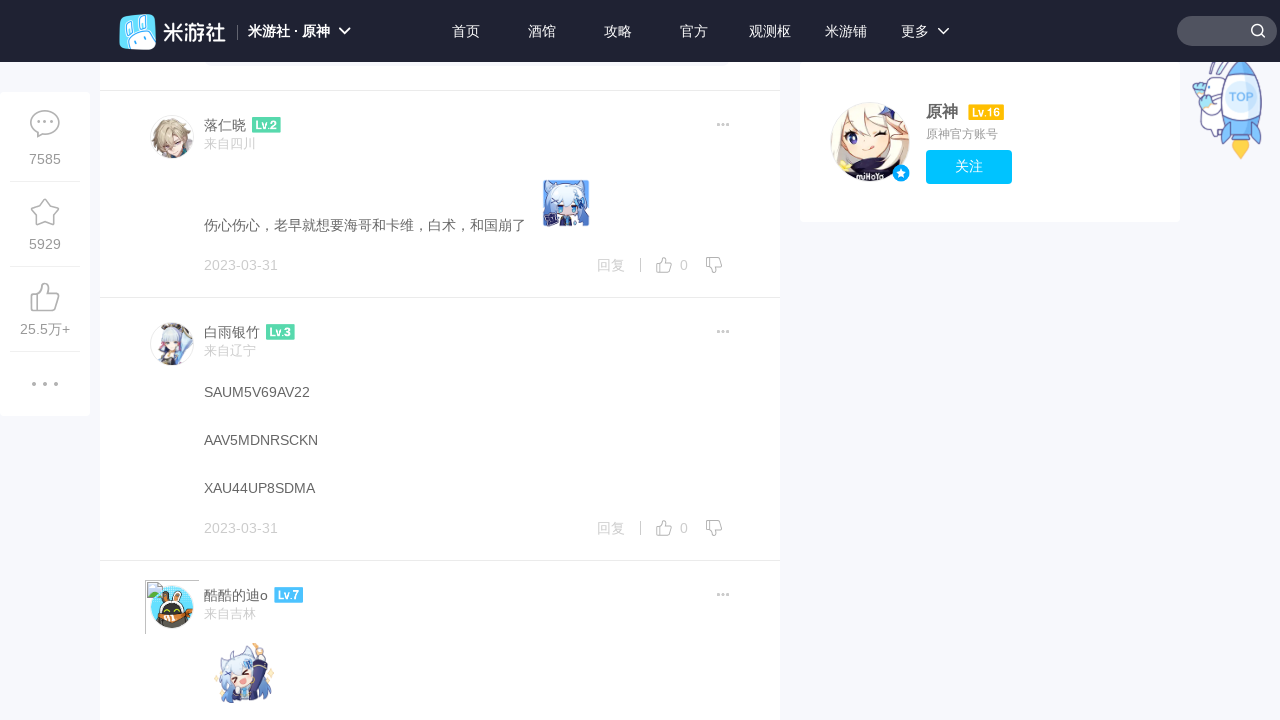

Retrieved updated page scroll height
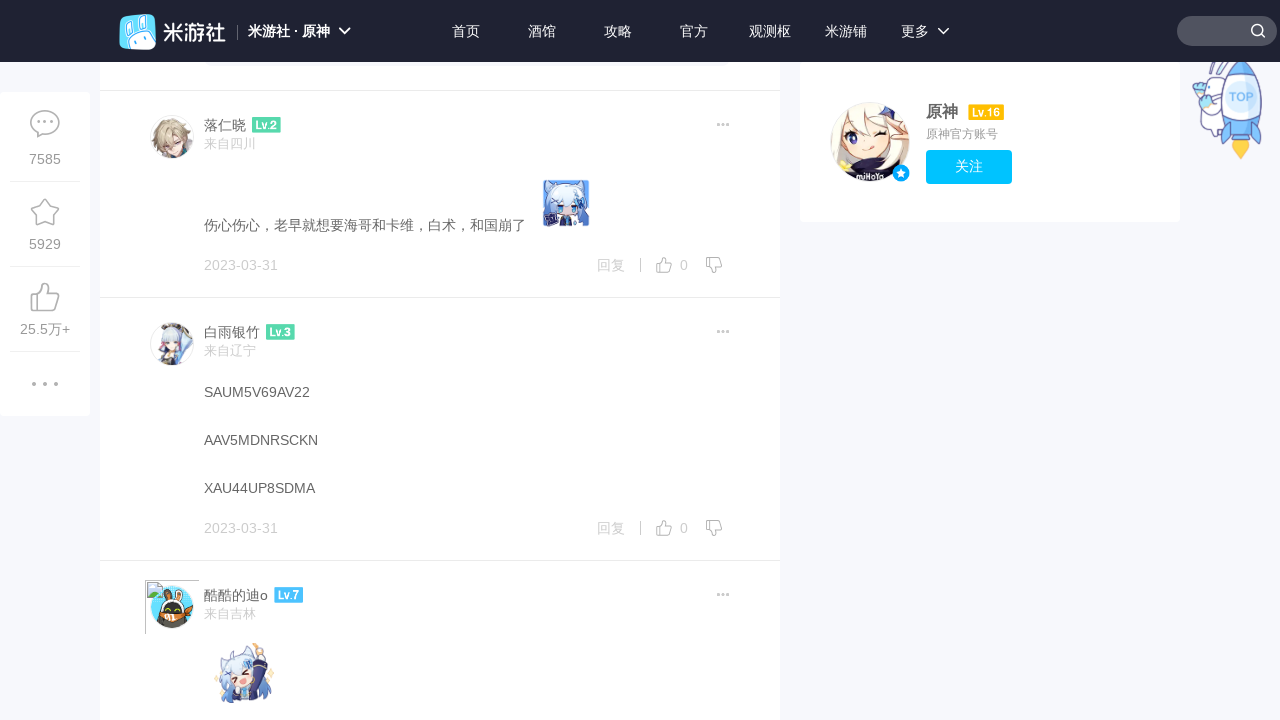

New content detected, continuing scroll
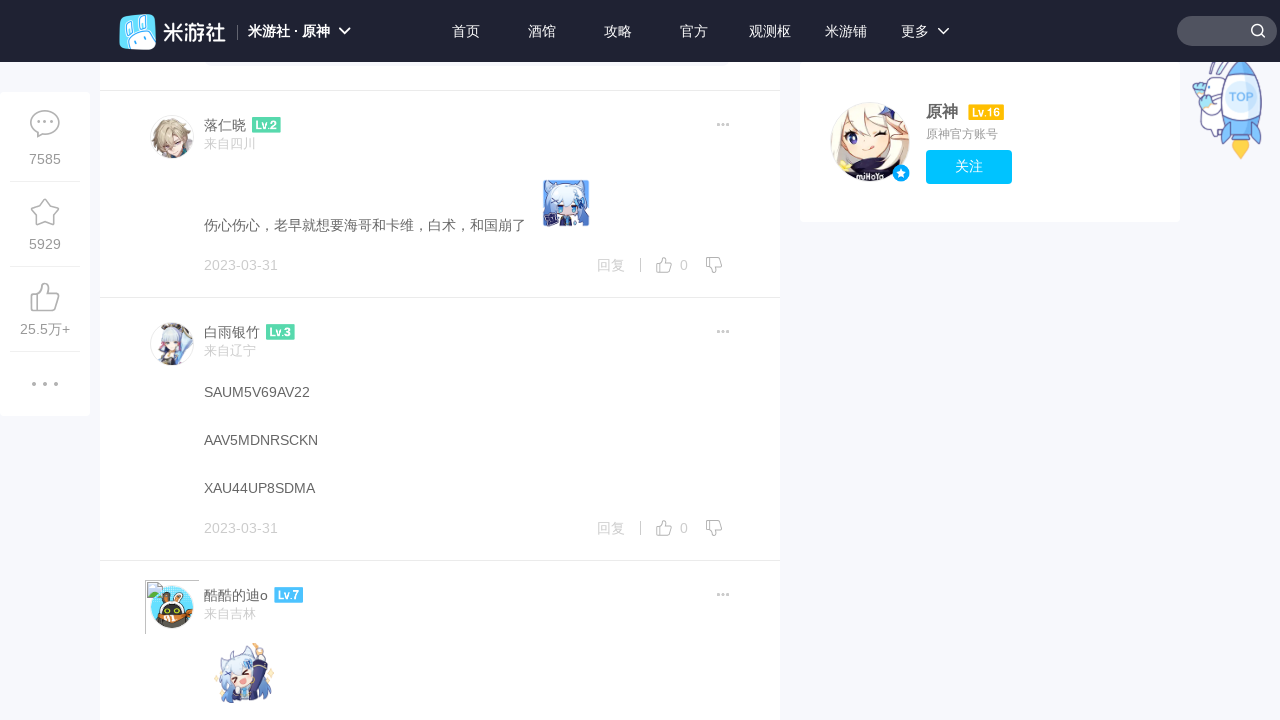

Scrolled to bottom of page
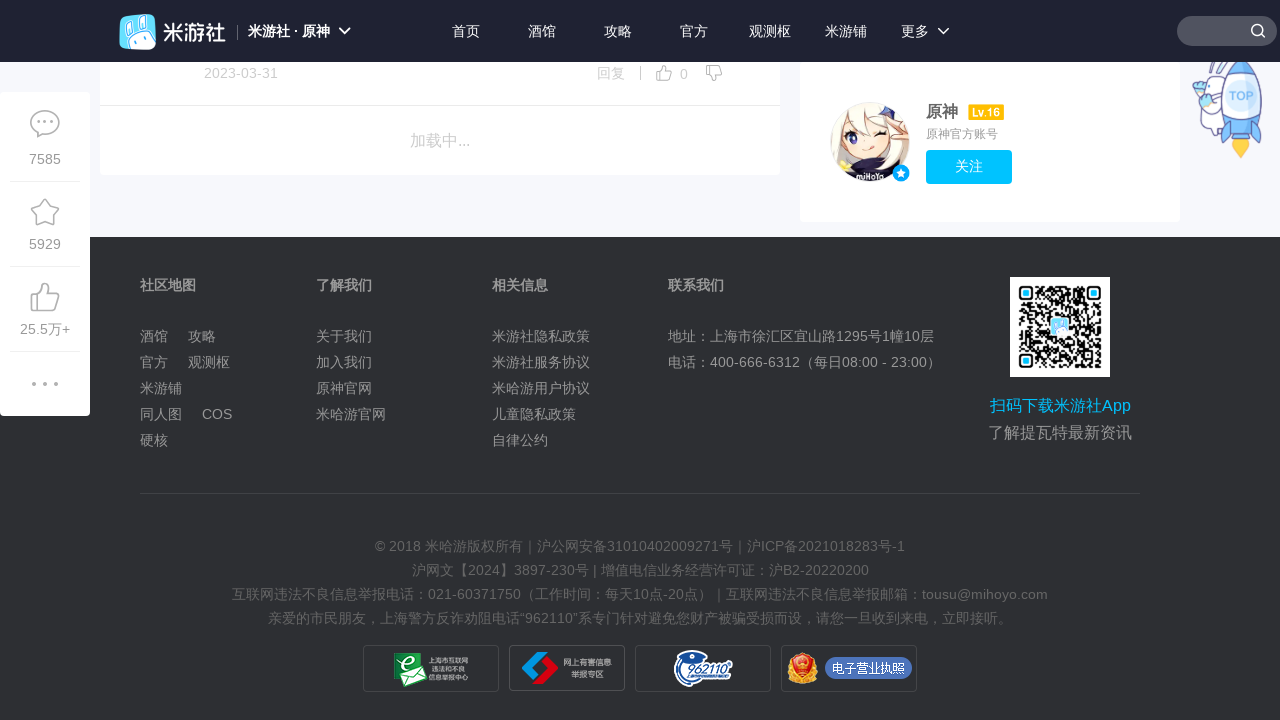

Waited 3 seconds for lazy-loaded content to load
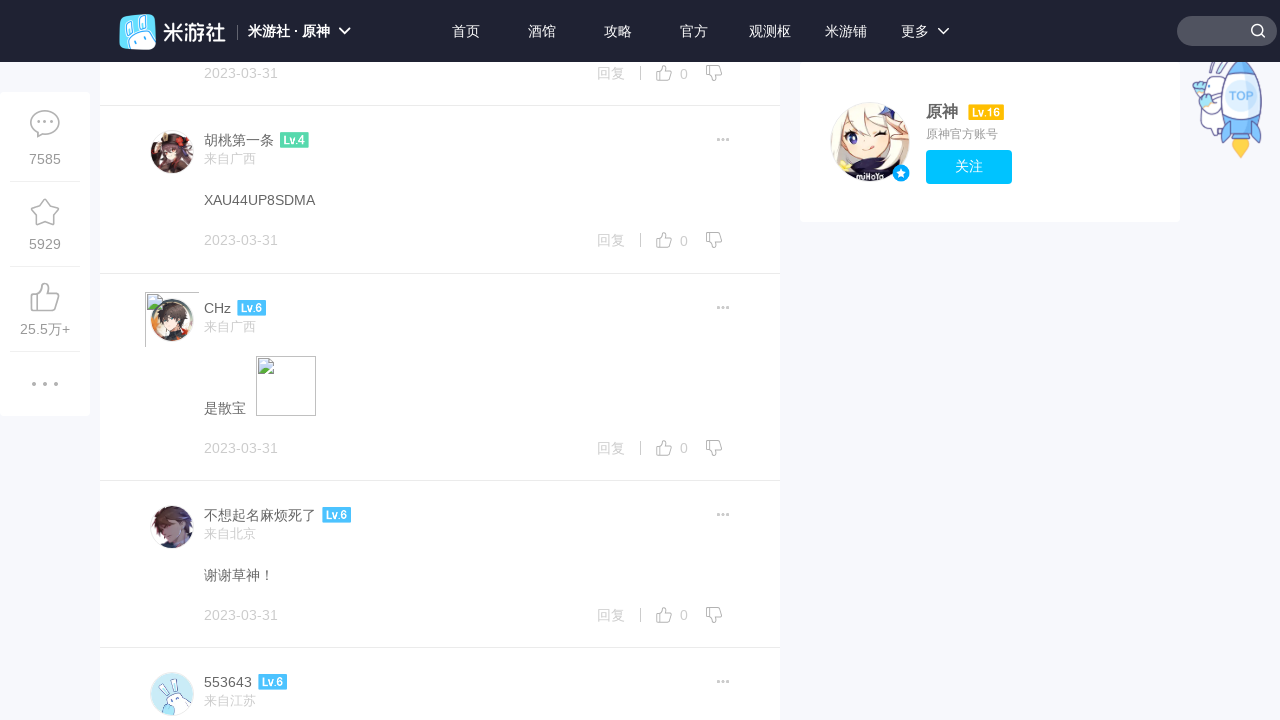

Retrieved updated page scroll height
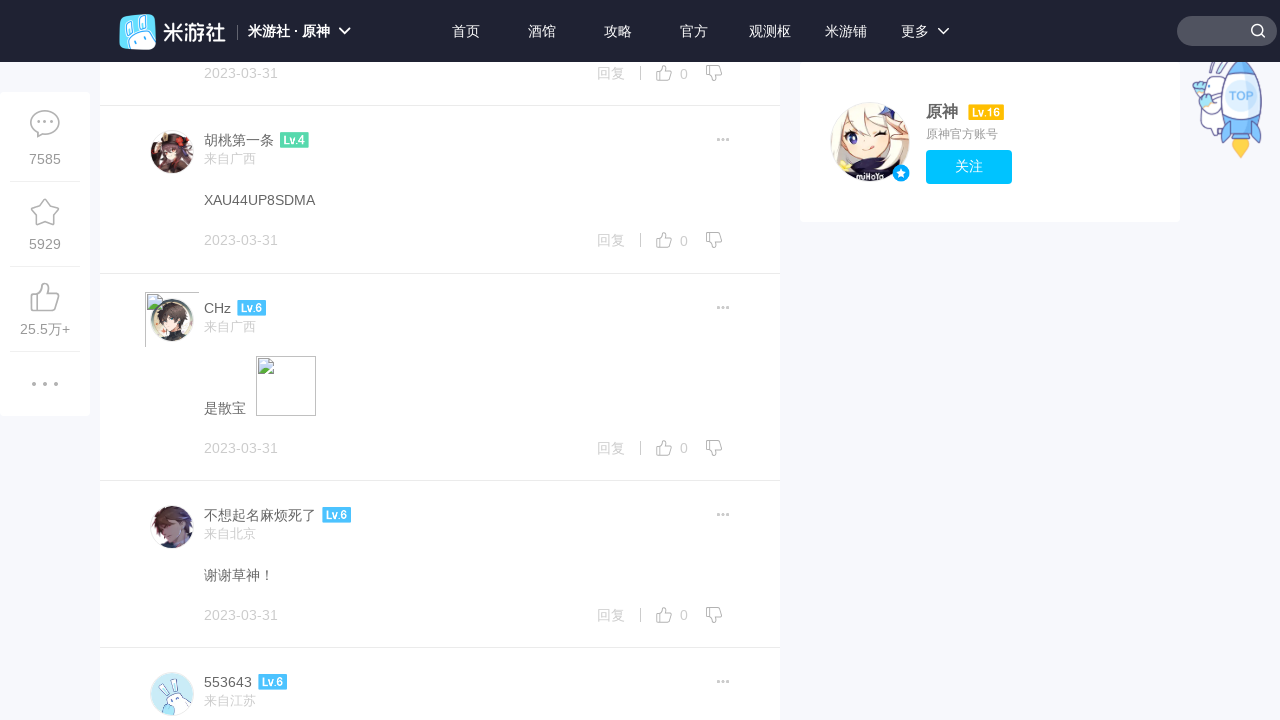

New content detected, continuing scroll
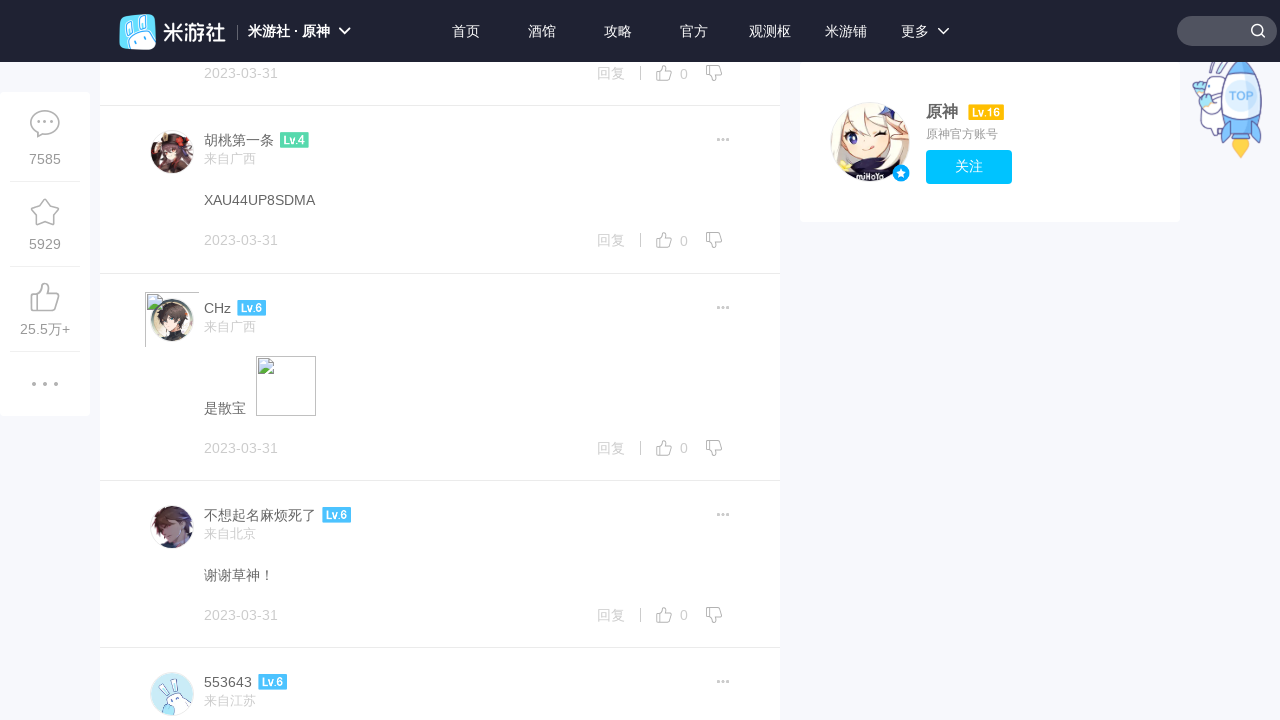

Scrolled to bottom of page
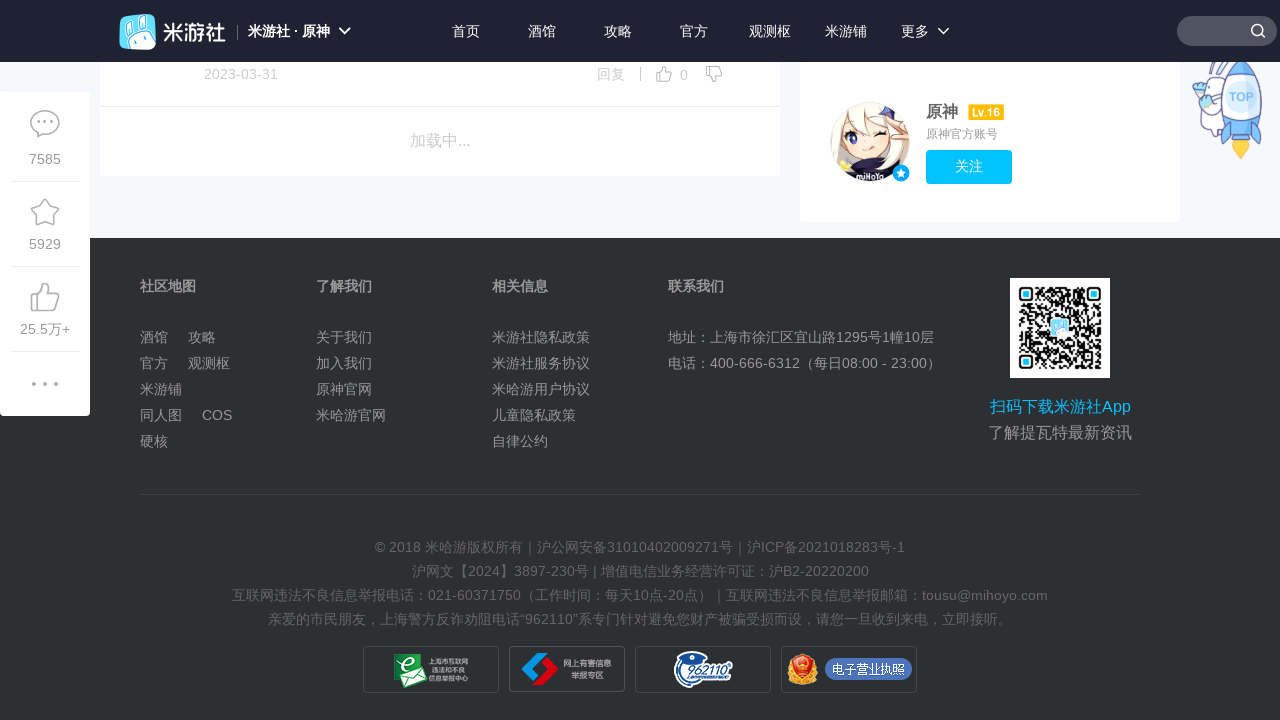

Waited 3 seconds for lazy-loaded content to load
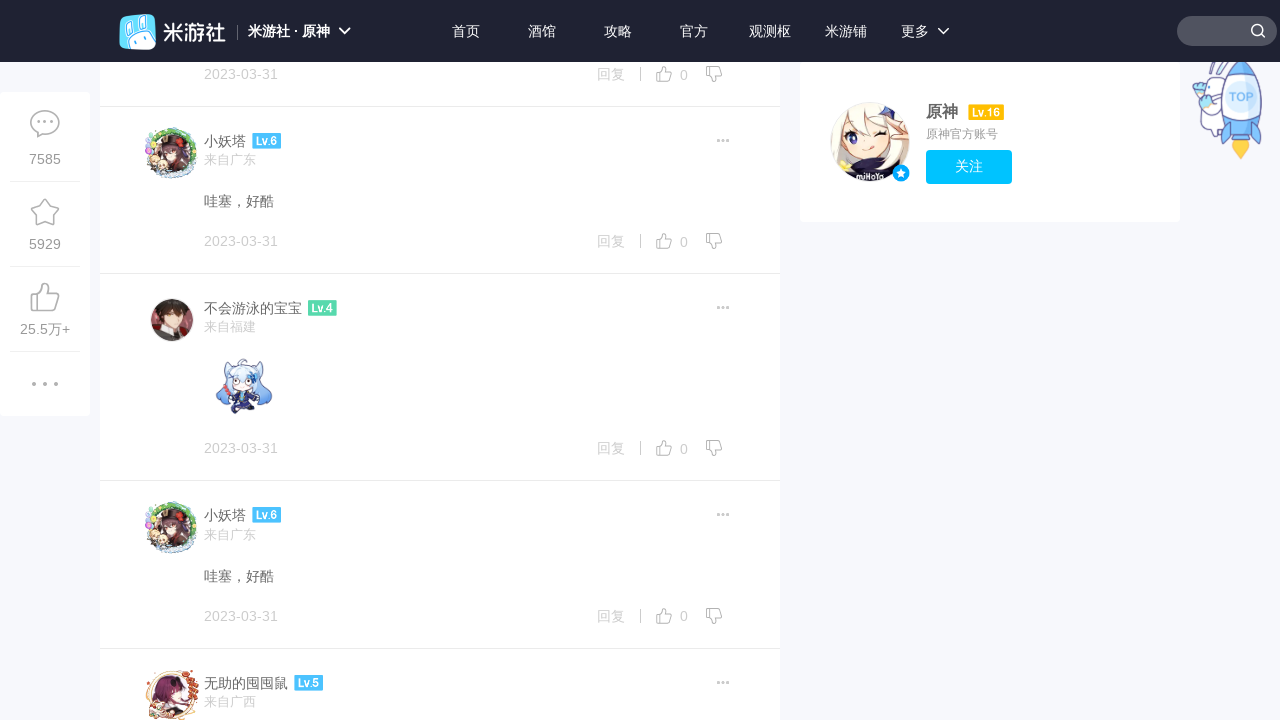

Retrieved updated page scroll height
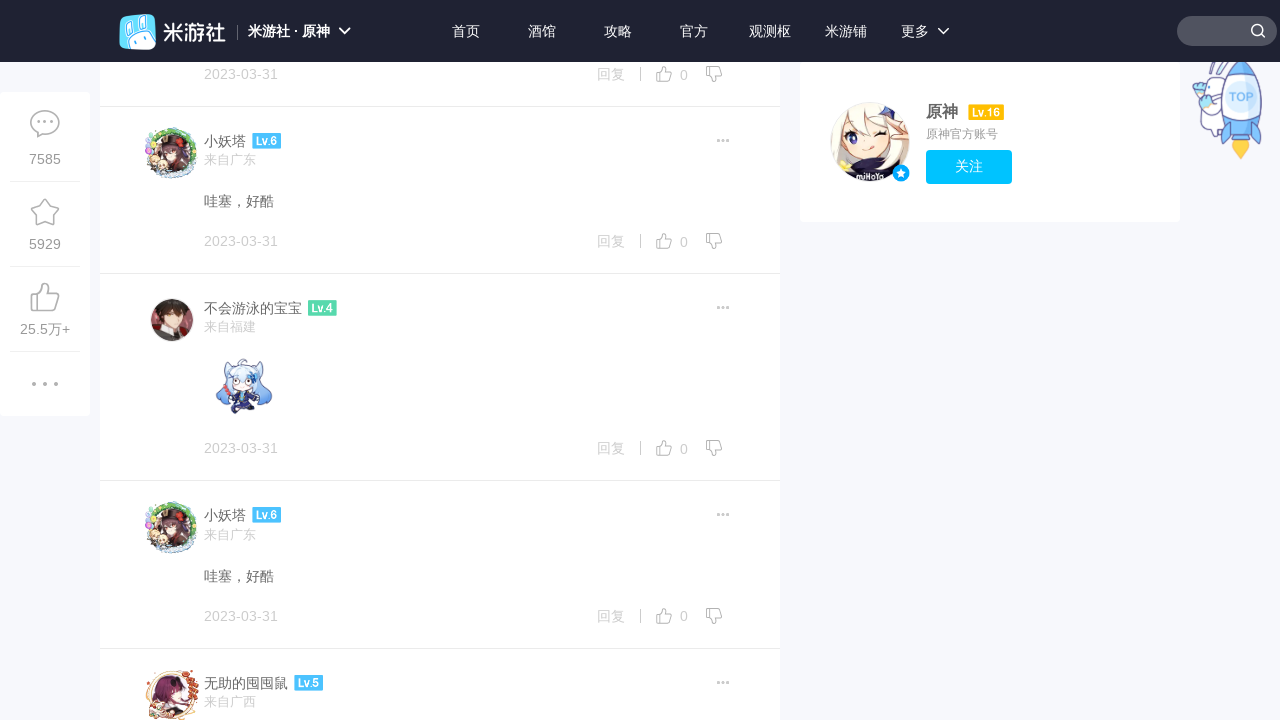

New content detected, continuing scroll
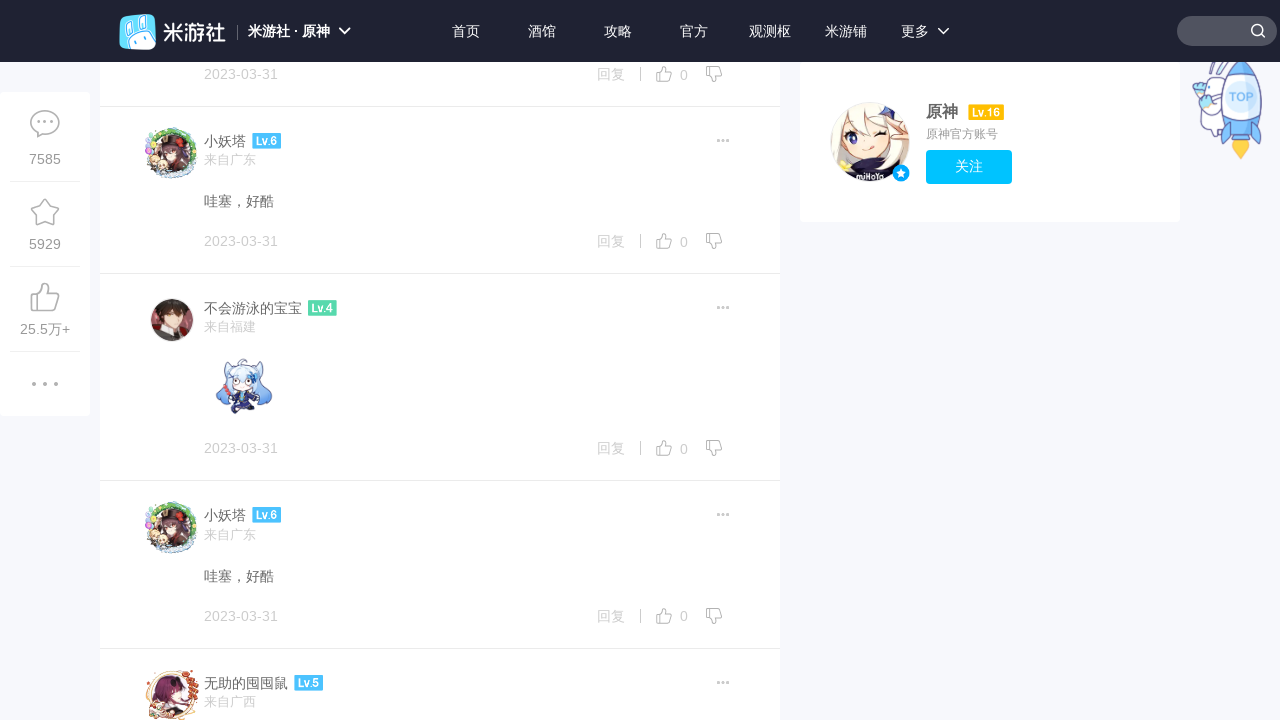

Scrolled to bottom of page
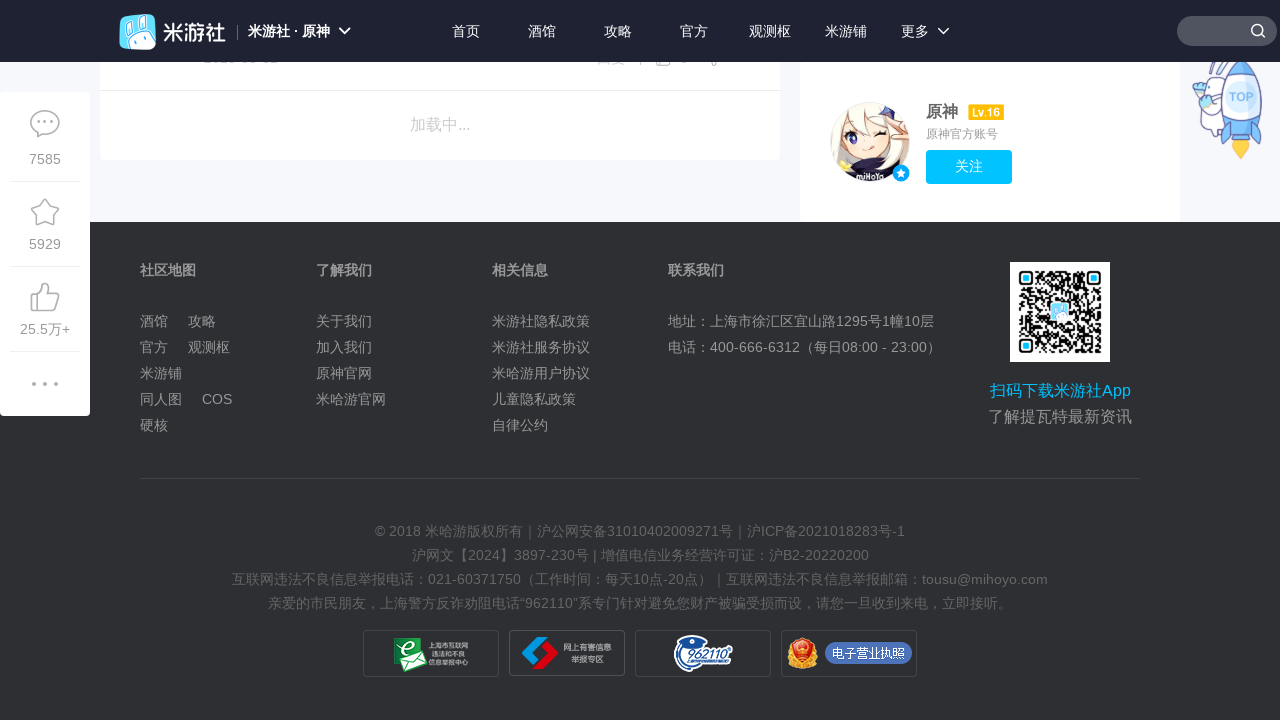

Waited 3 seconds for lazy-loaded content to load
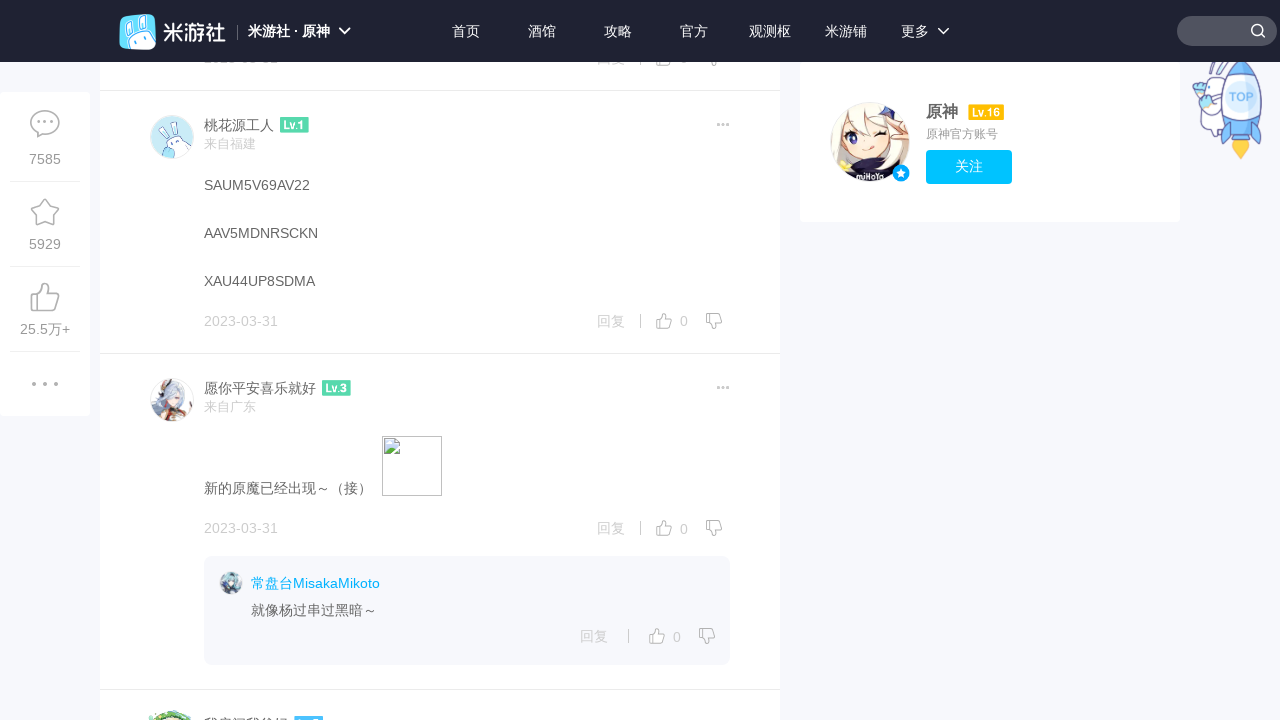

Retrieved updated page scroll height
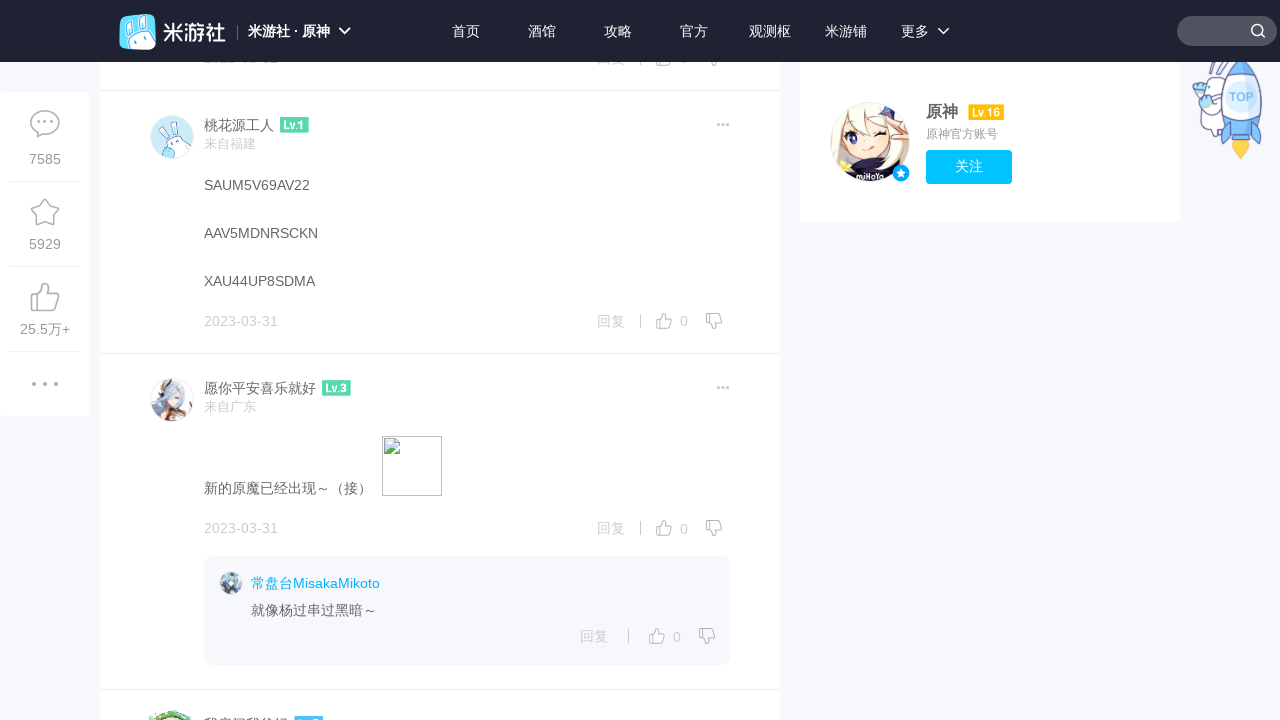

New content detected, continuing scroll
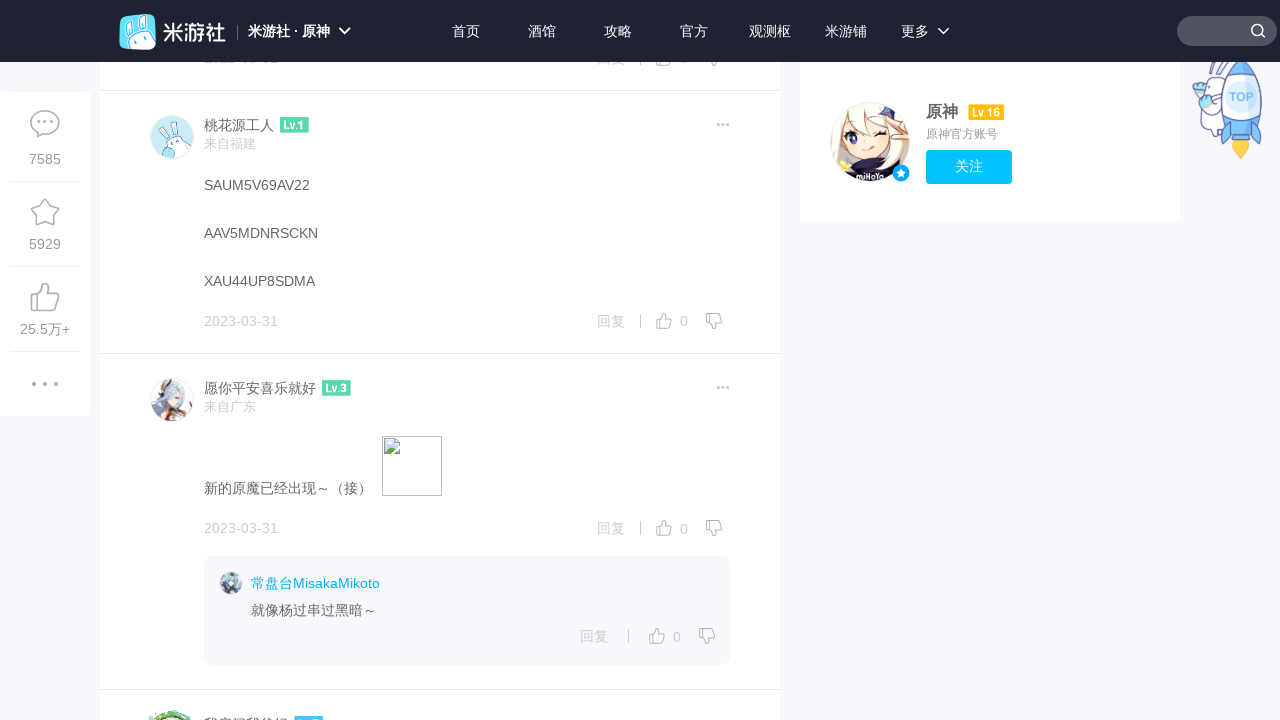

Scrolled to bottom of page
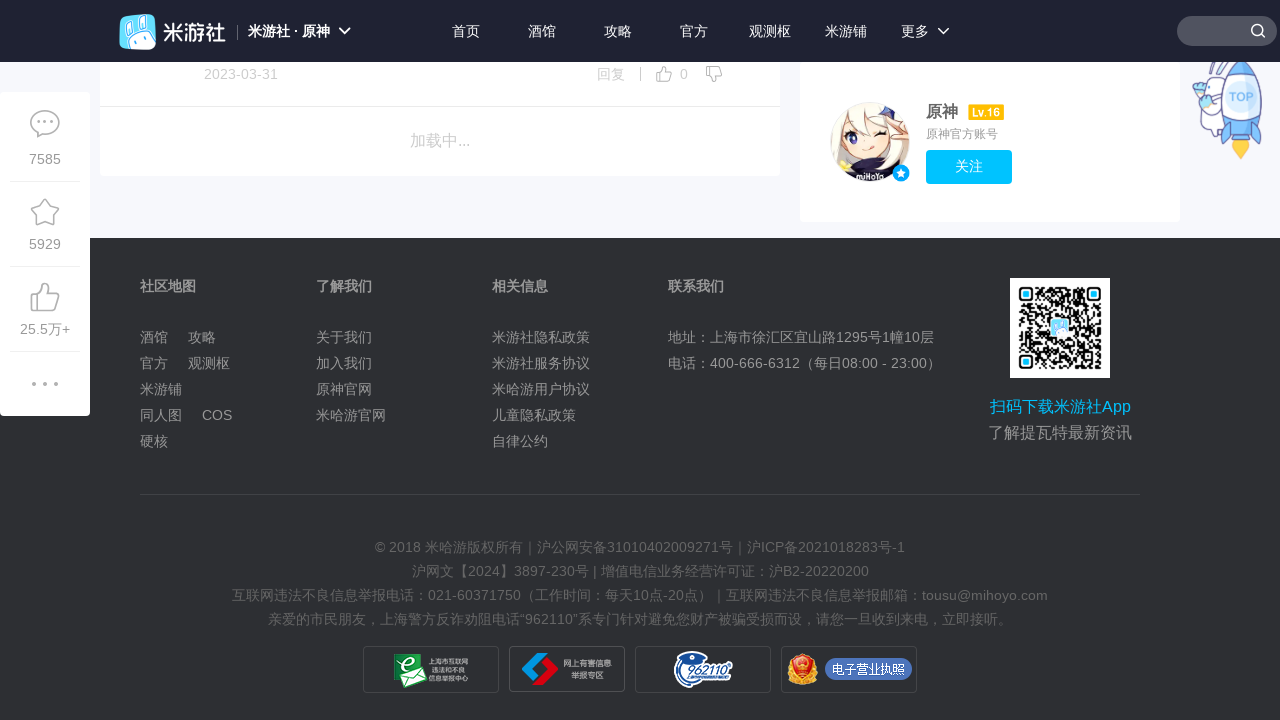

Waited 3 seconds for lazy-loaded content to load
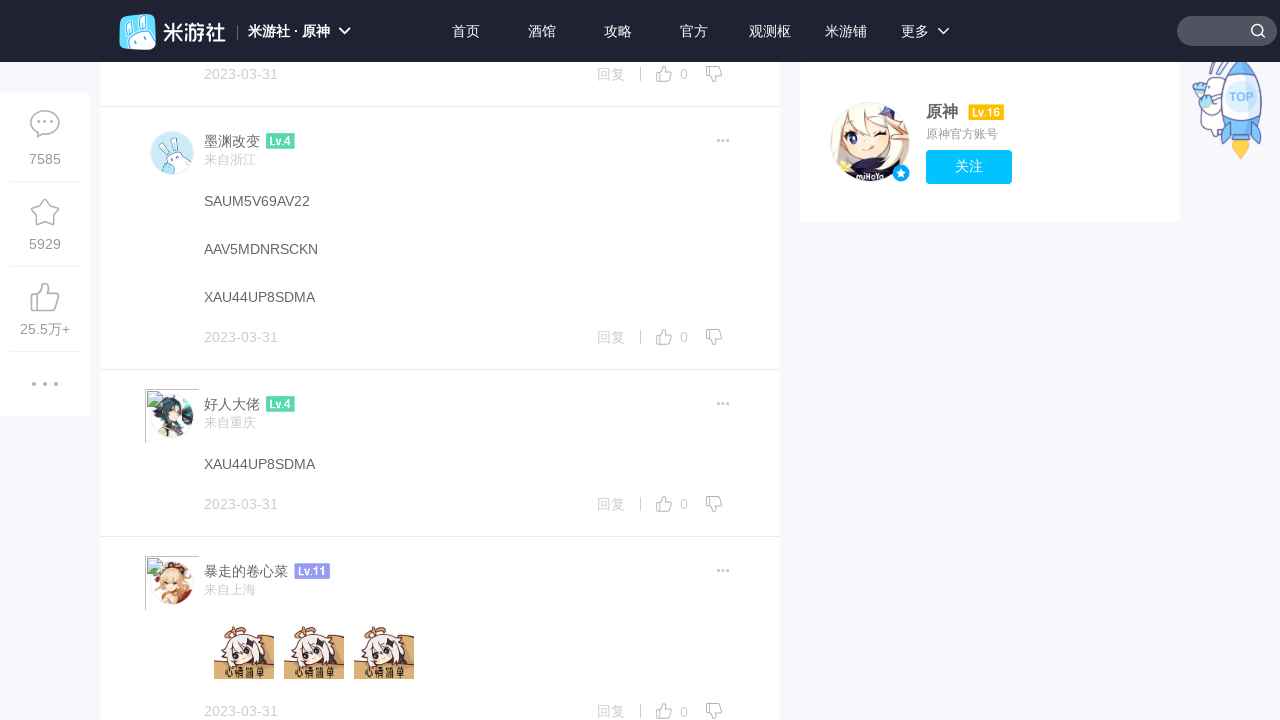

Retrieved updated page scroll height
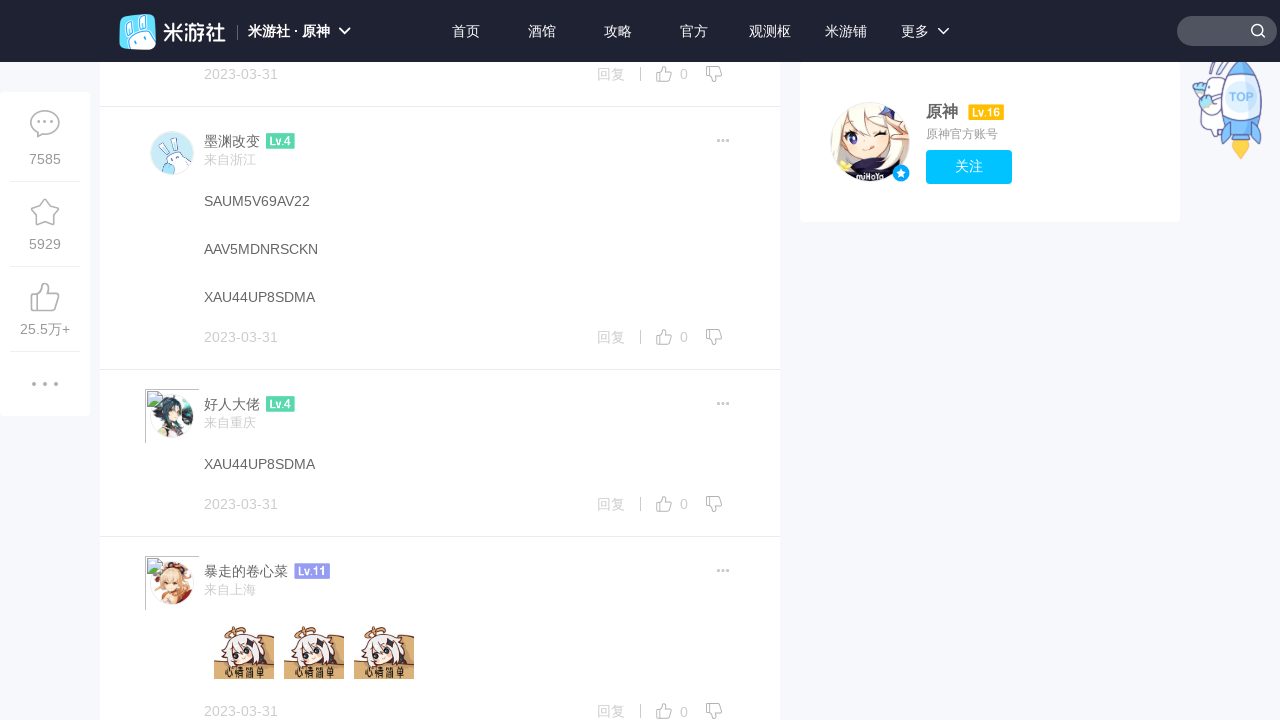

New content detected, continuing scroll
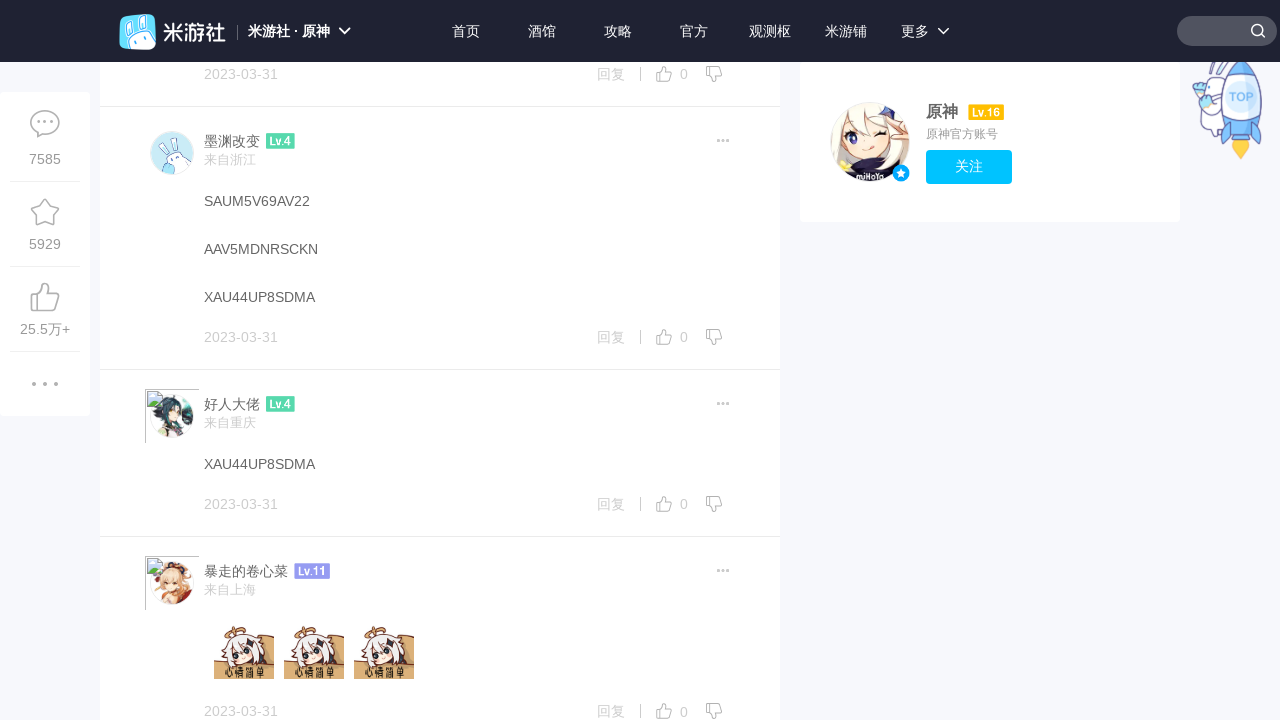

Scrolled to bottom of page
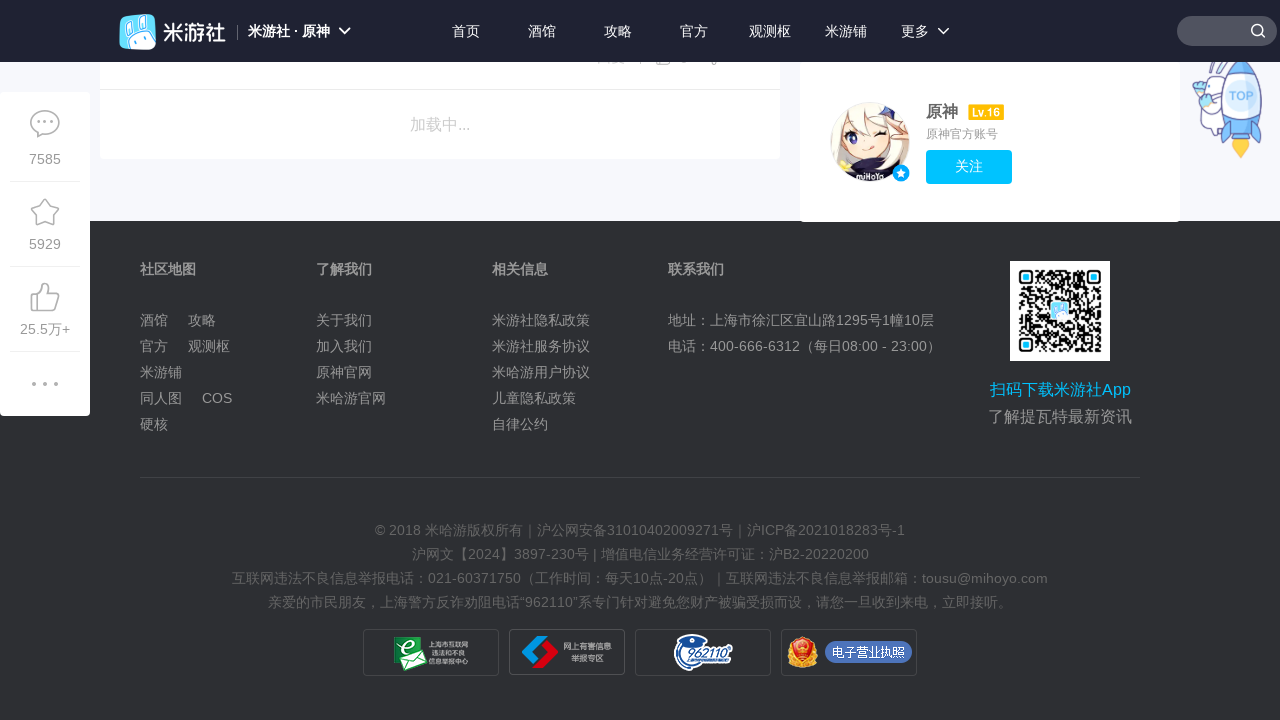

Waited 3 seconds for lazy-loaded content to load
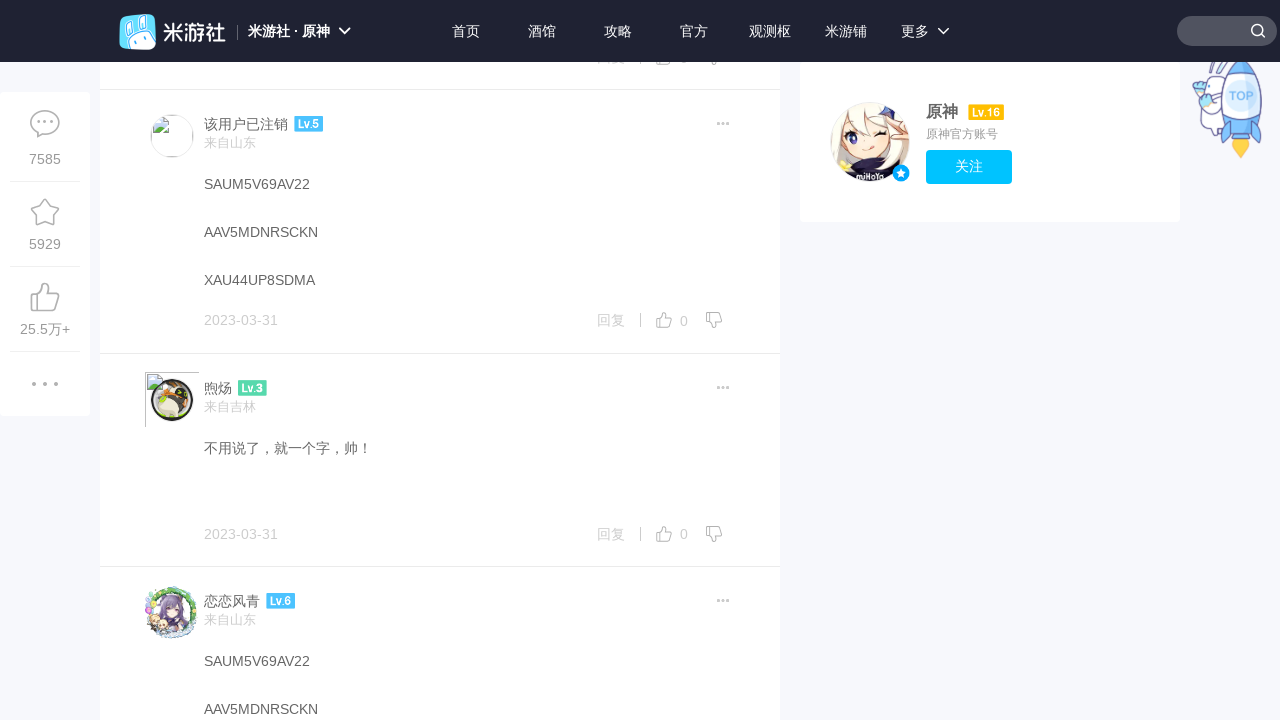

Retrieved updated page scroll height
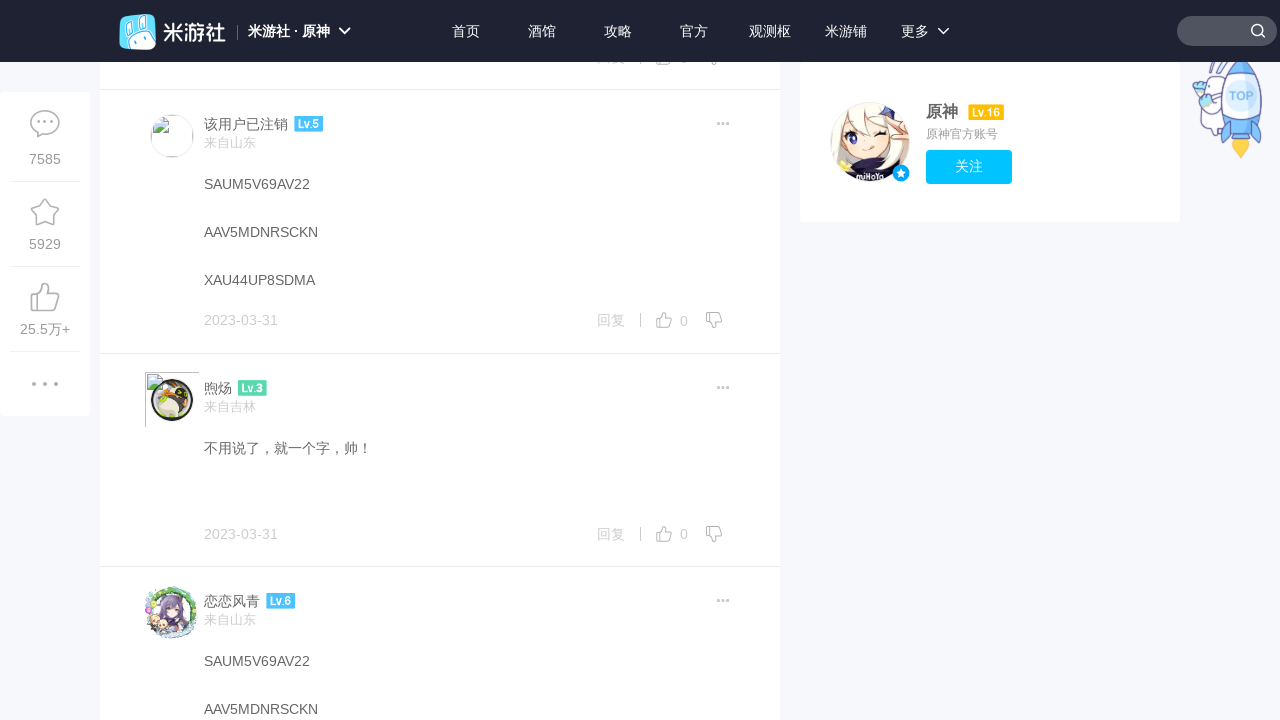

New content detected, continuing scroll
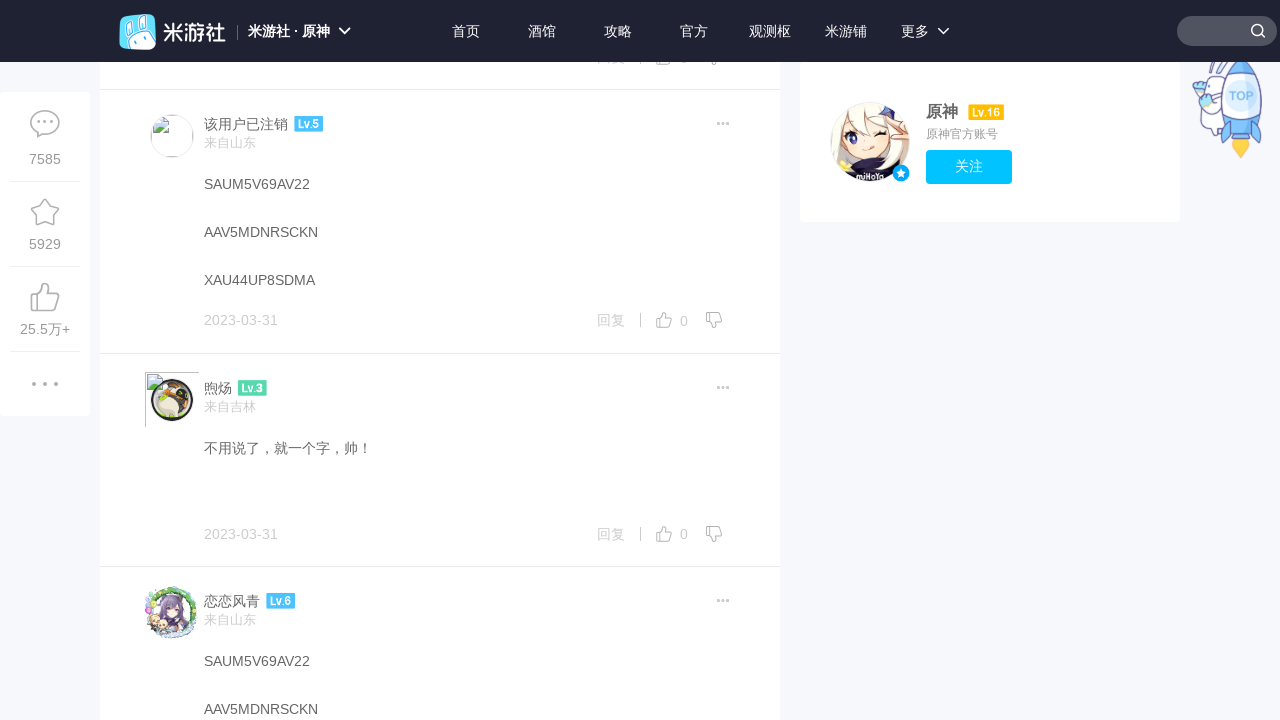

Scrolled to bottom of page
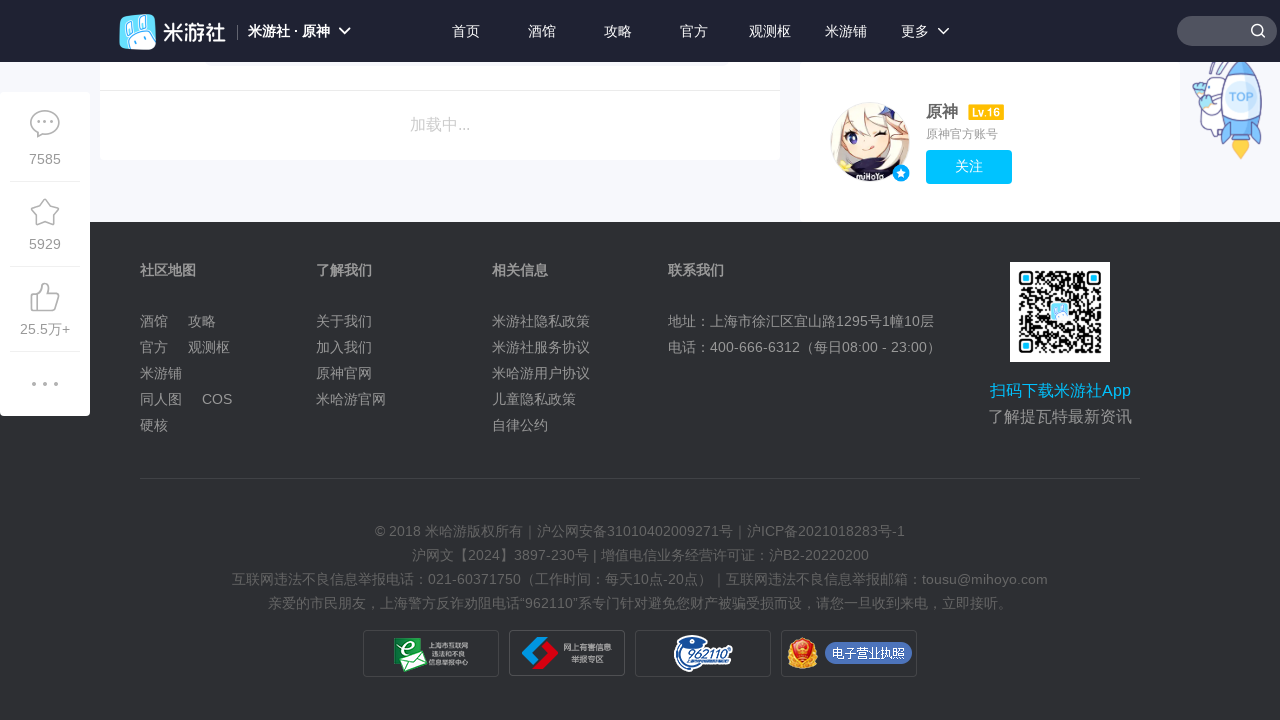

Waited 3 seconds for lazy-loaded content to load
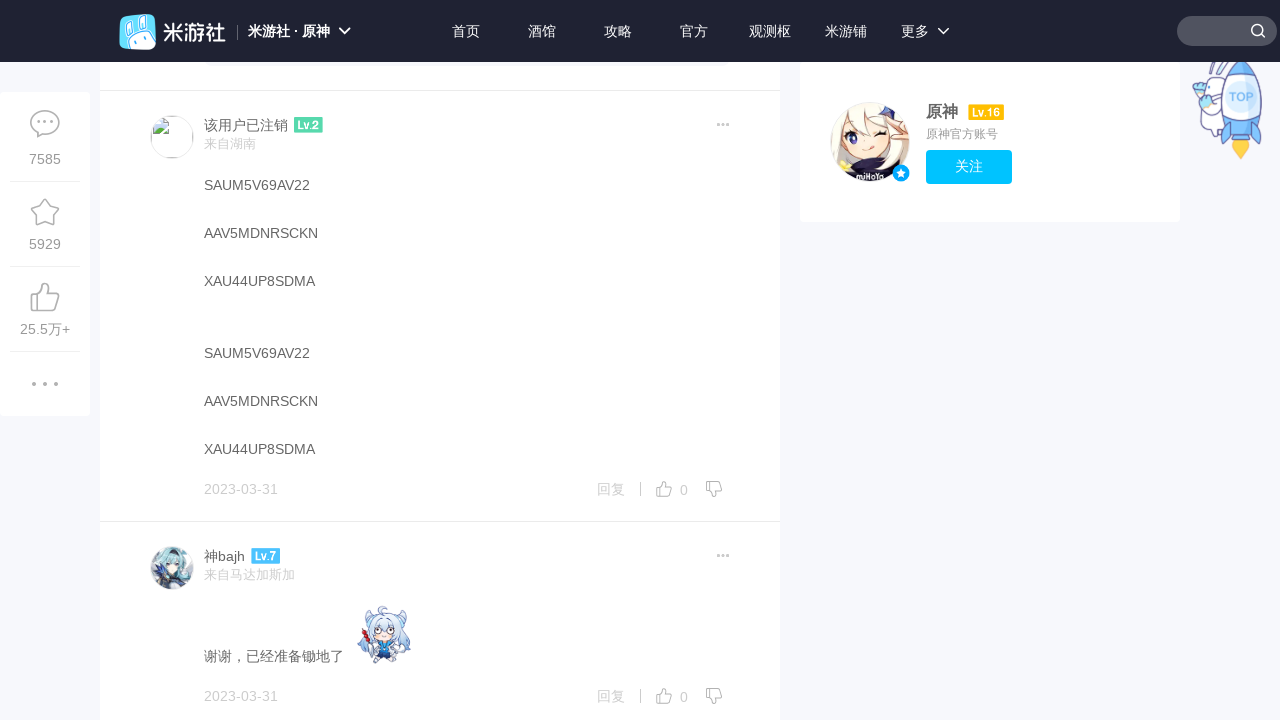

Retrieved updated page scroll height
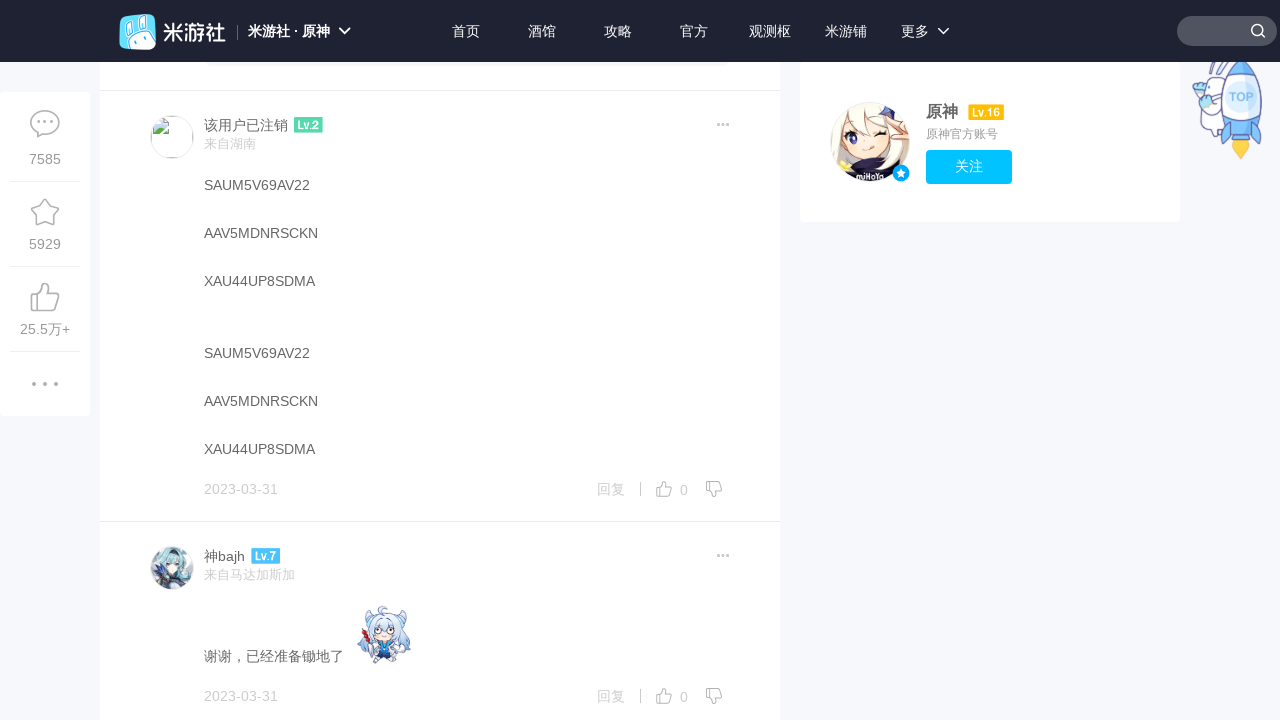

New content detected, continuing scroll
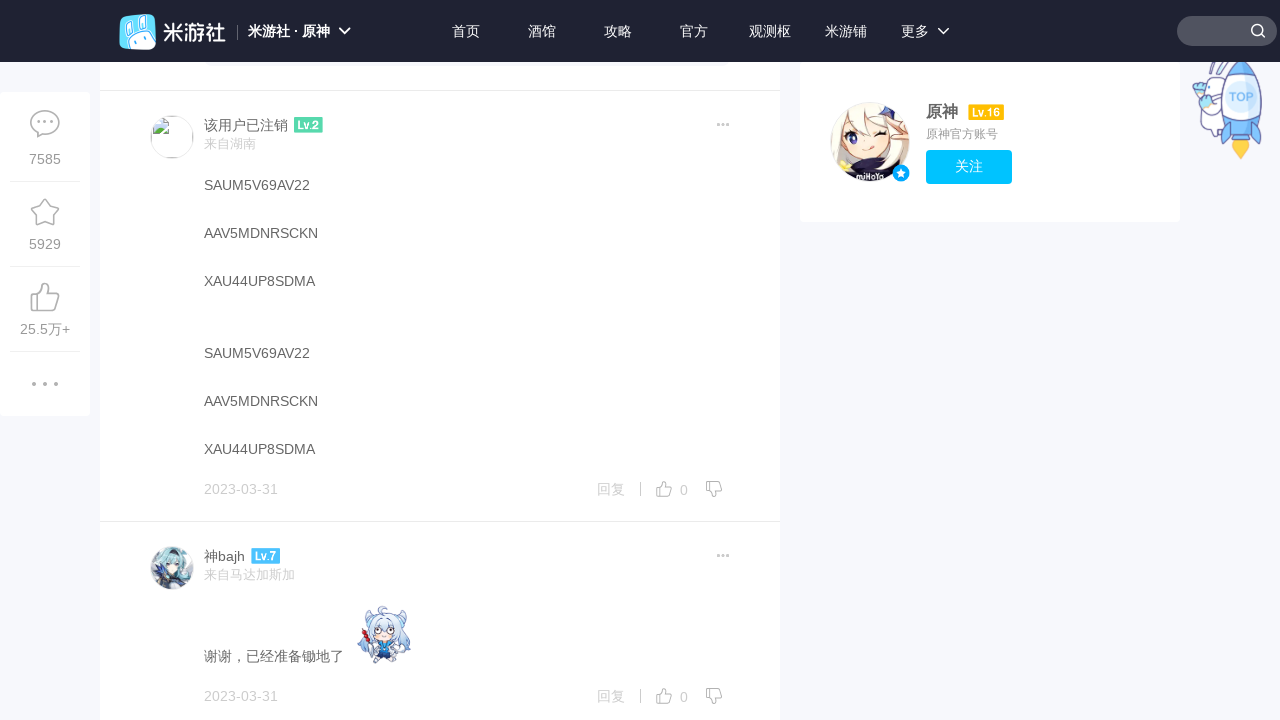

Scrolled to bottom of page
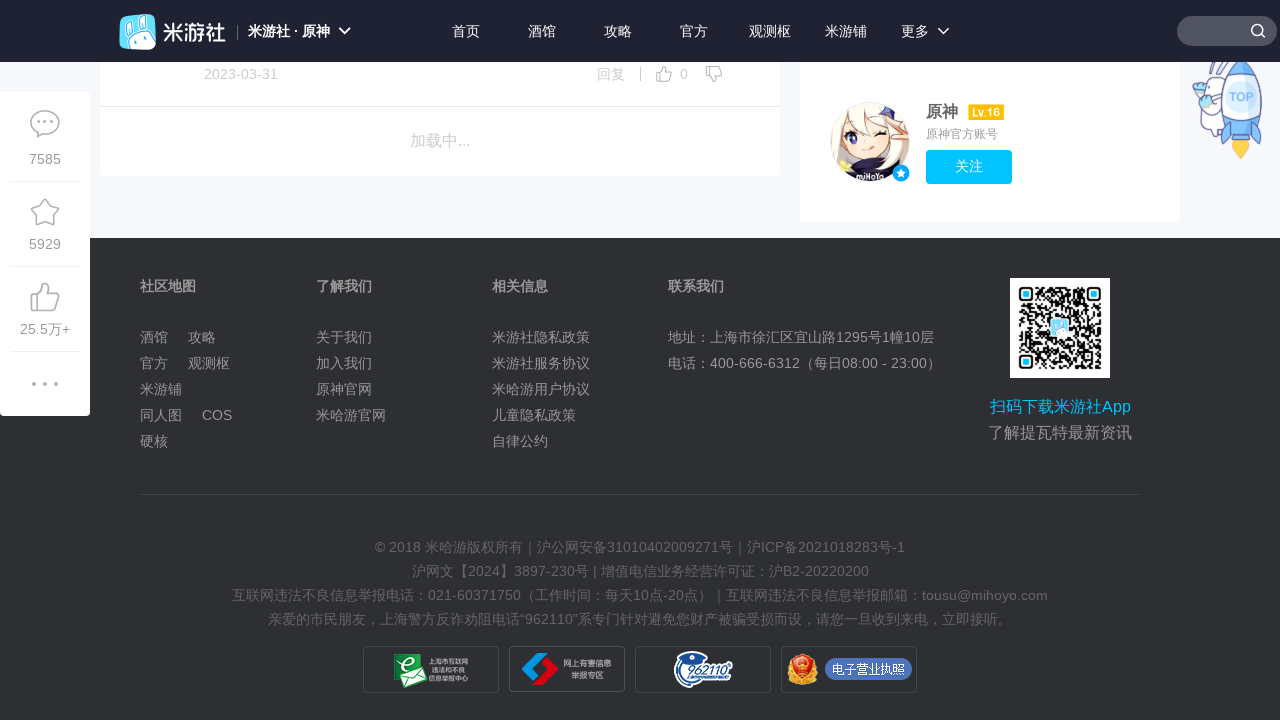

Waited 3 seconds for lazy-loaded content to load
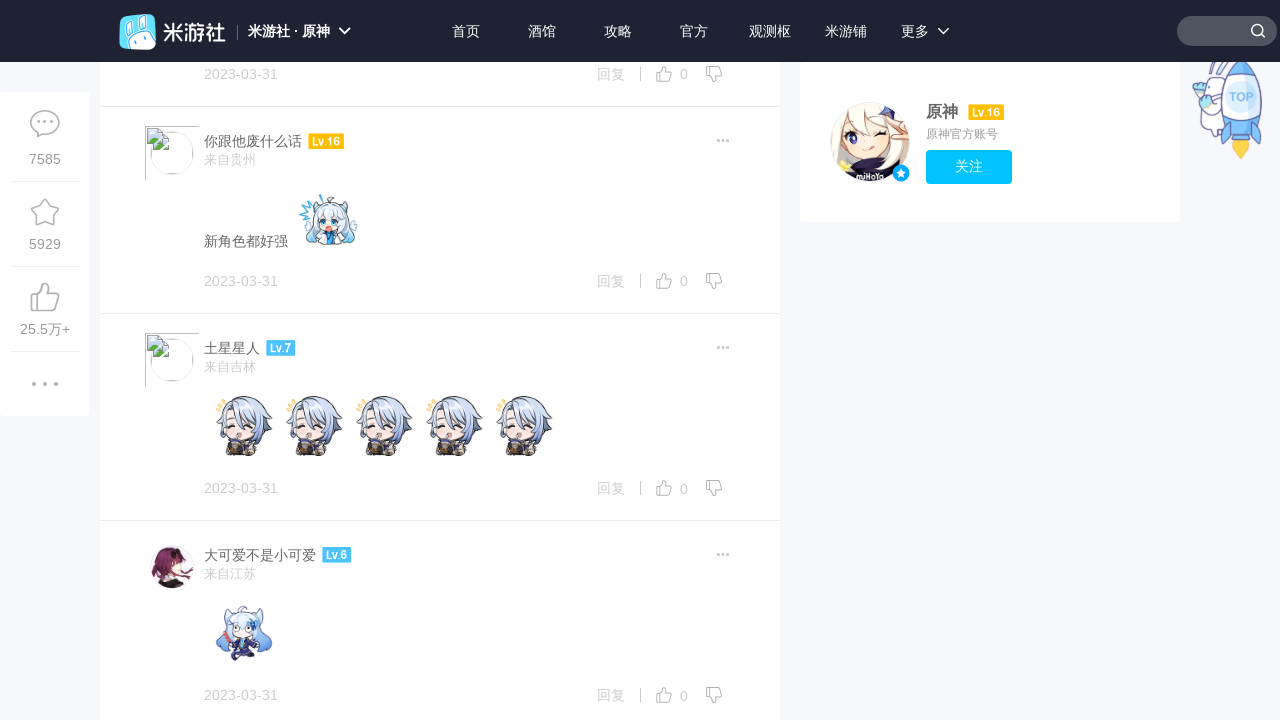

Retrieved updated page scroll height
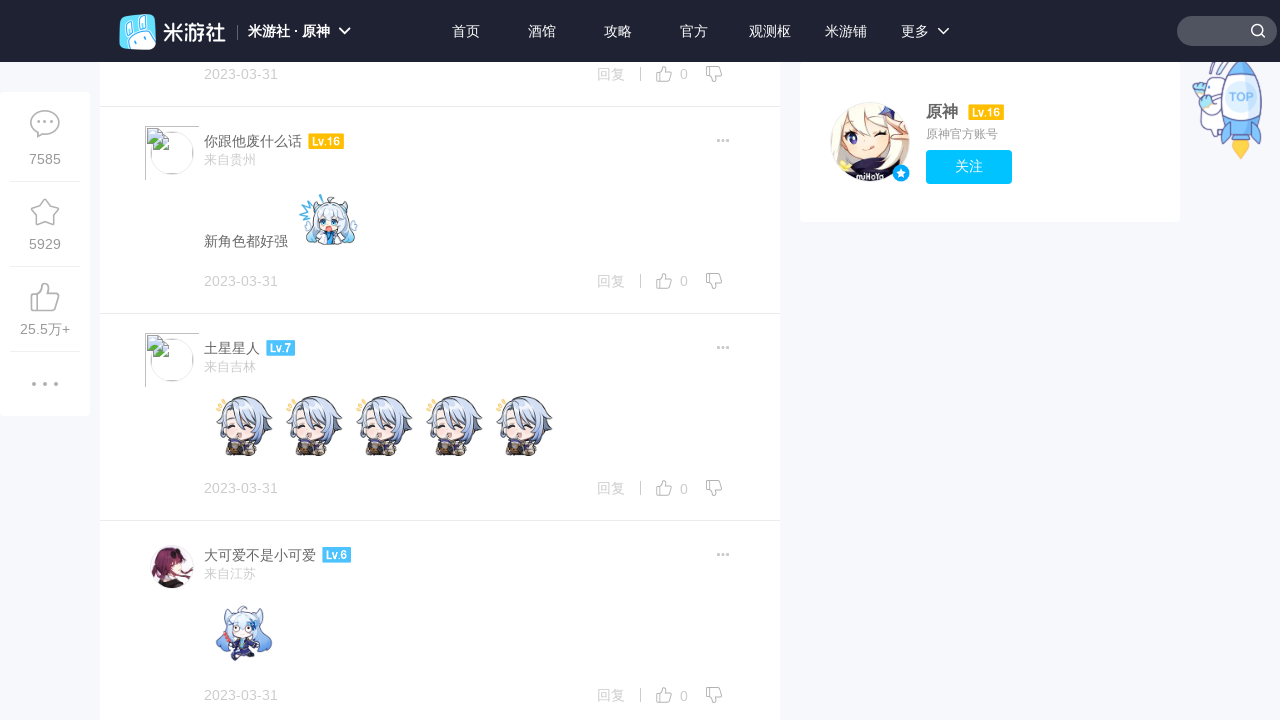

New content detected, continuing scroll
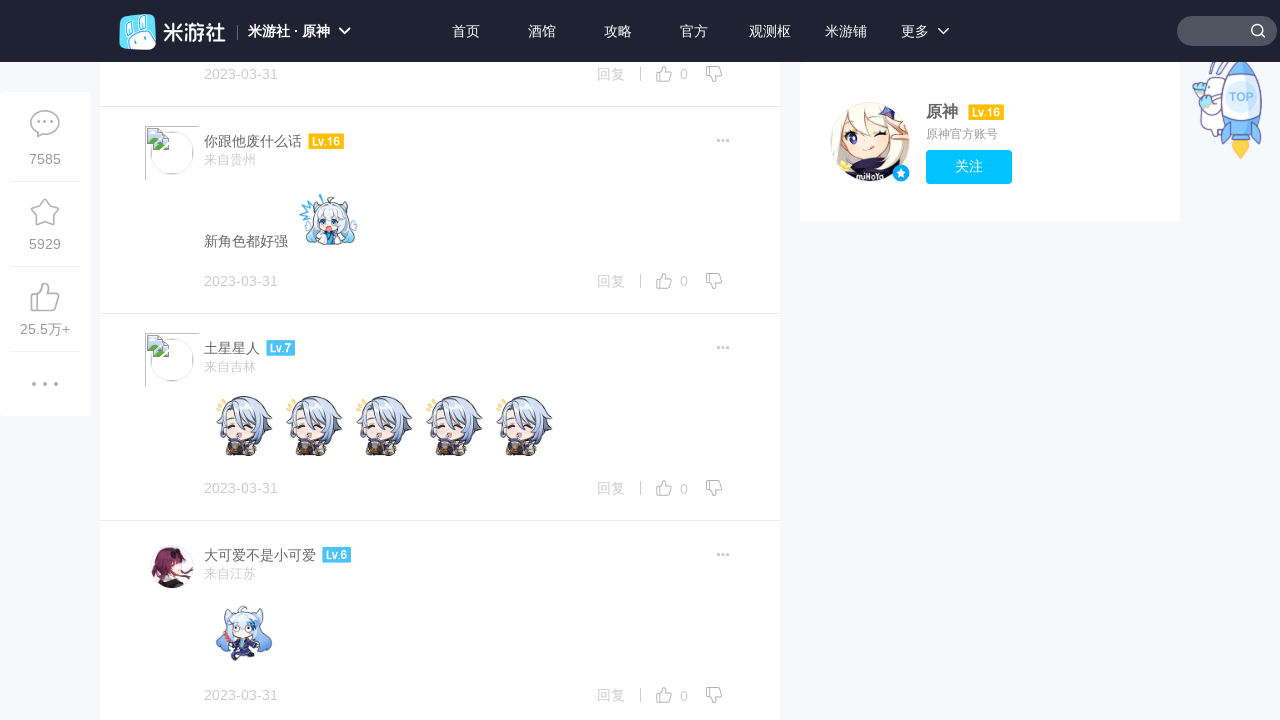

Scrolled to bottom of page
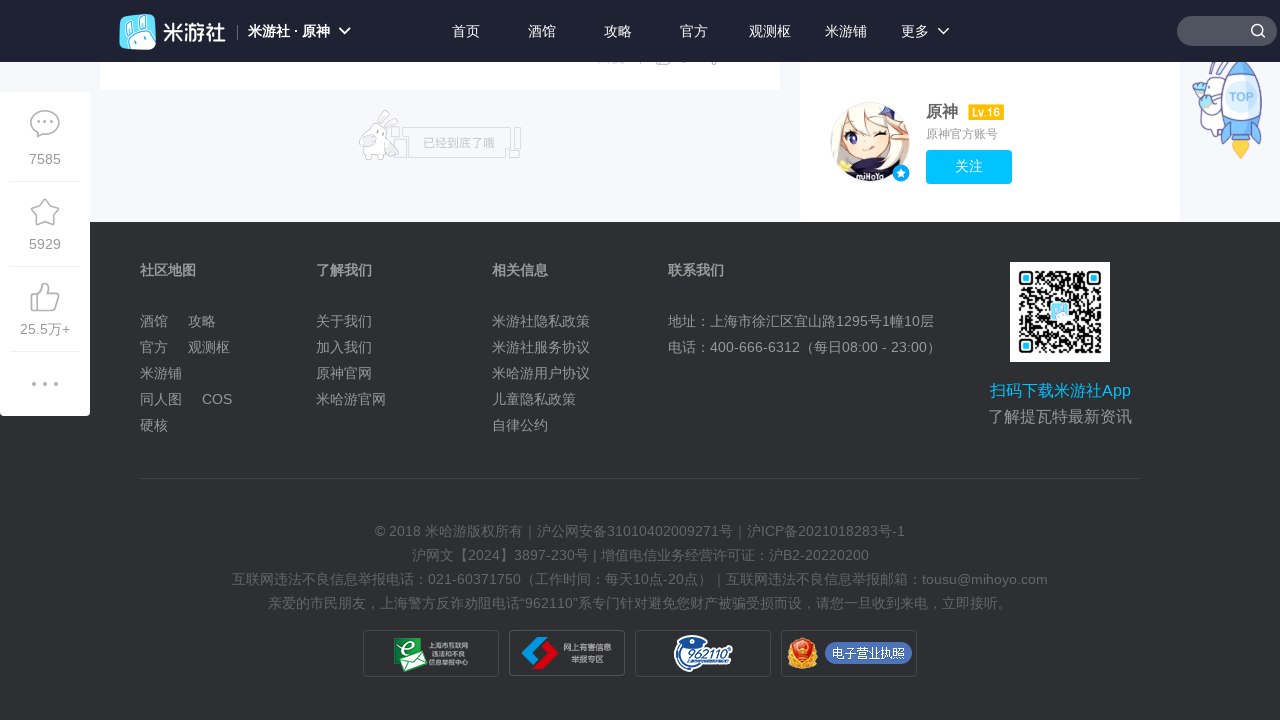

Waited 3 seconds for lazy-loaded content to load
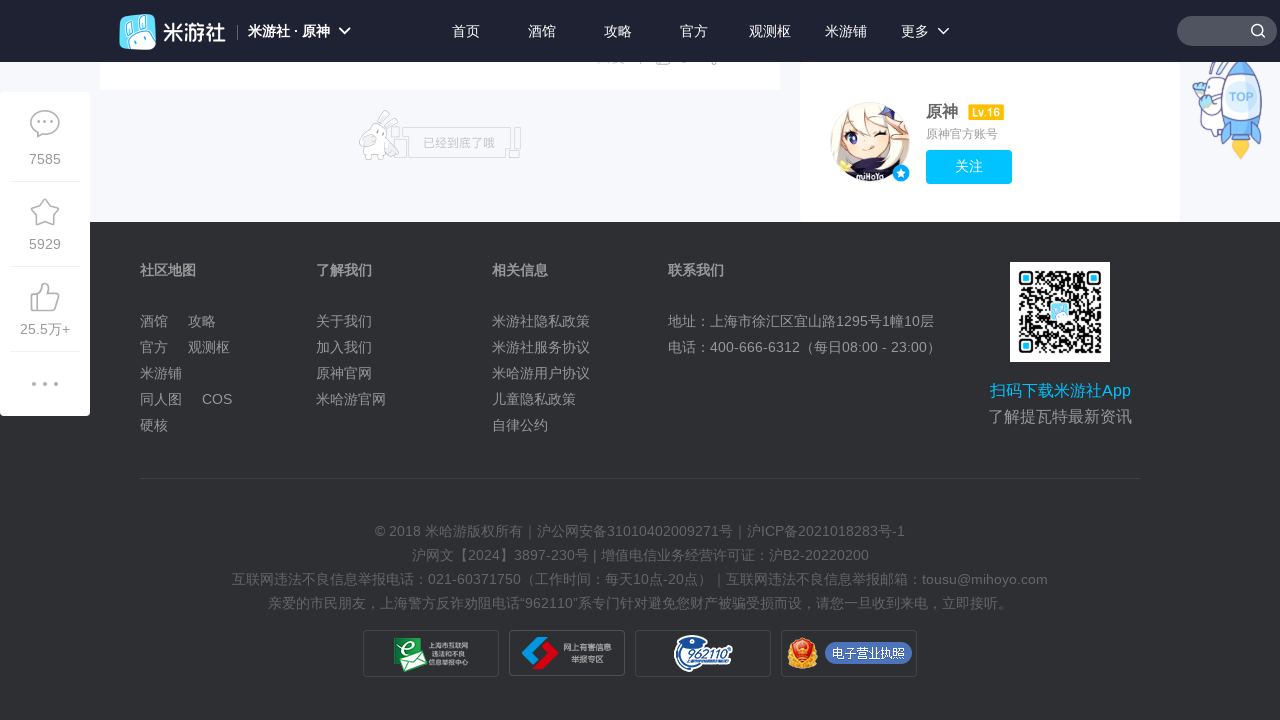

Retrieved updated page scroll height
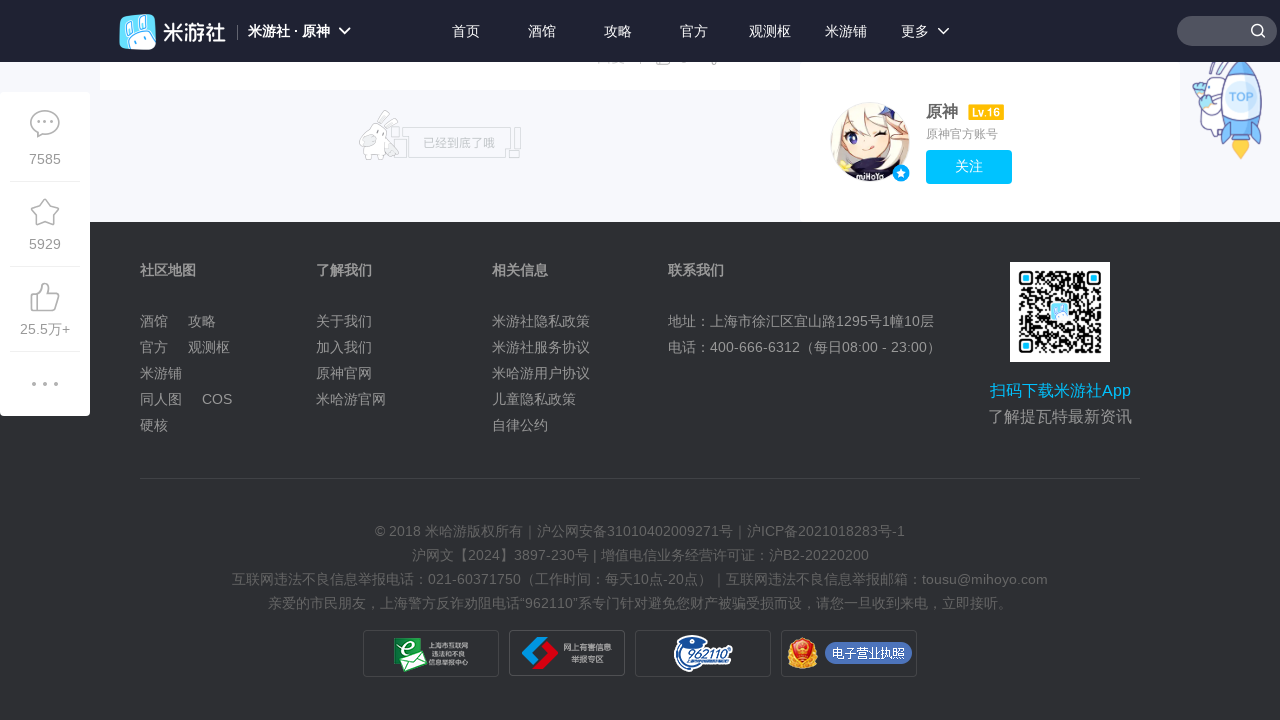

No new content loaded - reached bottom of page
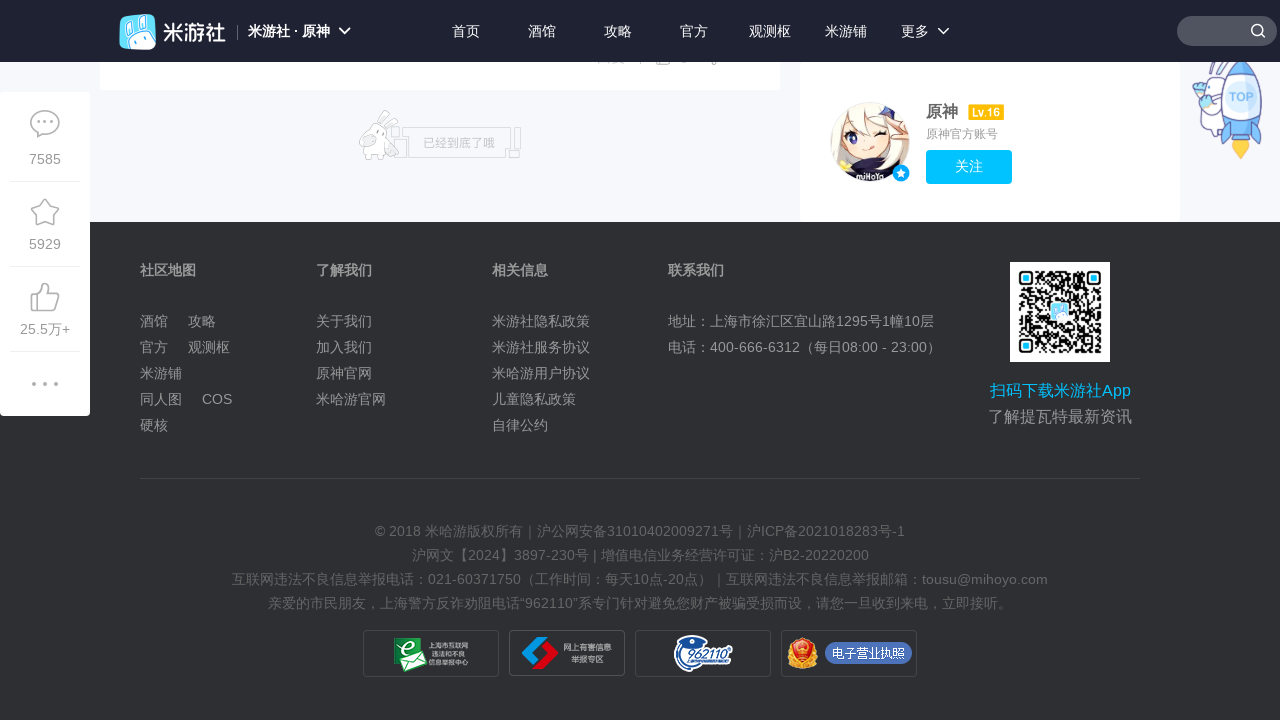

Verified reply card content loaded on page
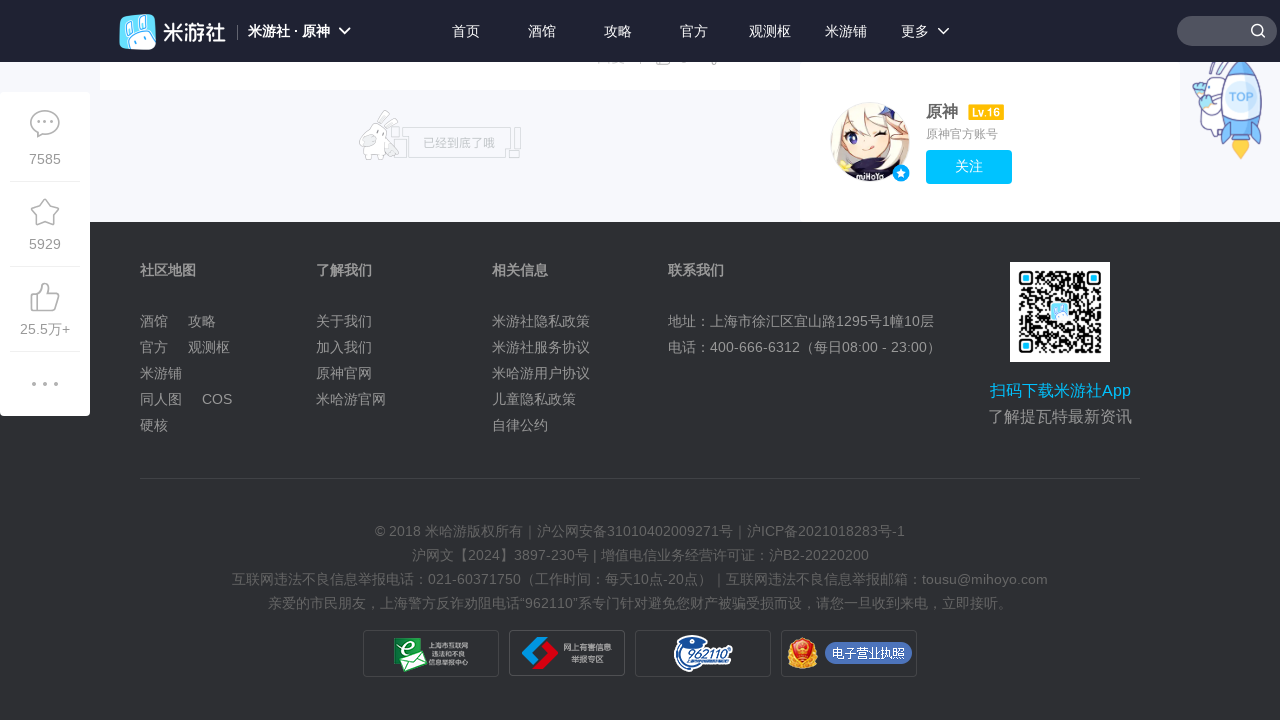

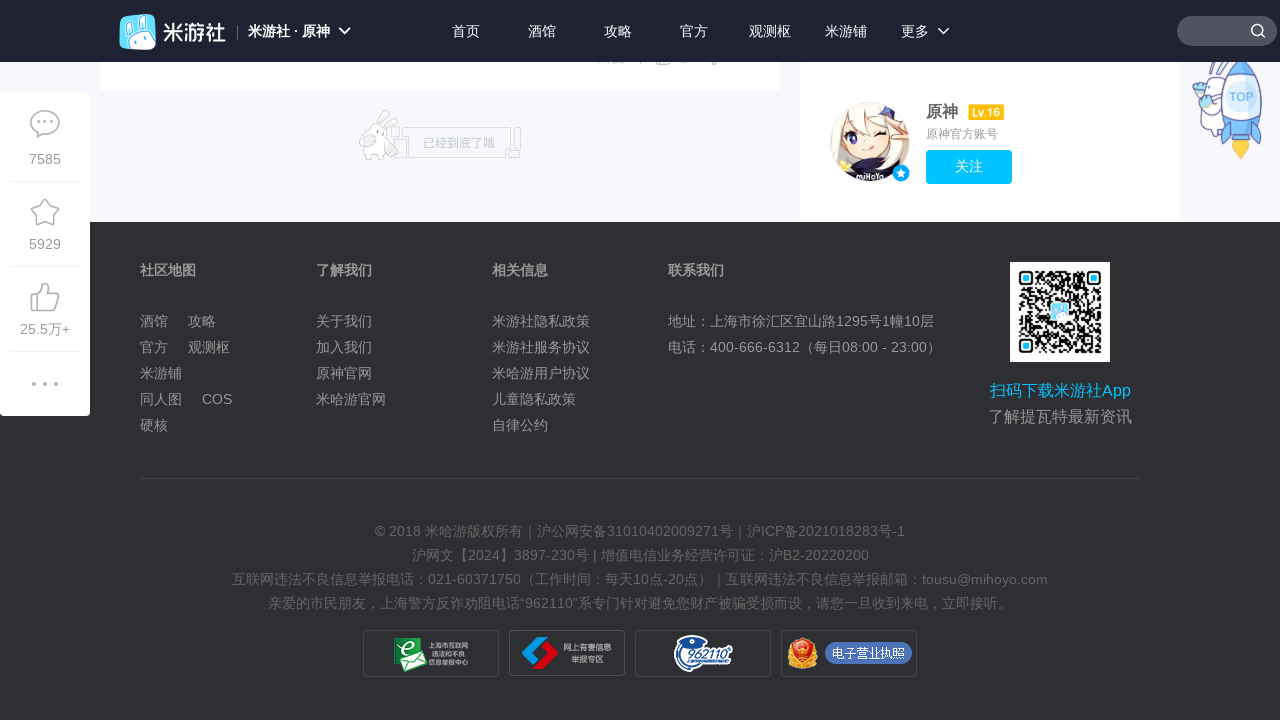